Tests filling a large form by entering text into all text input fields and then clicking the submit button

Starting URL: http://suninjuly.github.io/huge_form.html

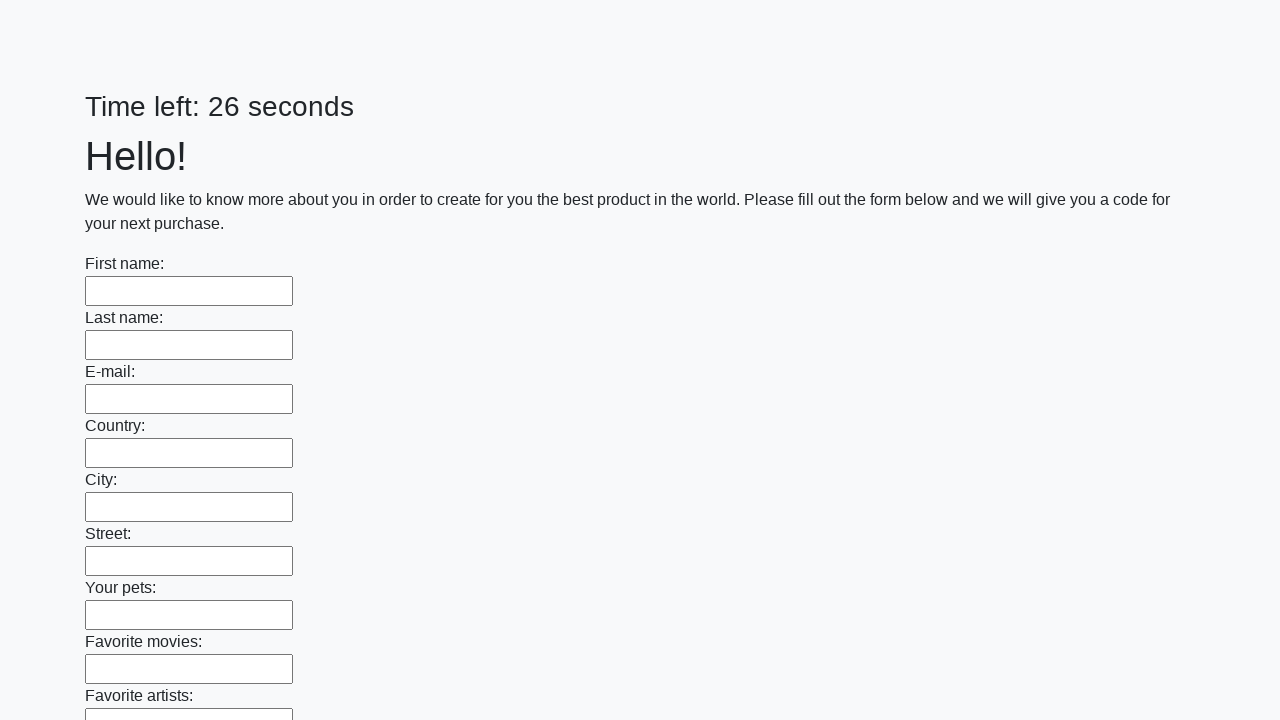

Located all text input fields on the huge form
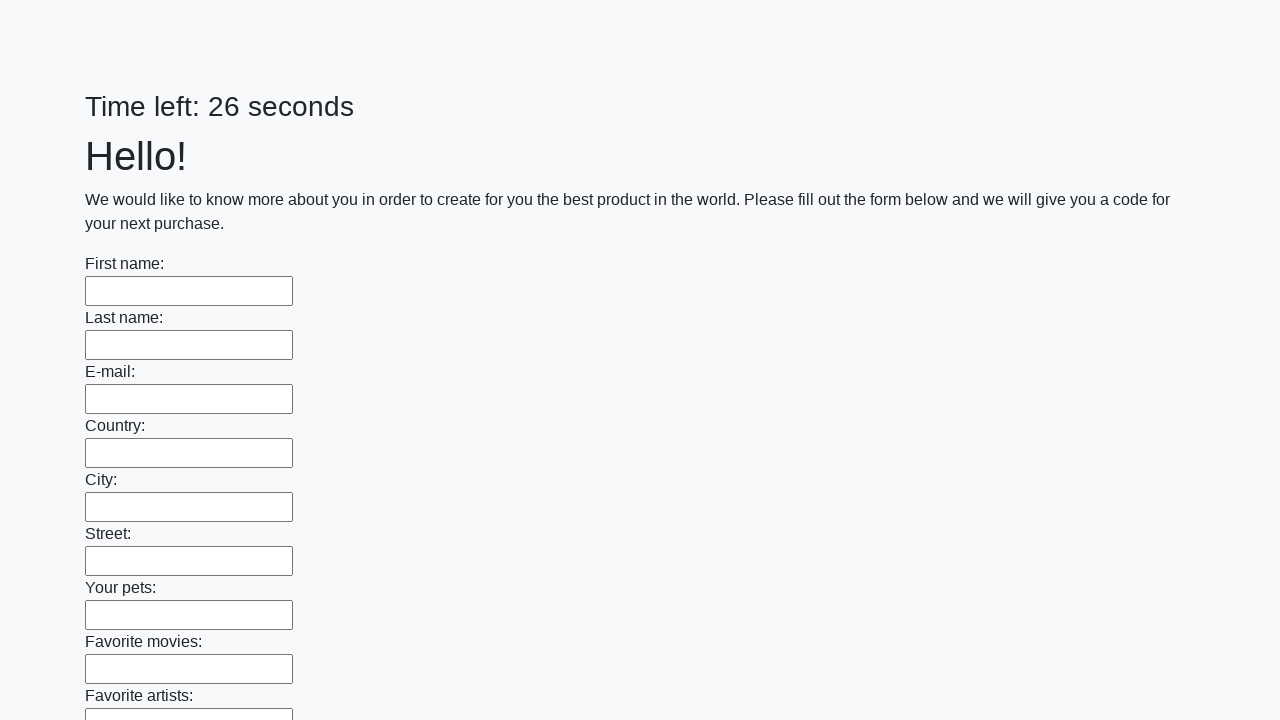

Filled a text input field with character 'a' on [type='text'] >> nth=0
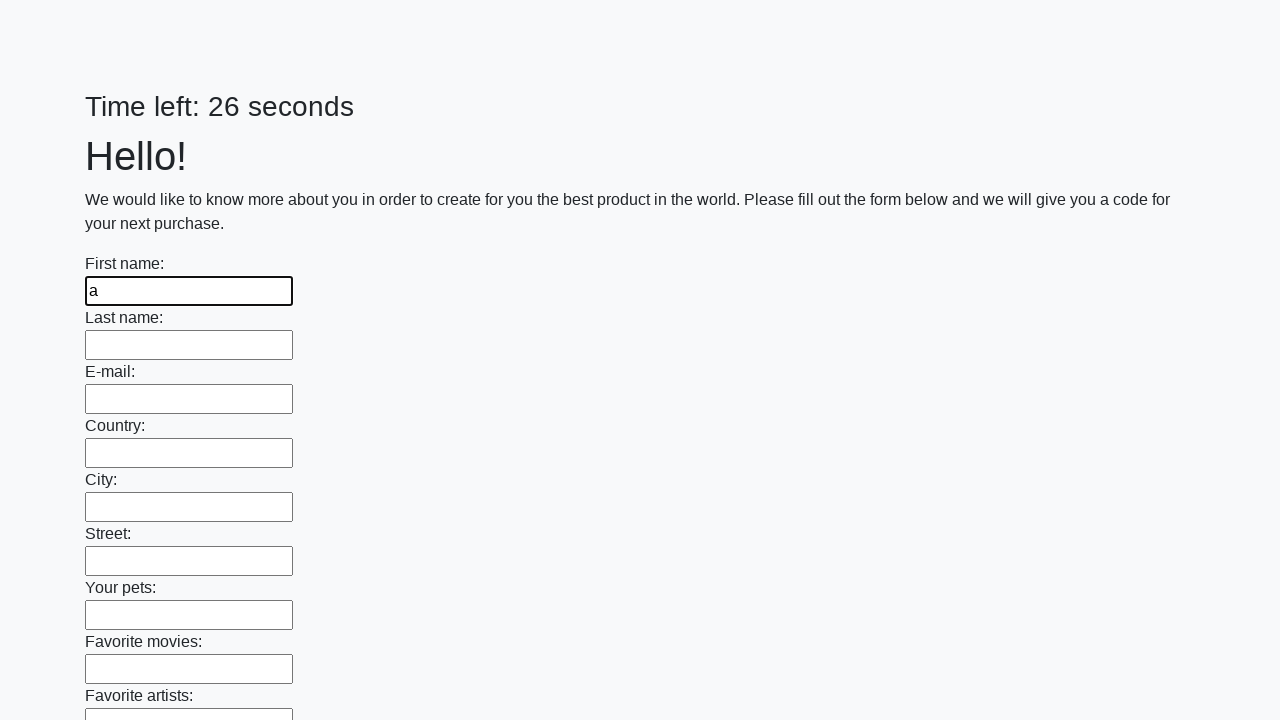

Filled a text input field with character 'a' on [type='text'] >> nth=1
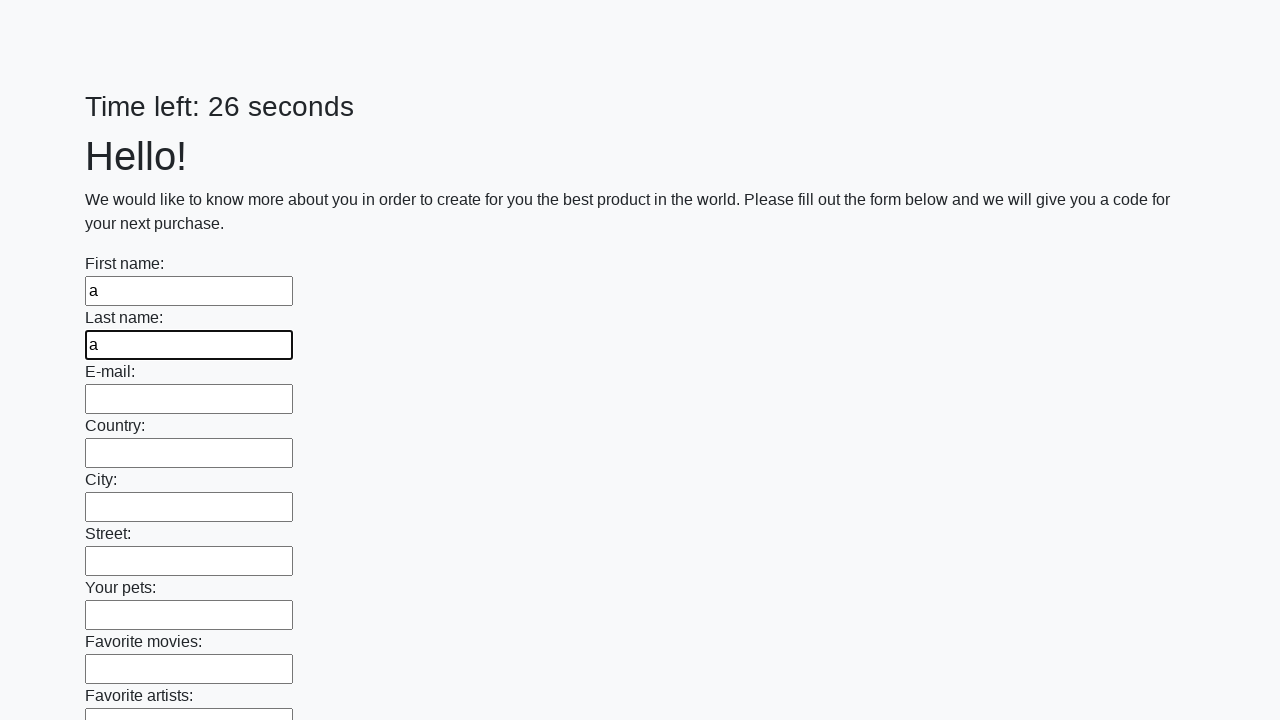

Filled a text input field with character 'a' on [type='text'] >> nth=2
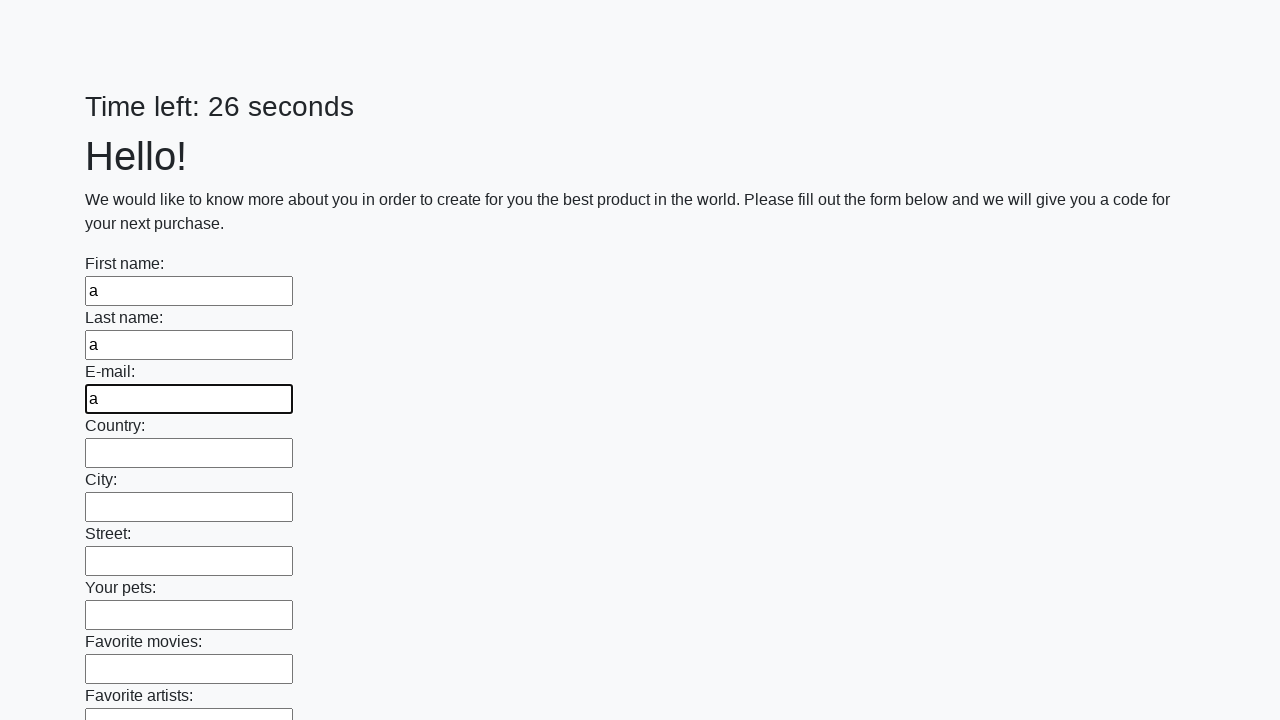

Filled a text input field with character 'a' on [type='text'] >> nth=3
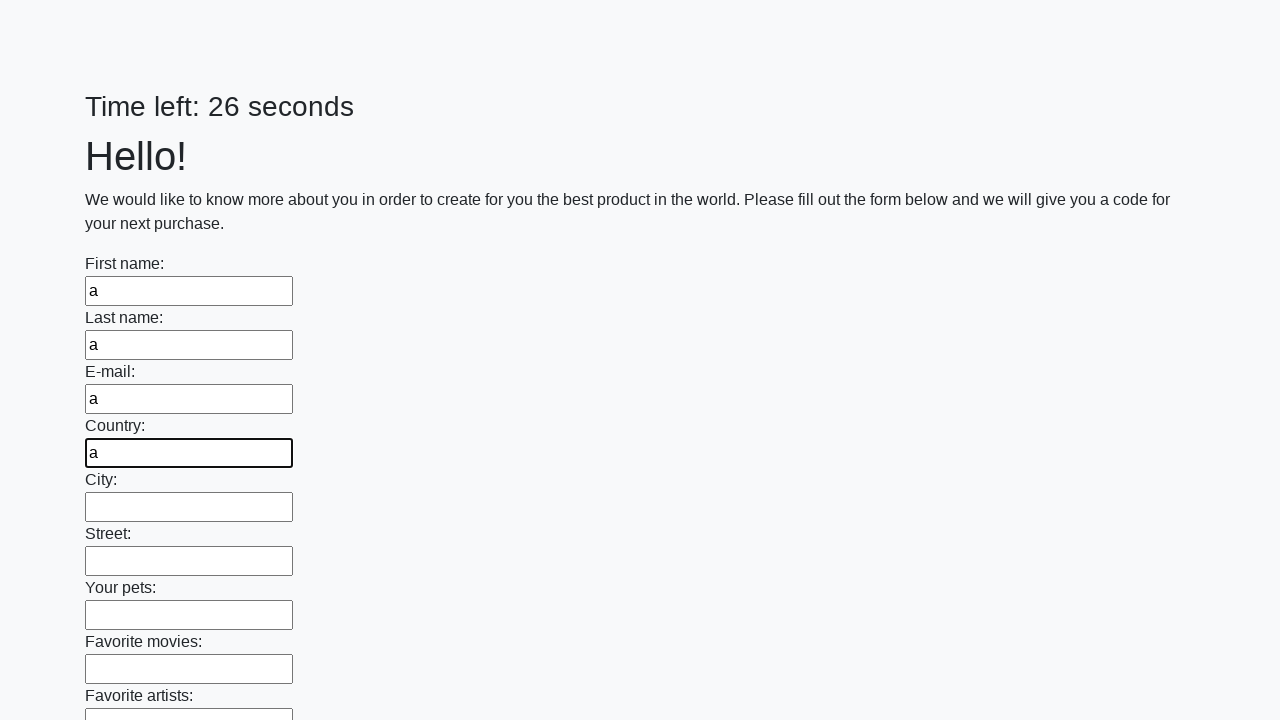

Filled a text input field with character 'a' on [type='text'] >> nth=4
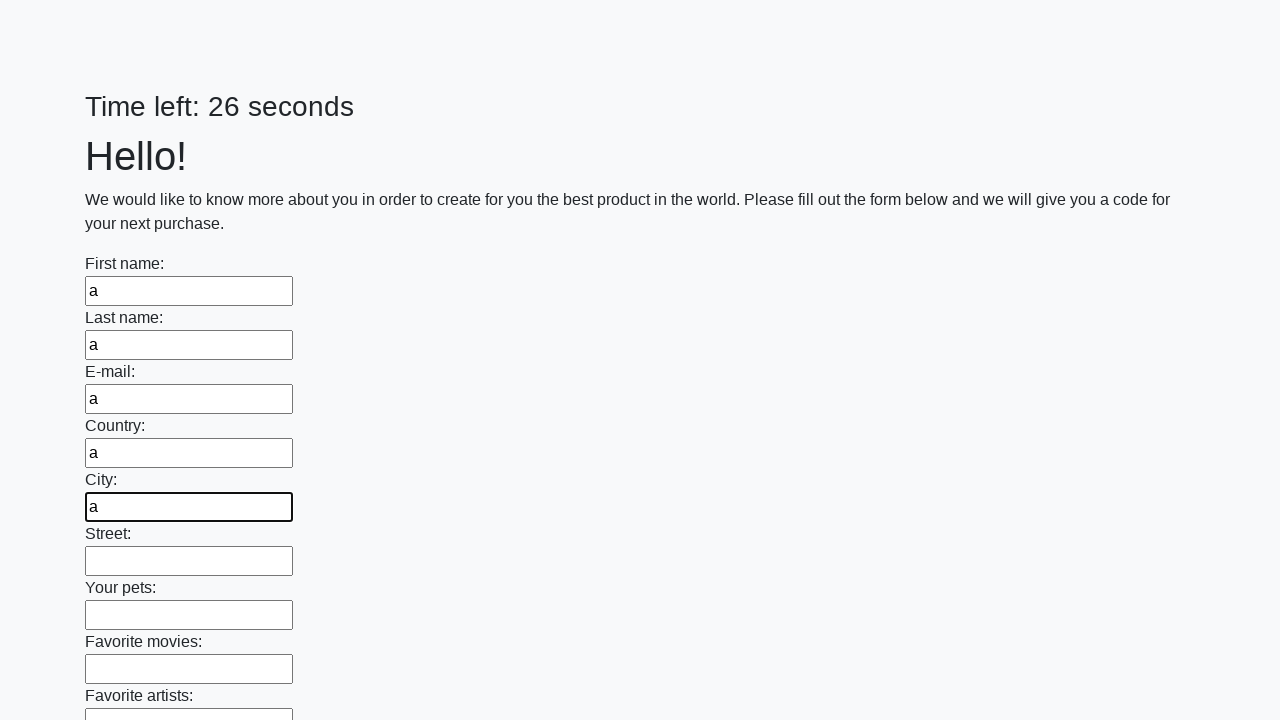

Filled a text input field with character 'a' on [type='text'] >> nth=5
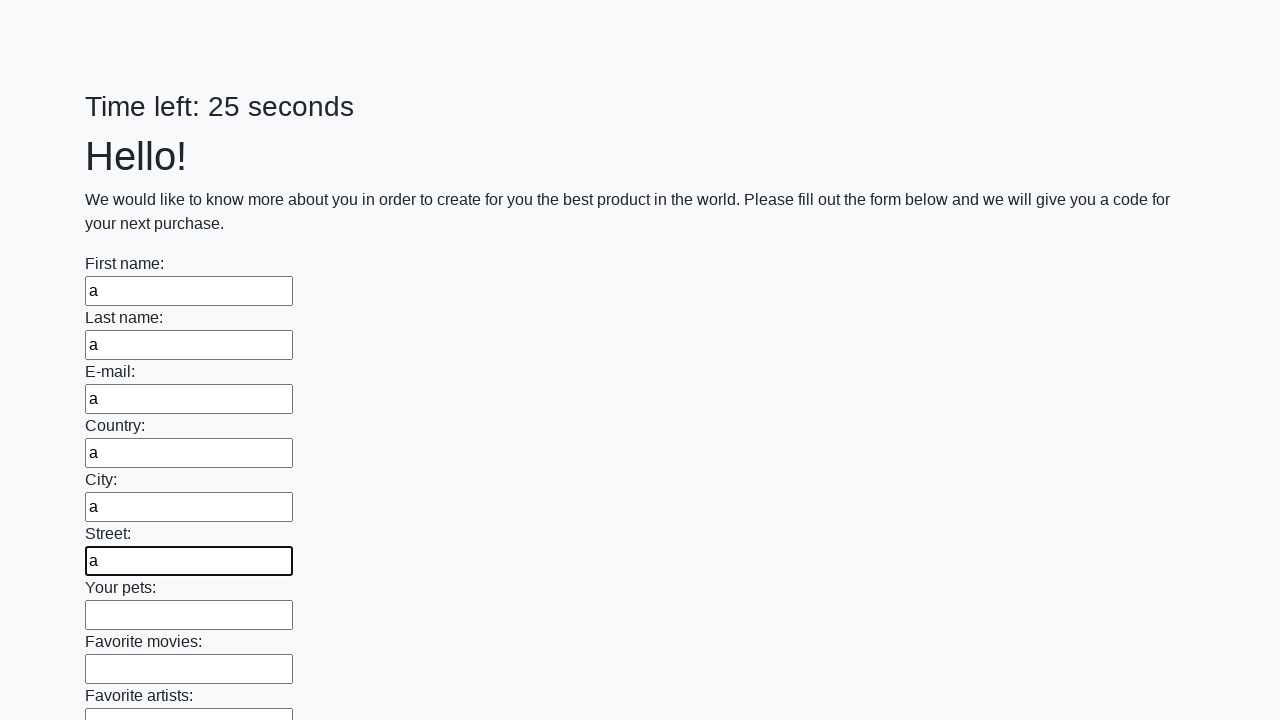

Filled a text input field with character 'a' on [type='text'] >> nth=6
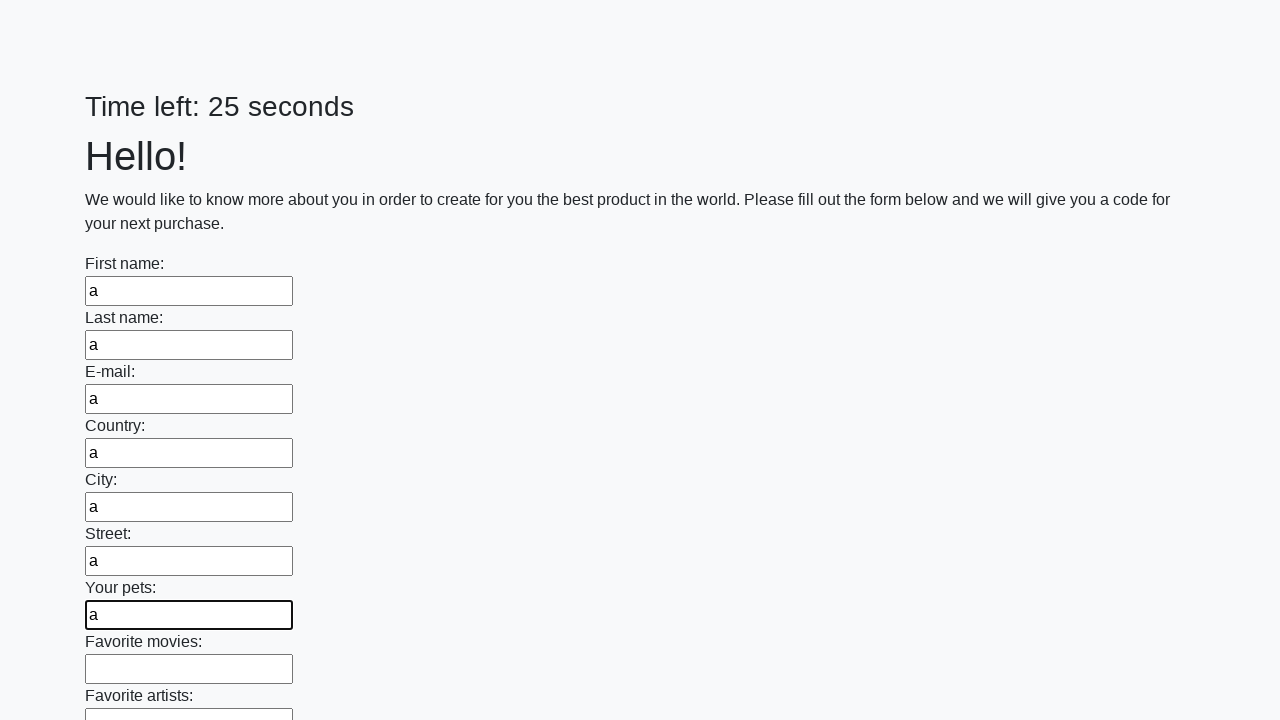

Filled a text input field with character 'a' on [type='text'] >> nth=7
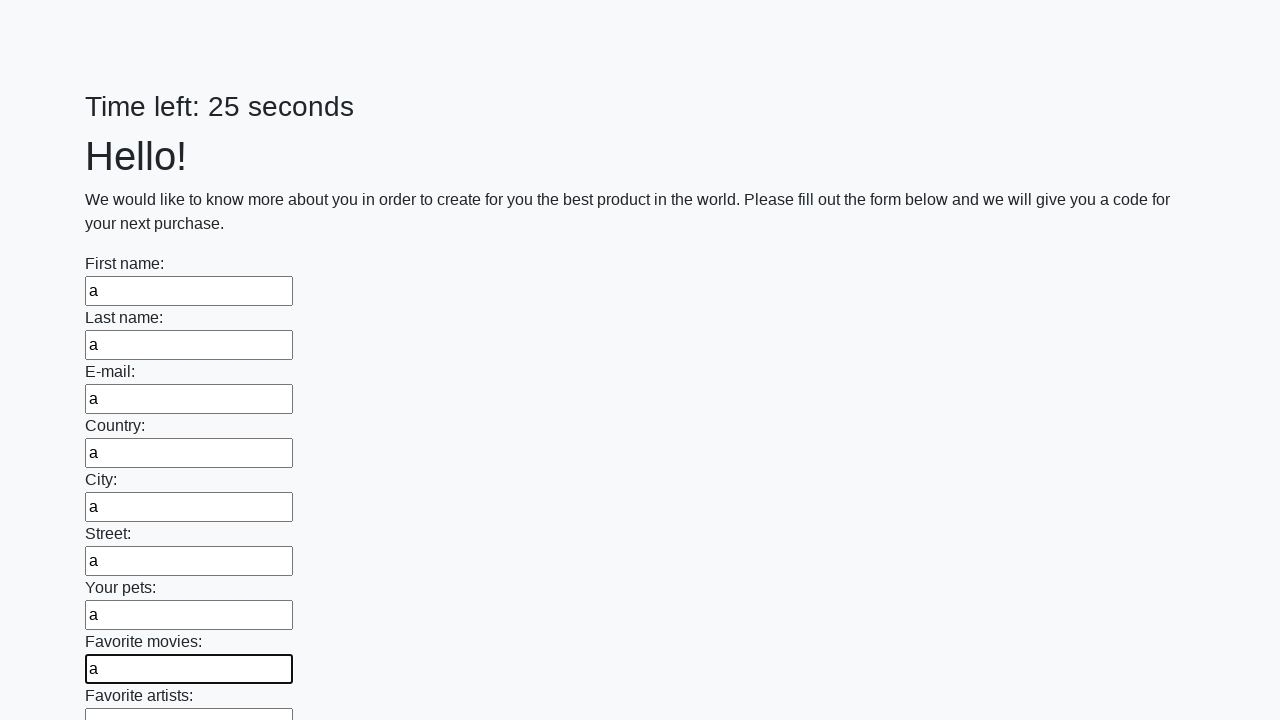

Filled a text input field with character 'a' on [type='text'] >> nth=8
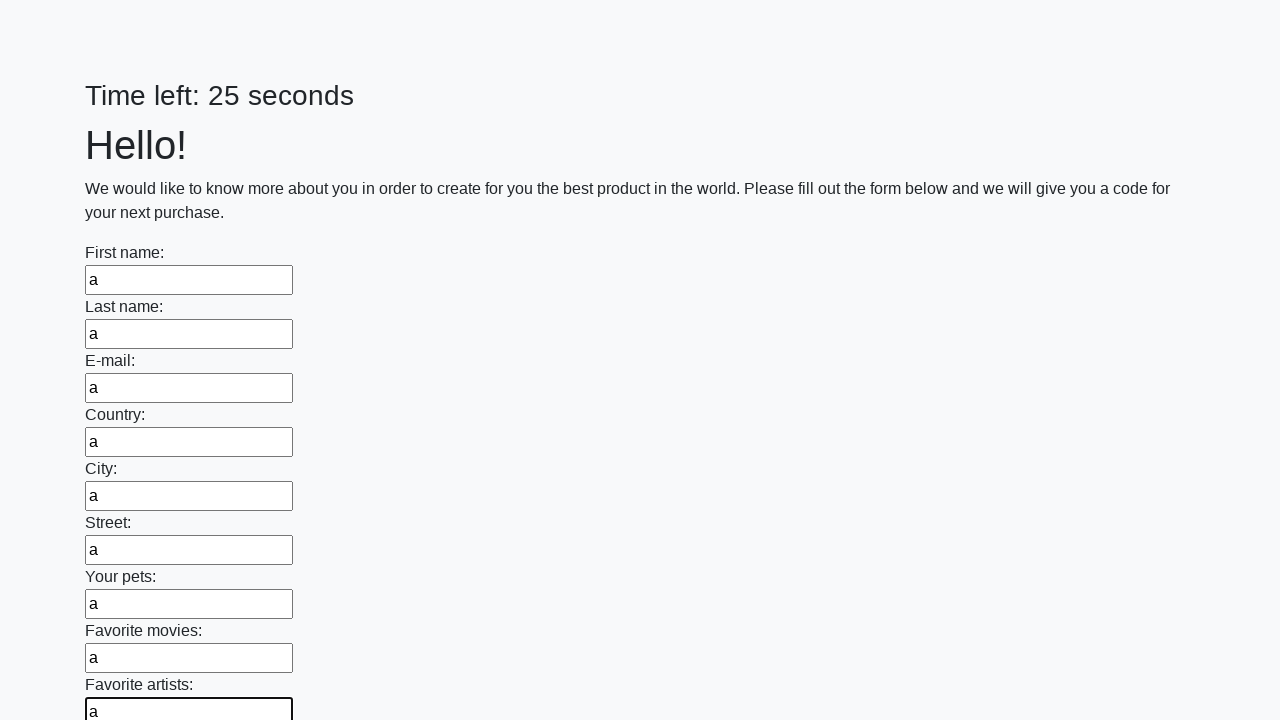

Filled a text input field with character 'a' on [type='text'] >> nth=9
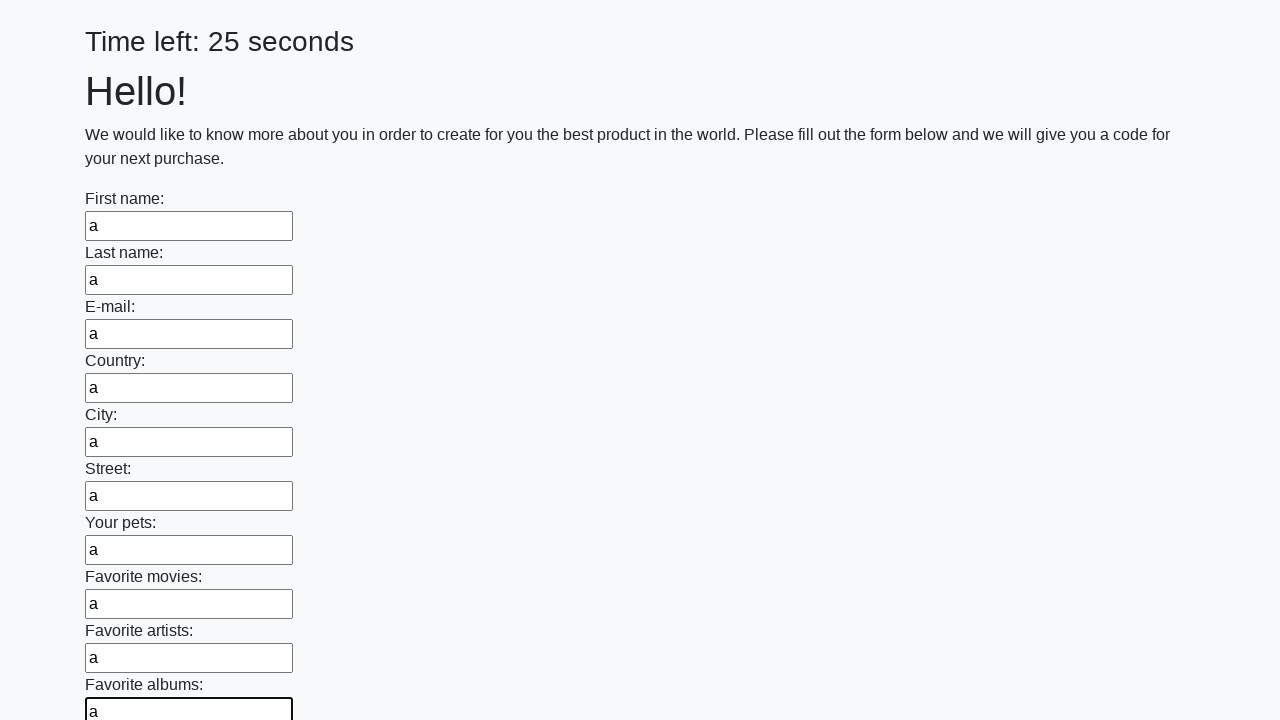

Filled a text input field with character 'a' on [type='text'] >> nth=10
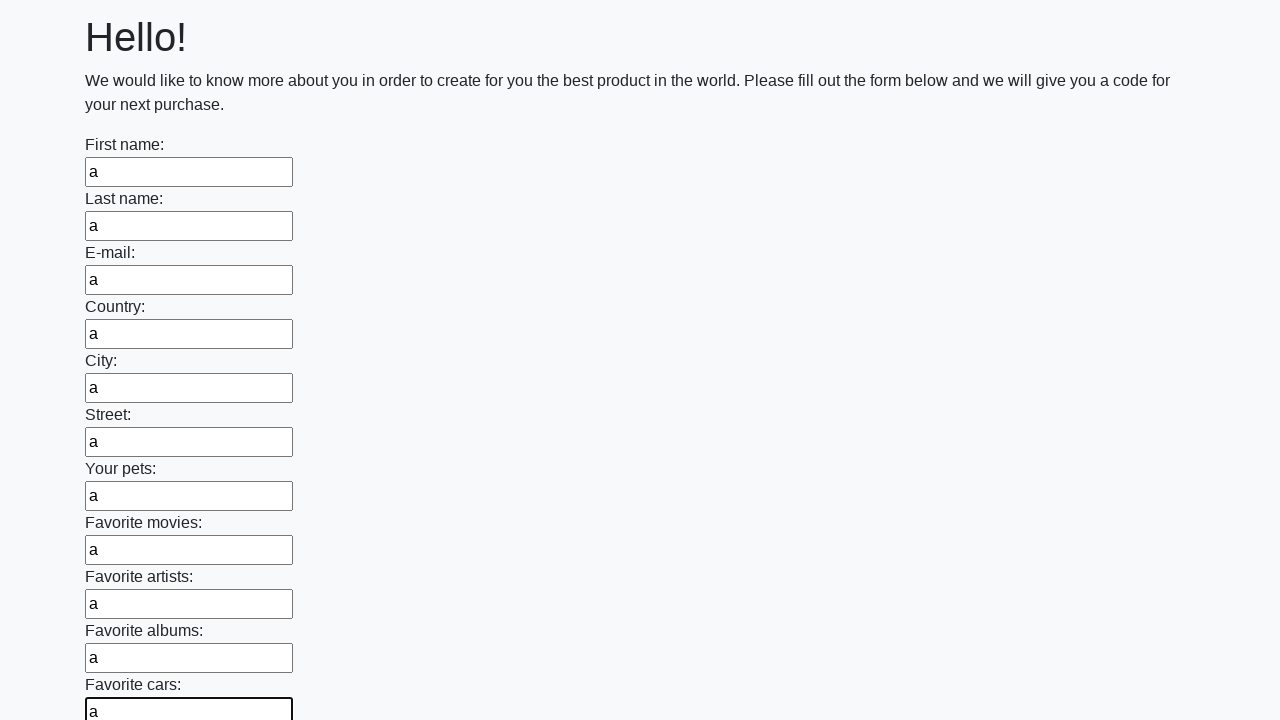

Filled a text input field with character 'a' on [type='text'] >> nth=11
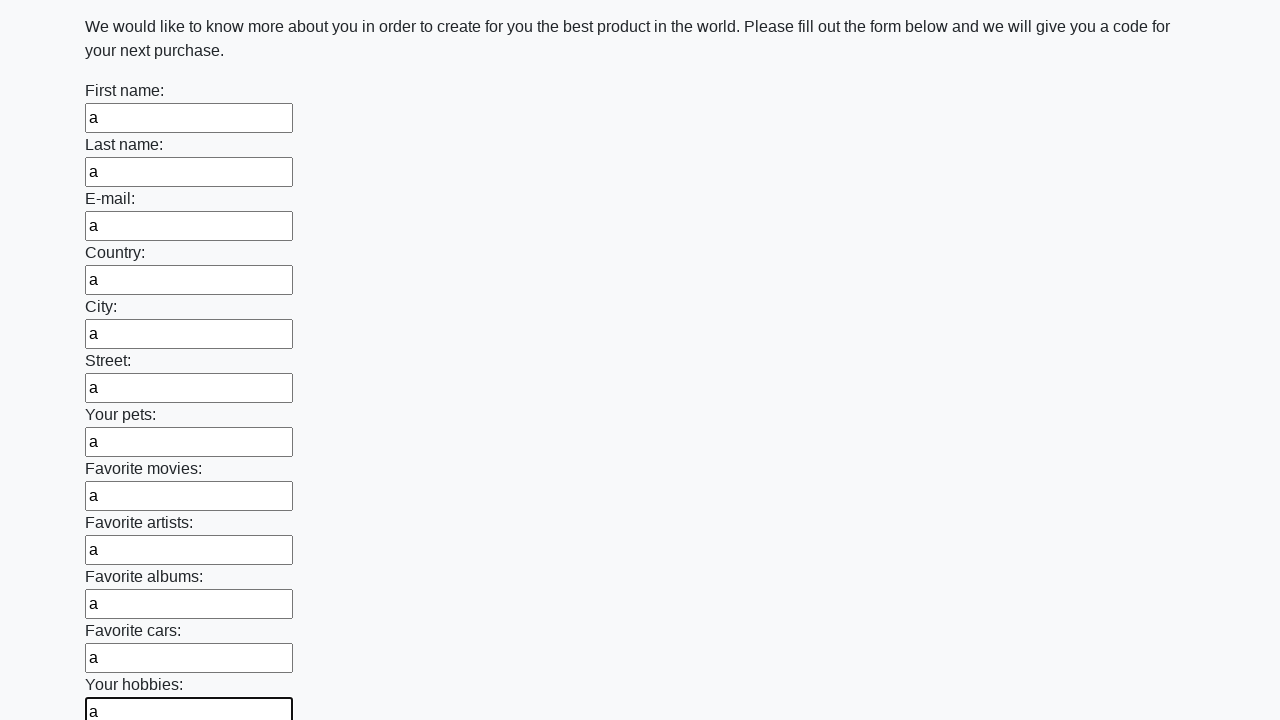

Filled a text input field with character 'a' on [type='text'] >> nth=12
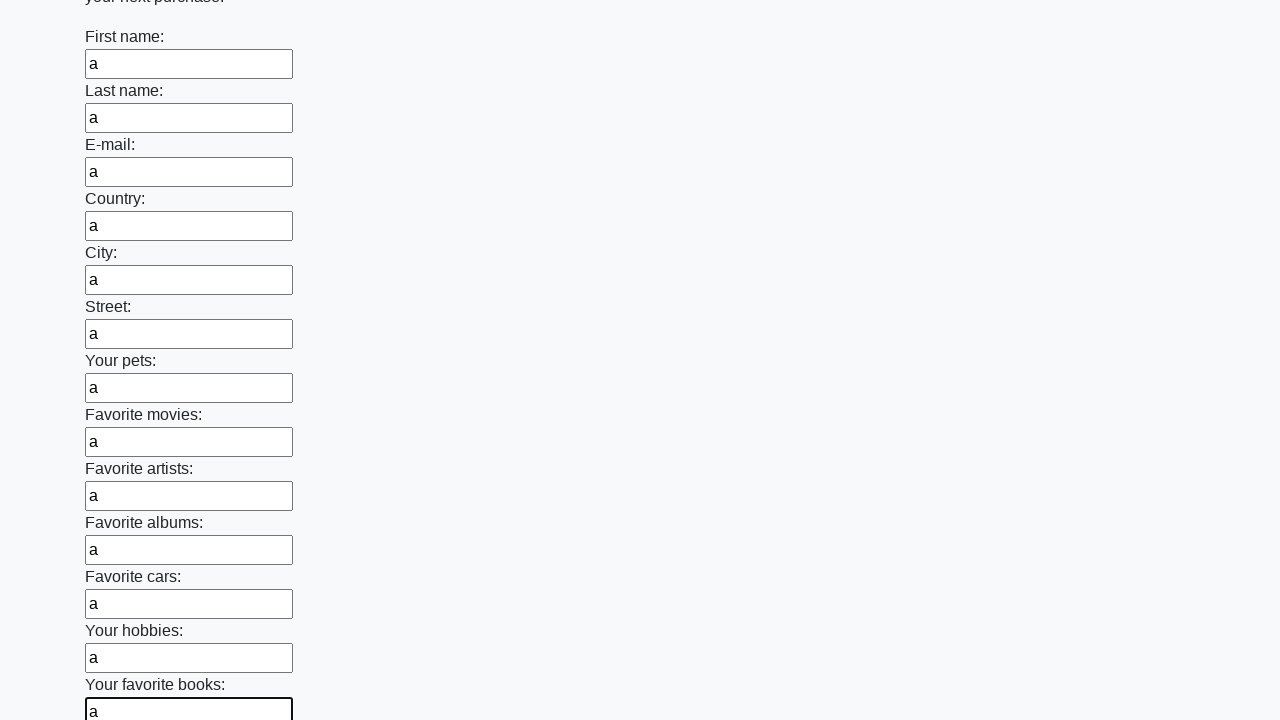

Filled a text input field with character 'a' on [type='text'] >> nth=13
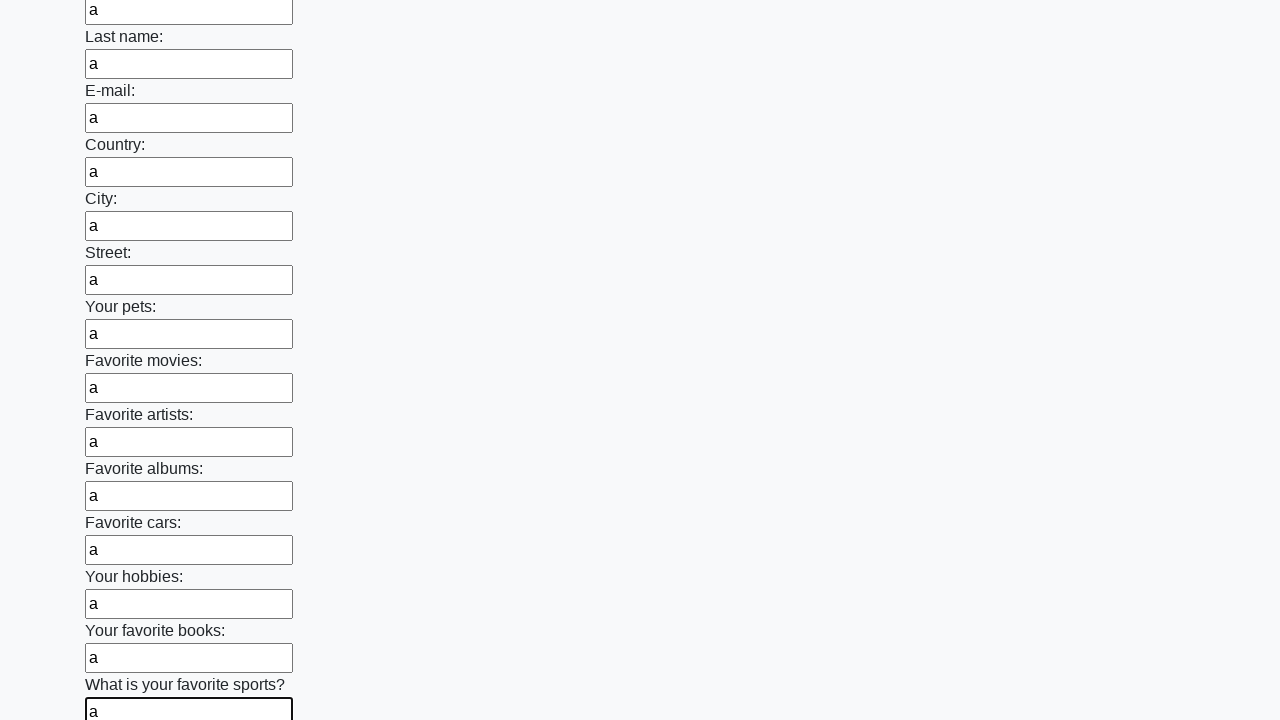

Filled a text input field with character 'a' on [type='text'] >> nth=14
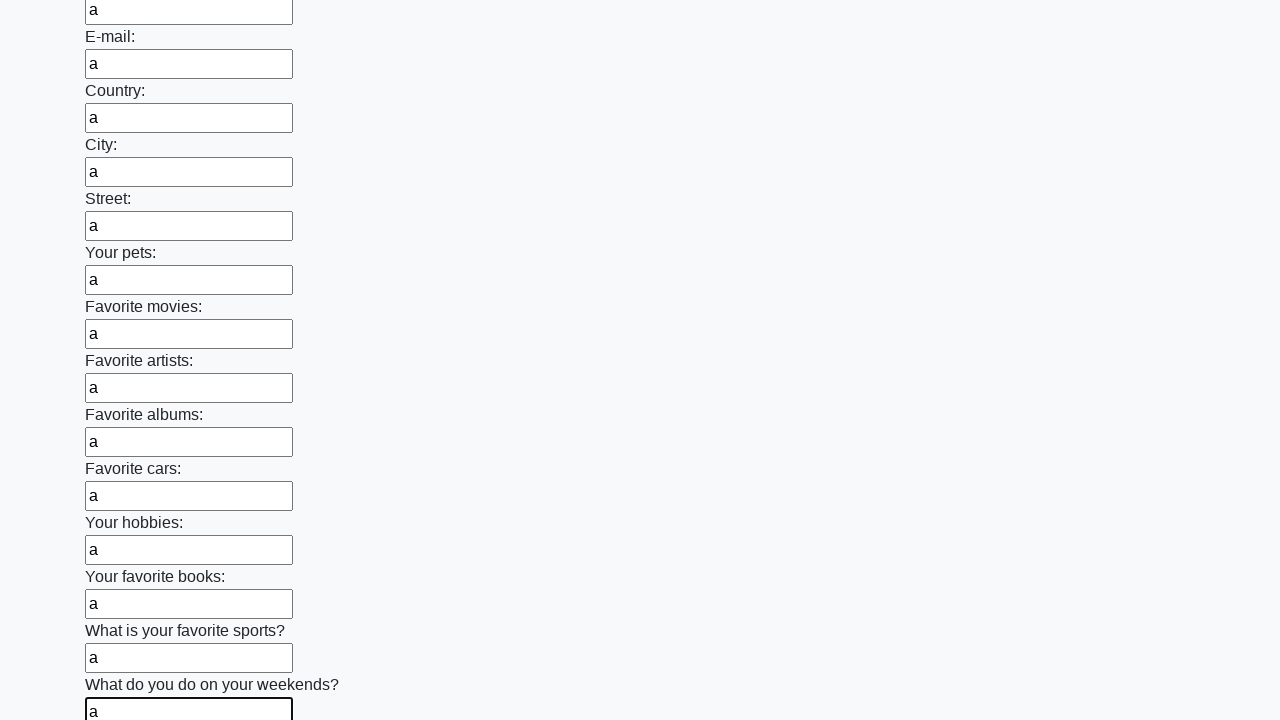

Filled a text input field with character 'a' on [type='text'] >> nth=15
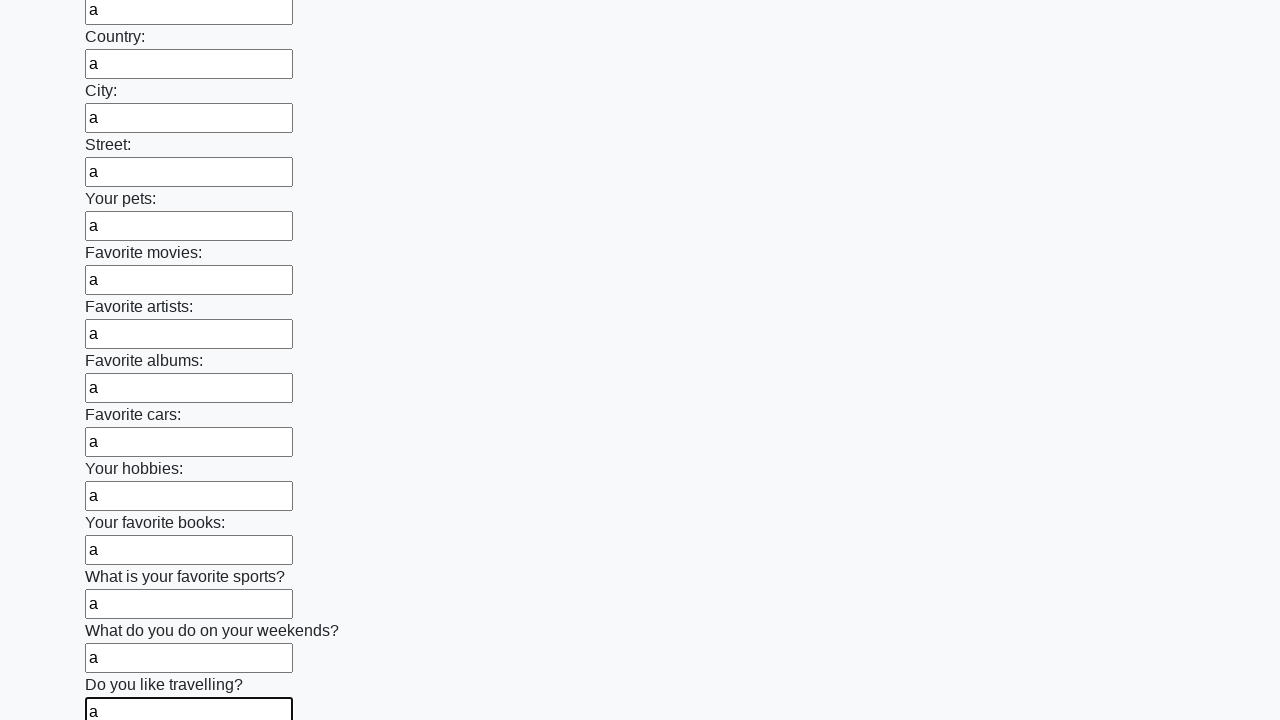

Filled a text input field with character 'a' on [type='text'] >> nth=16
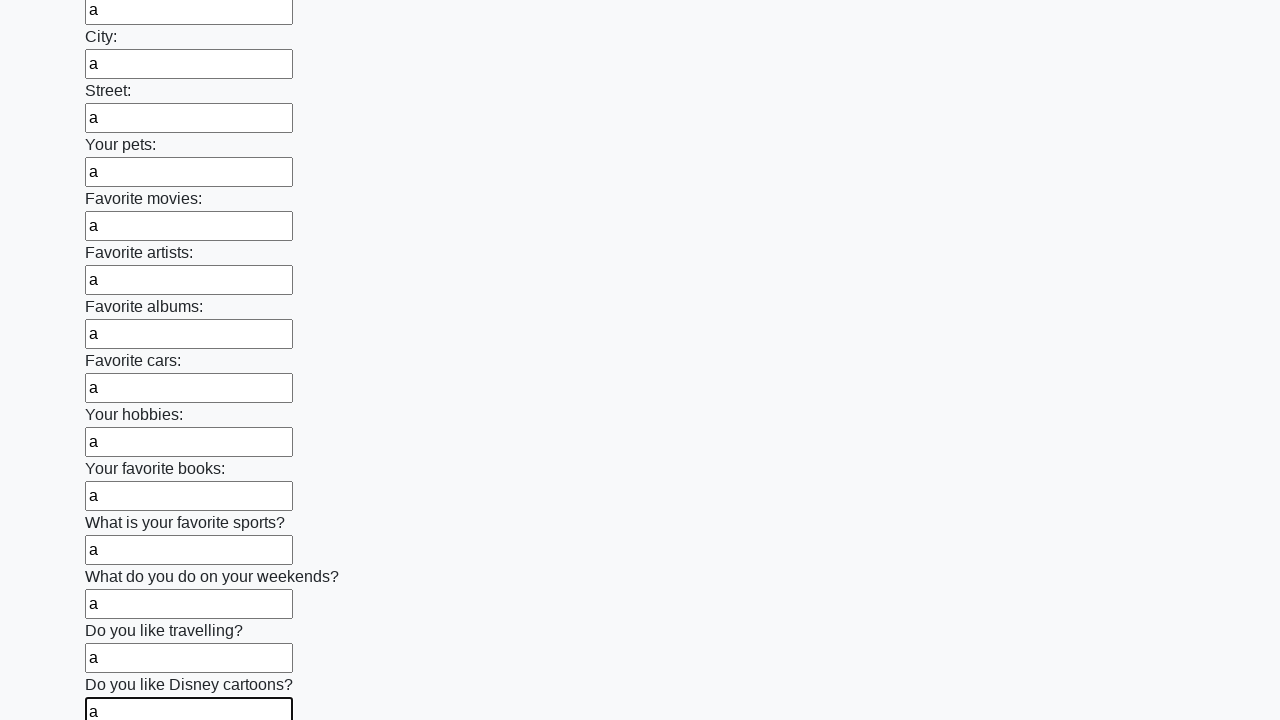

Filled a text input field with character 'a' on [type='text'] >> nth=17
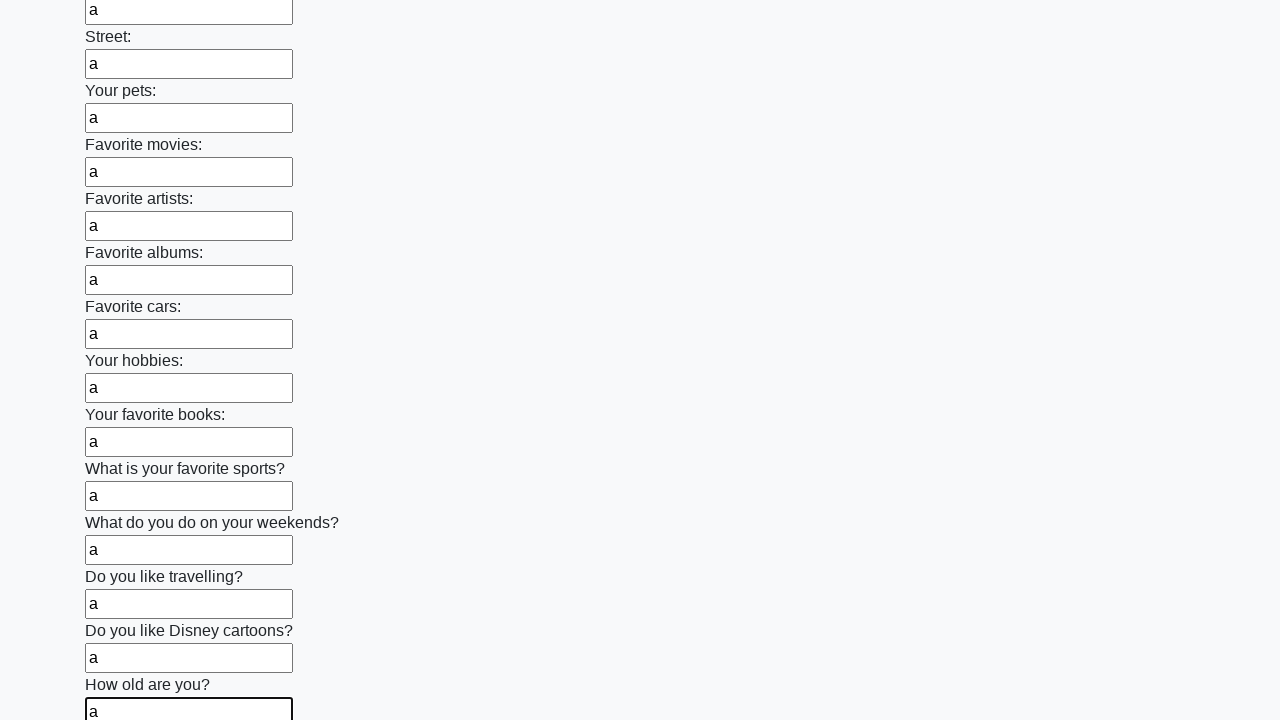

Filled a text input field with character 'a' on [type='text'] >> nth=18
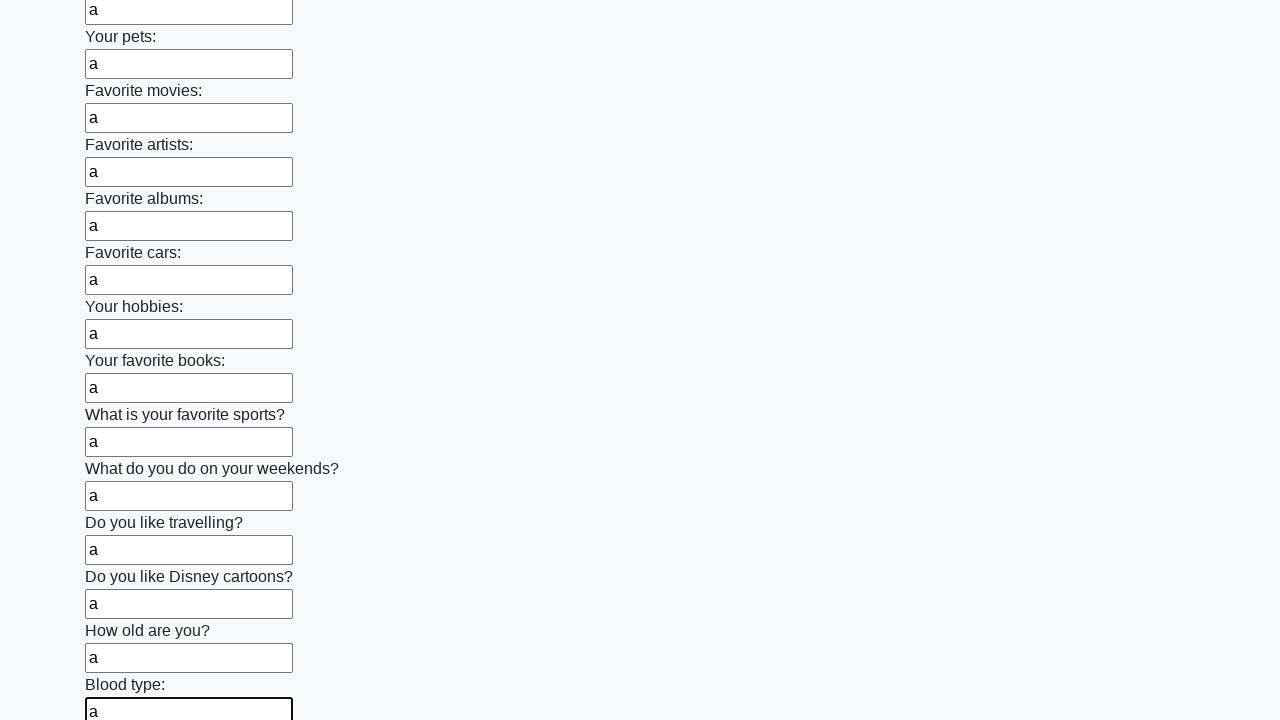

Filled a text input field with character 'a' on [type='text'] >> nth=19
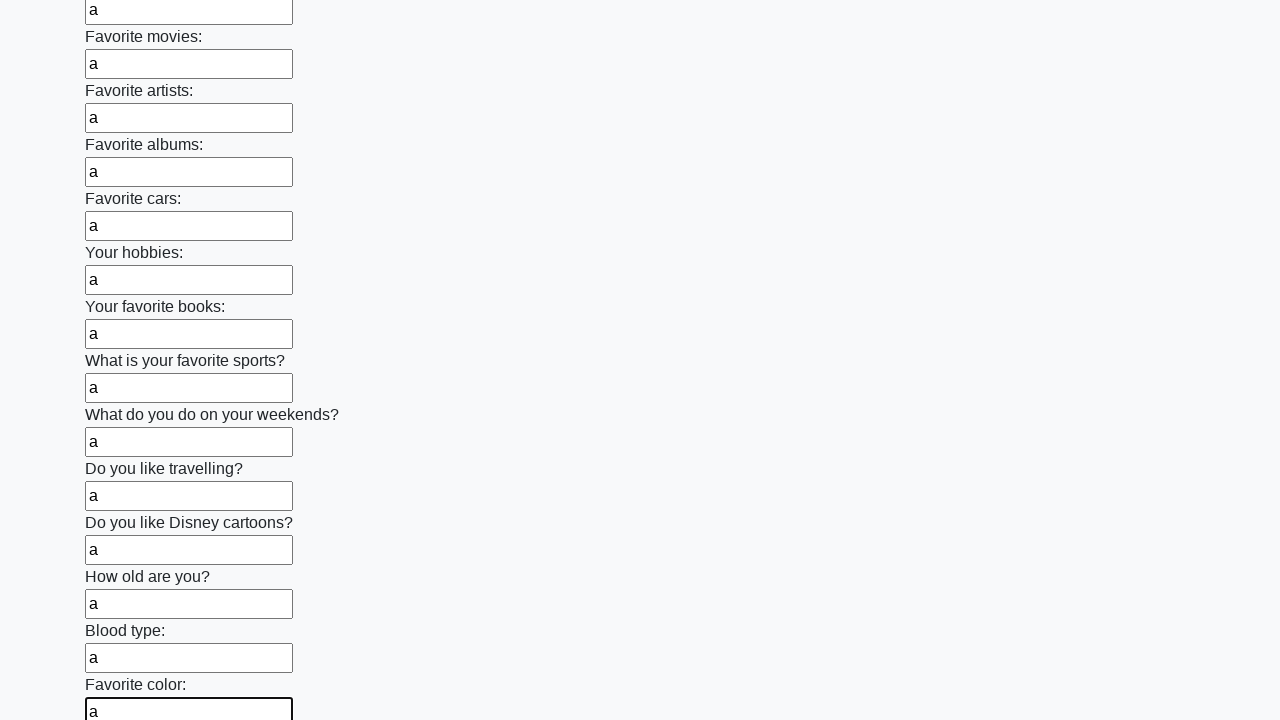

Filled a text input field with character 'a' on [type='text'] >> nth=20
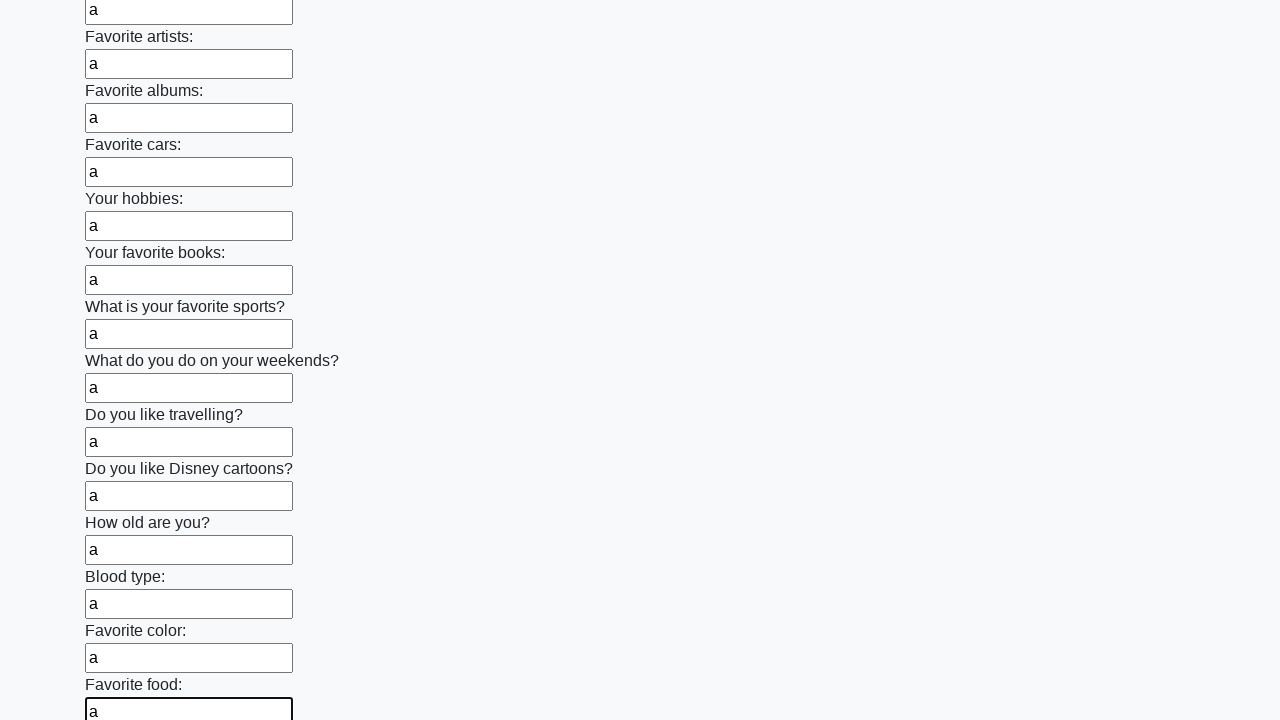

Filled a text input field with character 'a' on [type='text'] >> nth=21
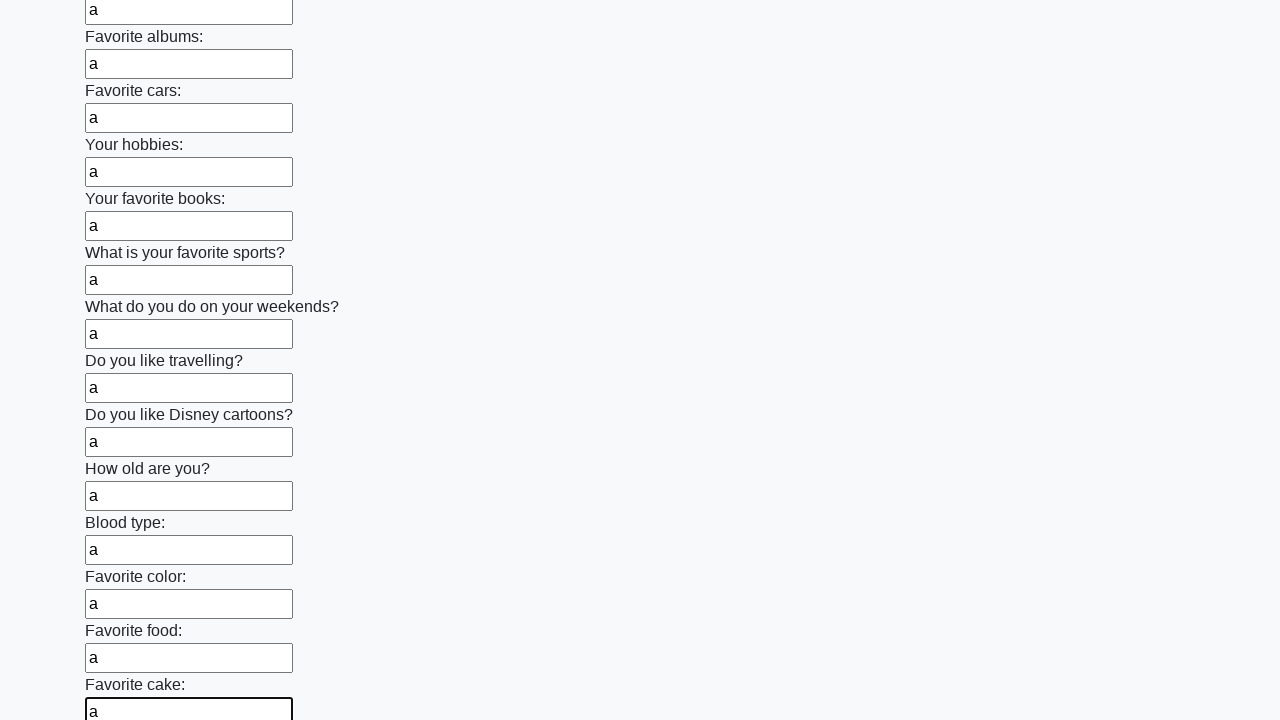

Filled a text input field with character 'a' on [type='text'] >> nth=22
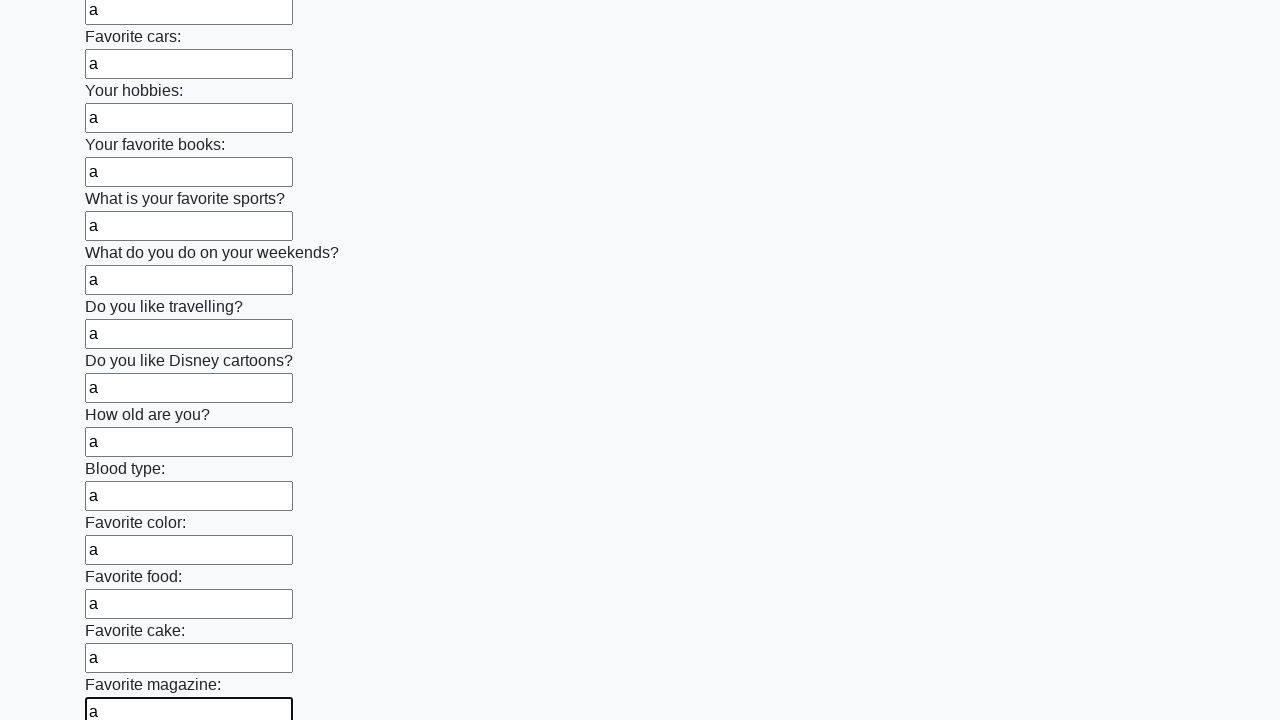

Filled a text input field with character 'a' on [type='text'] >> nth=23
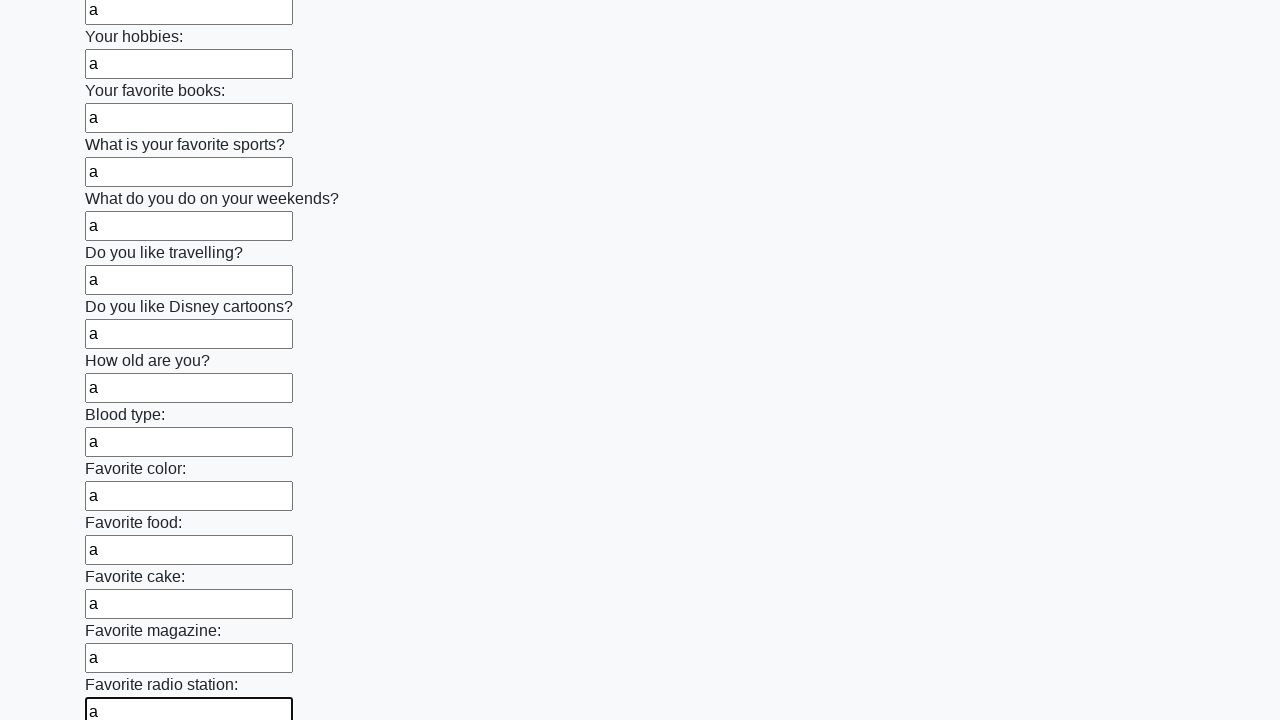

Filled a text input field with character 'a' on [type='text'] >> nth=24
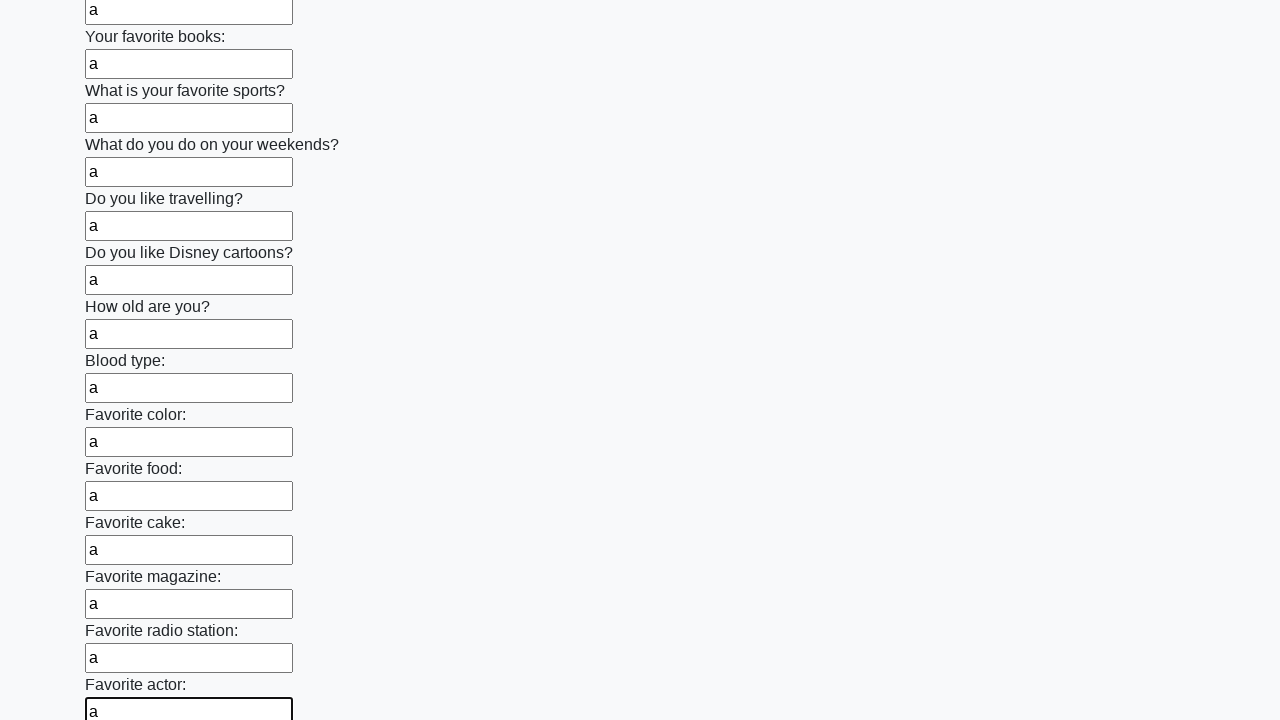

Filled a text input field with character 'a' on [type='text'] >> nth=25
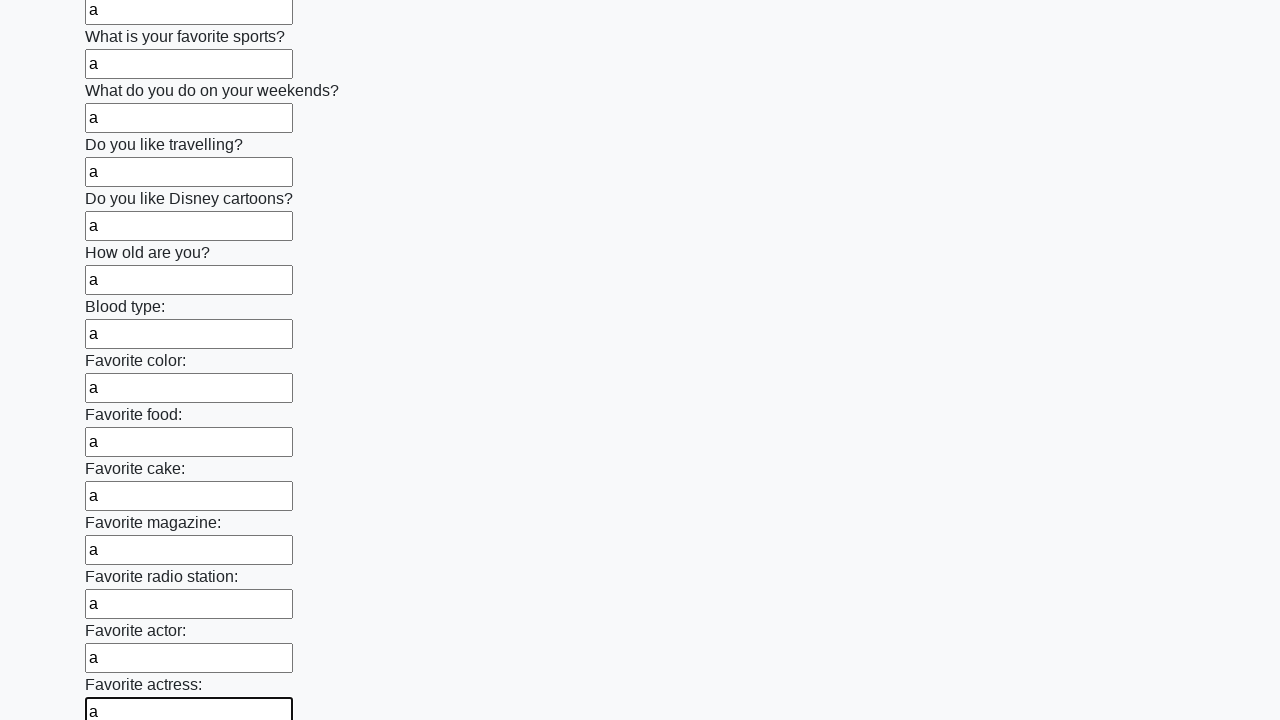

Filled a text input field with character 'a' on [type='text'] >> nth=26
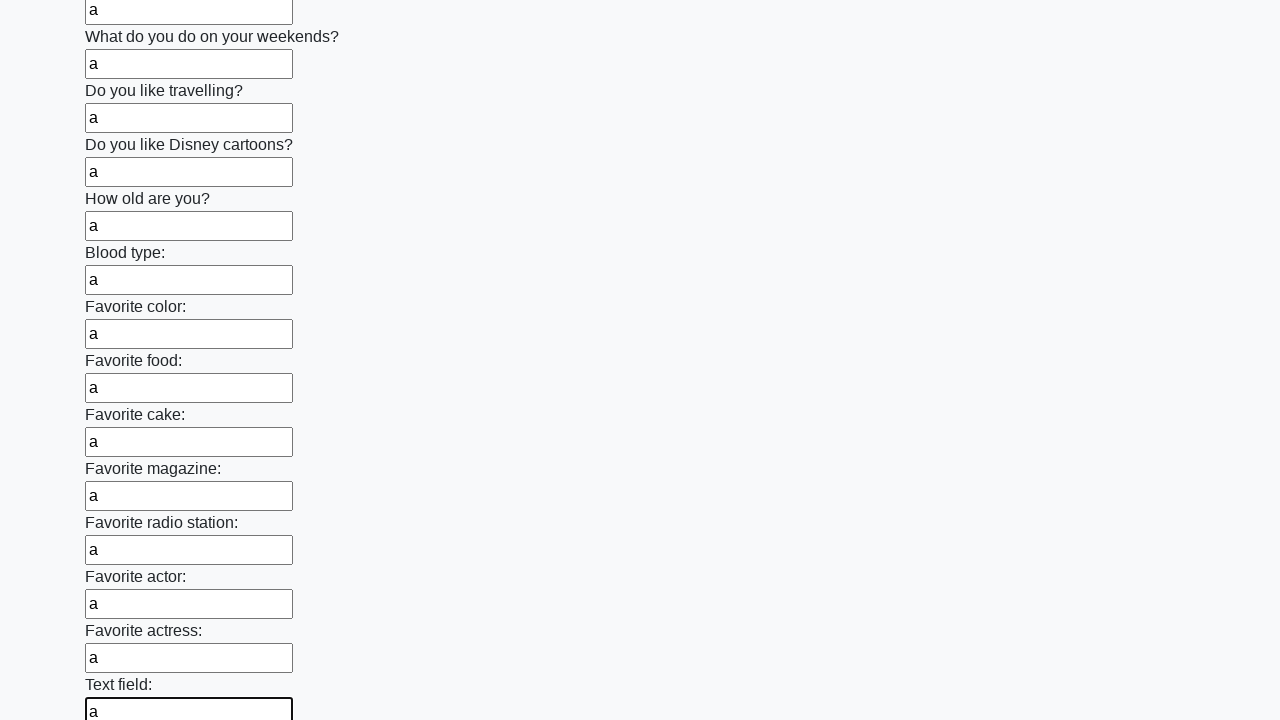

Filled a text input field with character 'a' on [type='text'] >> nth=27
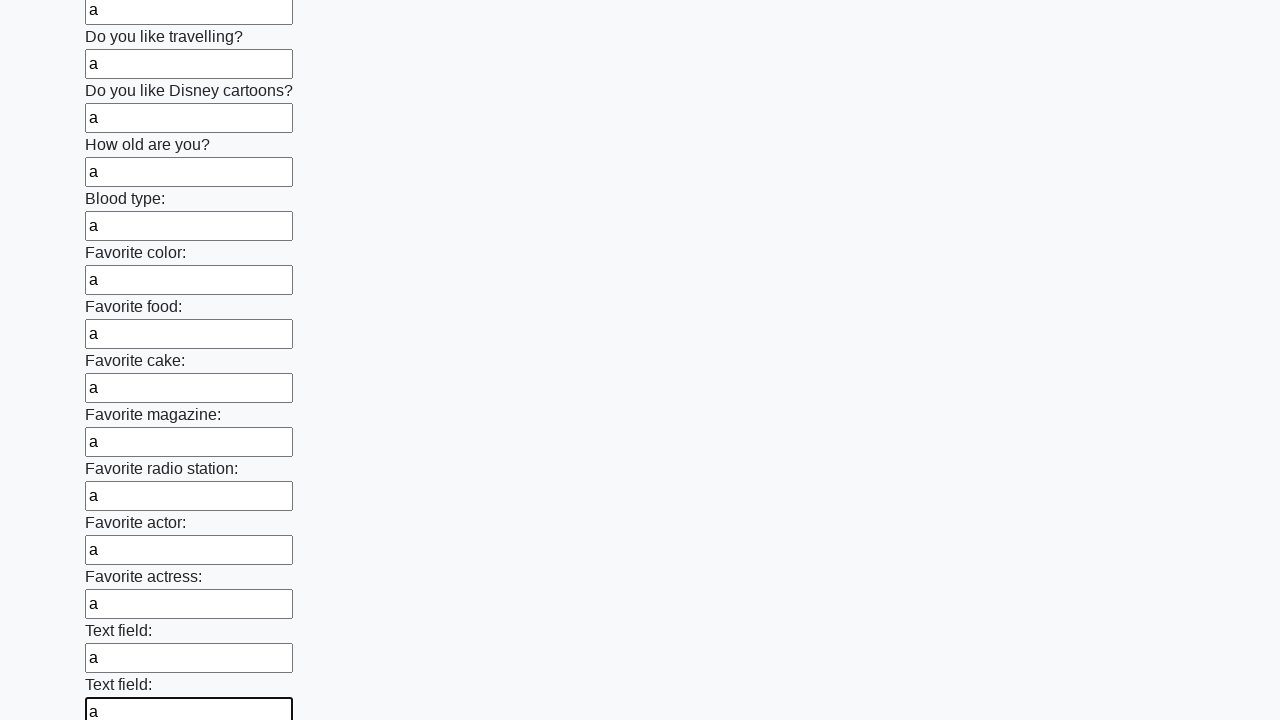

Filled a text input field with character 'a' on [type='text'] >> nth=28
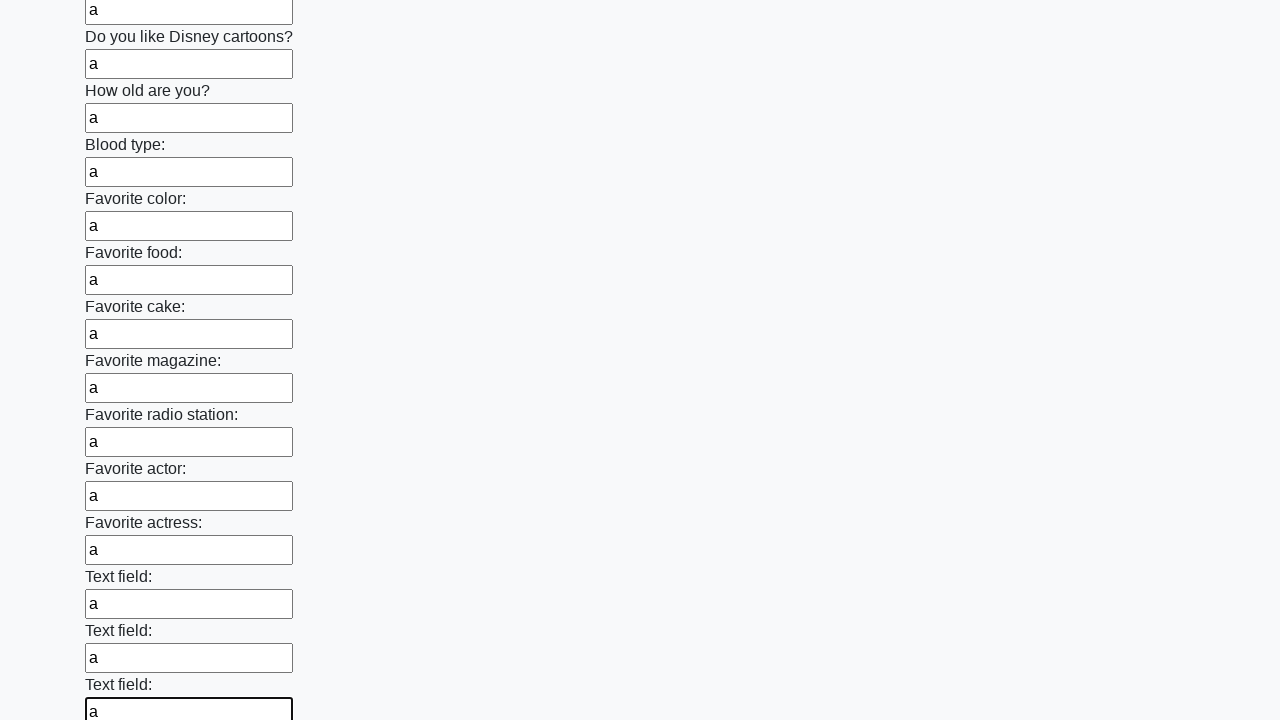

Filled a text input field with character 'a' on [type='text'] >> nth=29
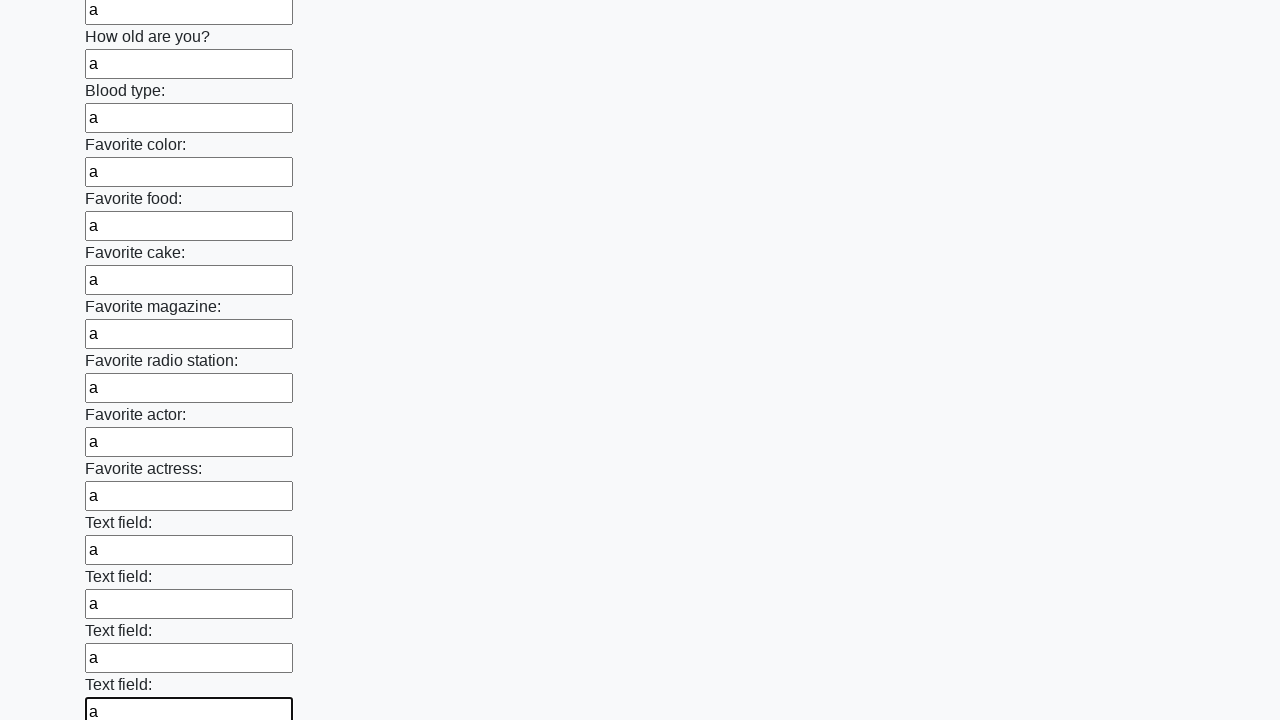

Filled a text input field with character 'a' on [type='text'] >> nth=30
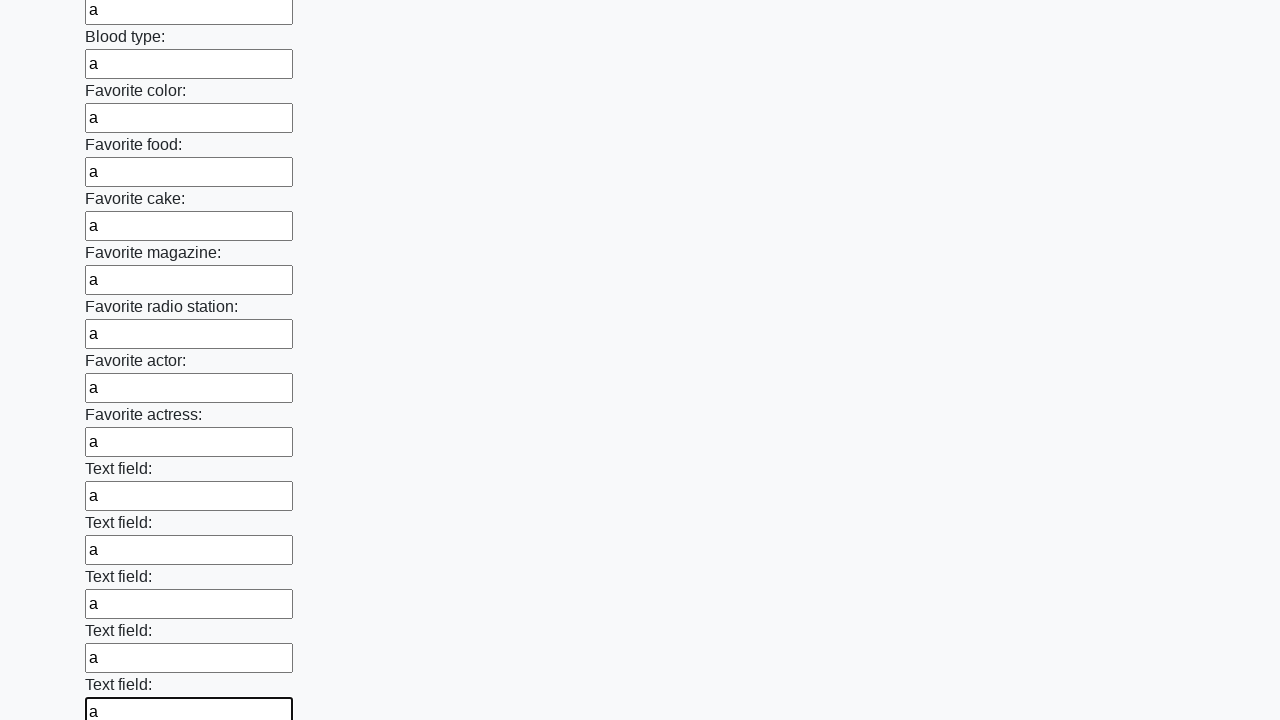

Filled a text input field with character 'a' on [type='text'] >> nth=31
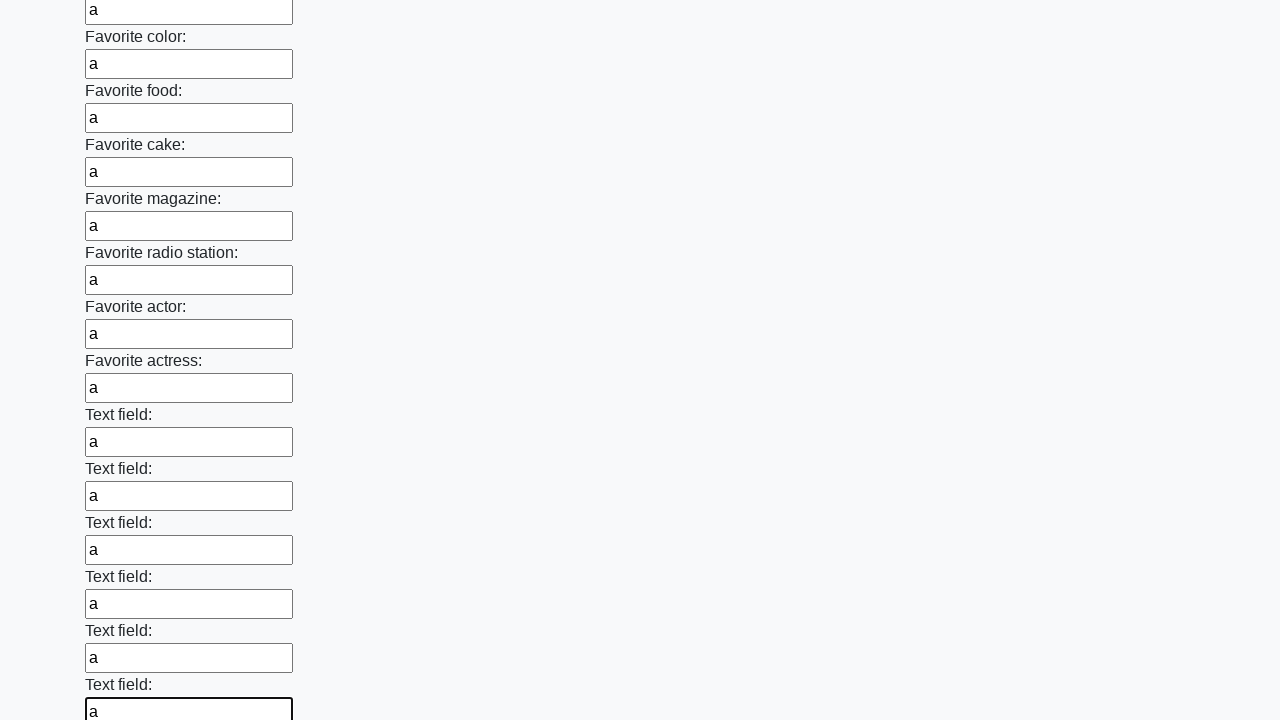

Filled a text input field with character 'a' on [type='text'] >> nth=32
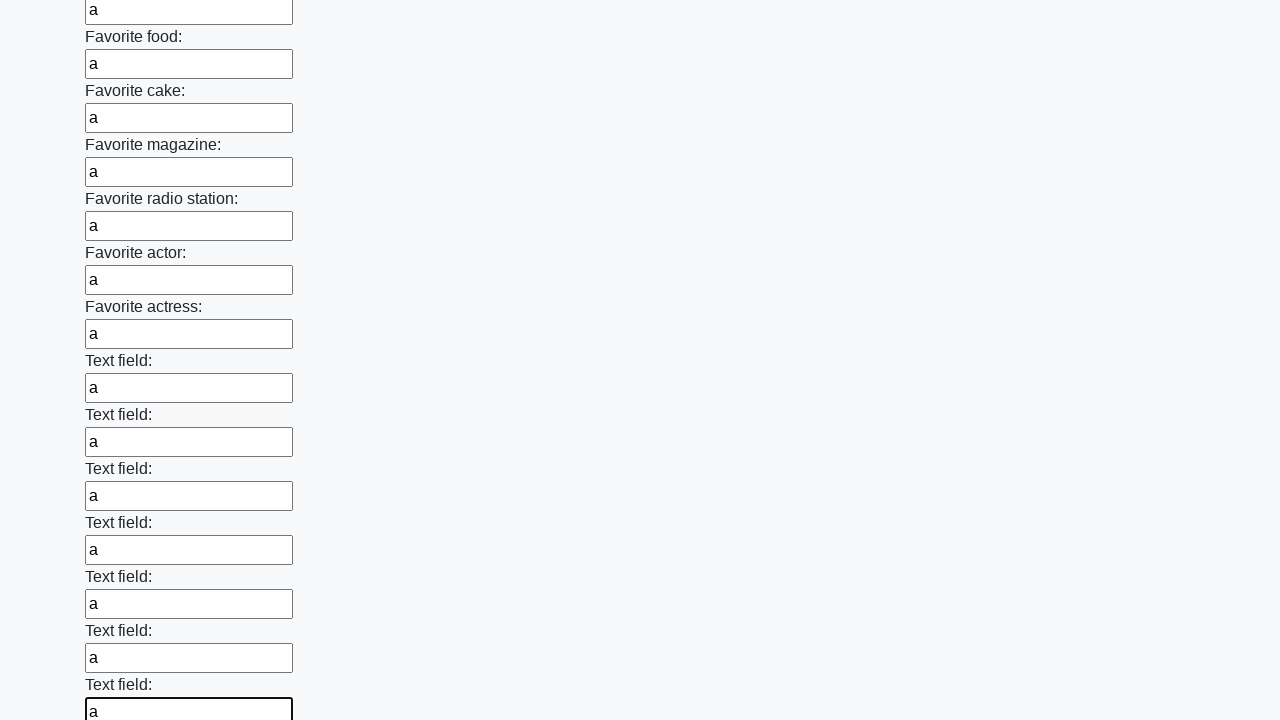

Filled a text input field with character 'a' on [type='text'] >> nth=33
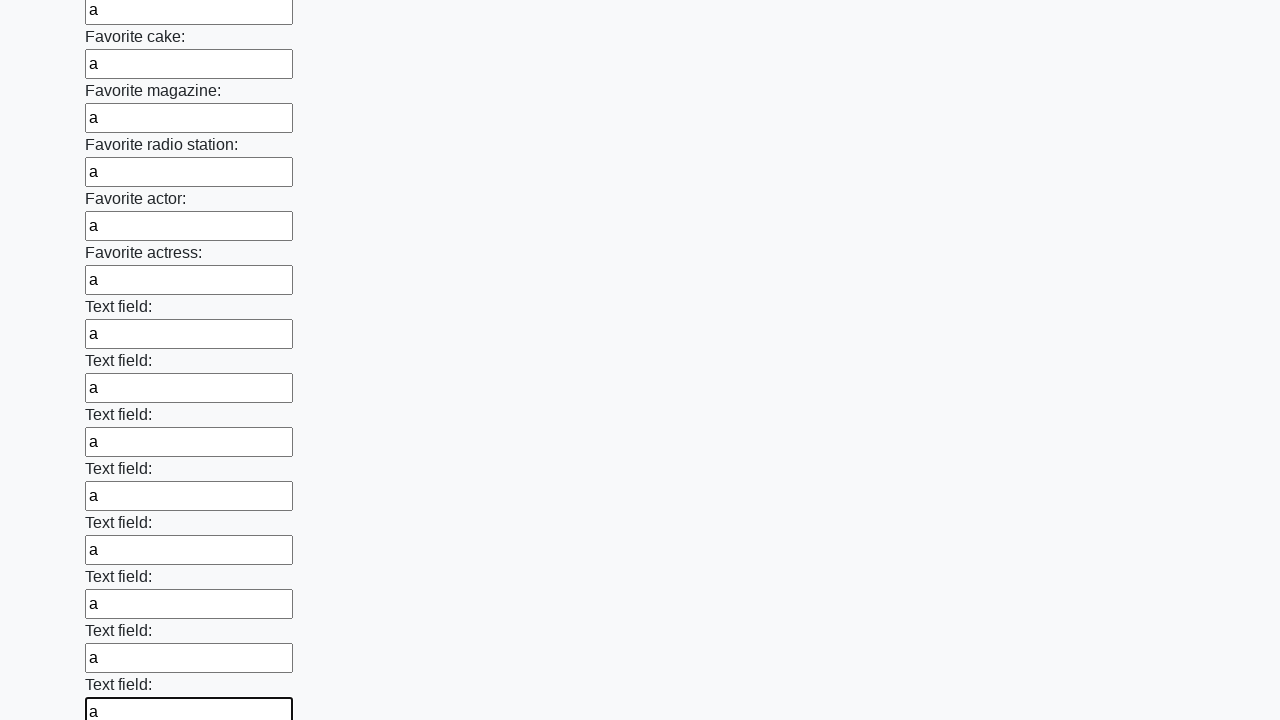

Filled a text input field with character 'a' on [type='text'] >> nth=34
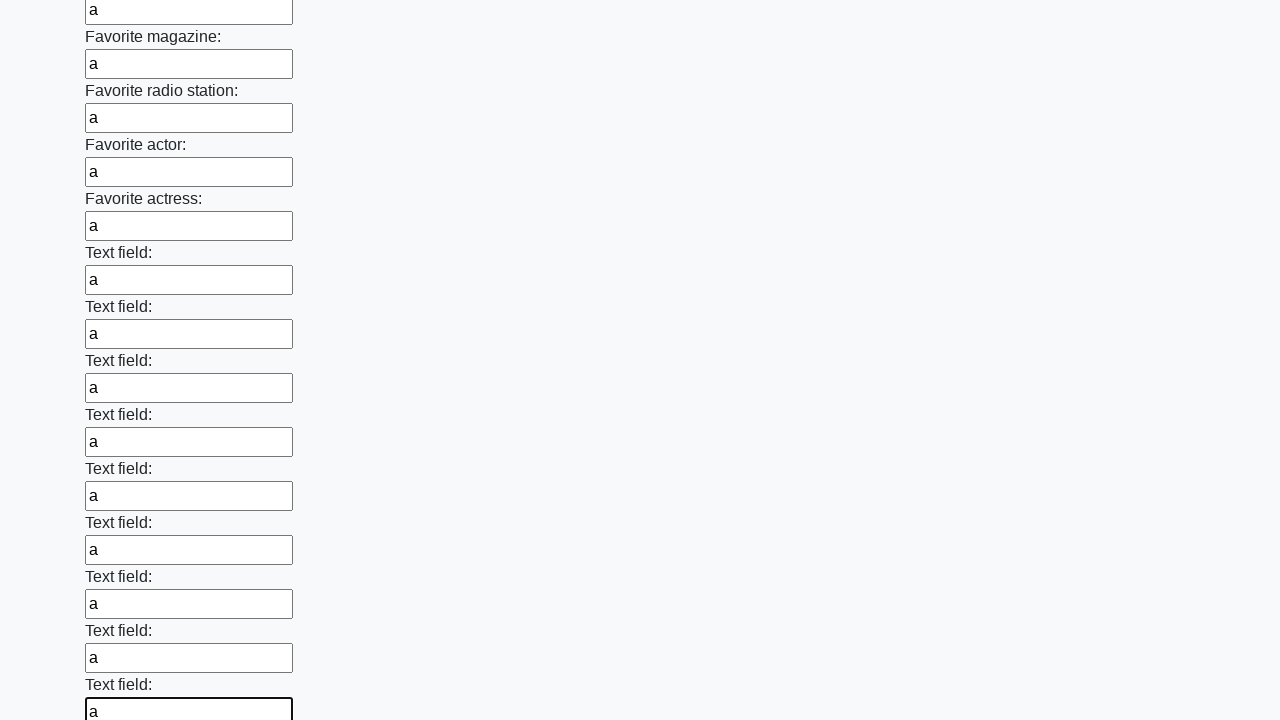

Filled a text input field with character 'a' on [type='text'] >> nth=35
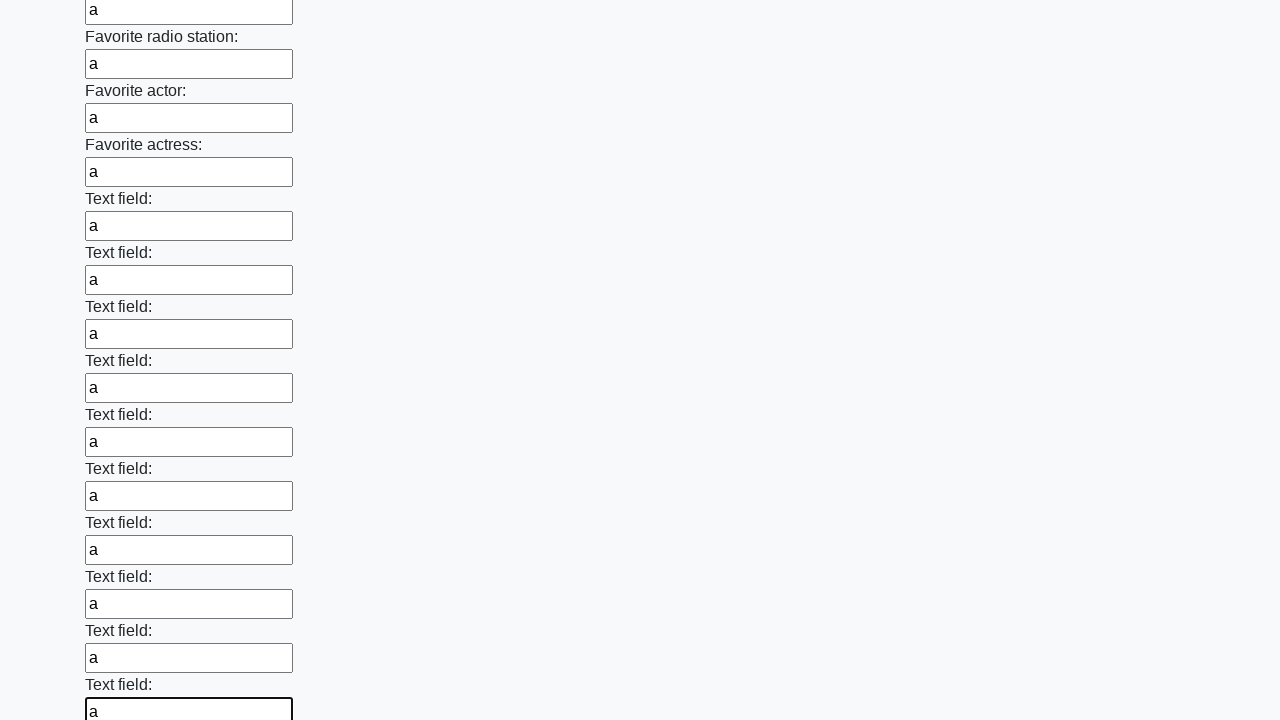

Filled a text input field with character 'a' on [type='text'] >> nth=36
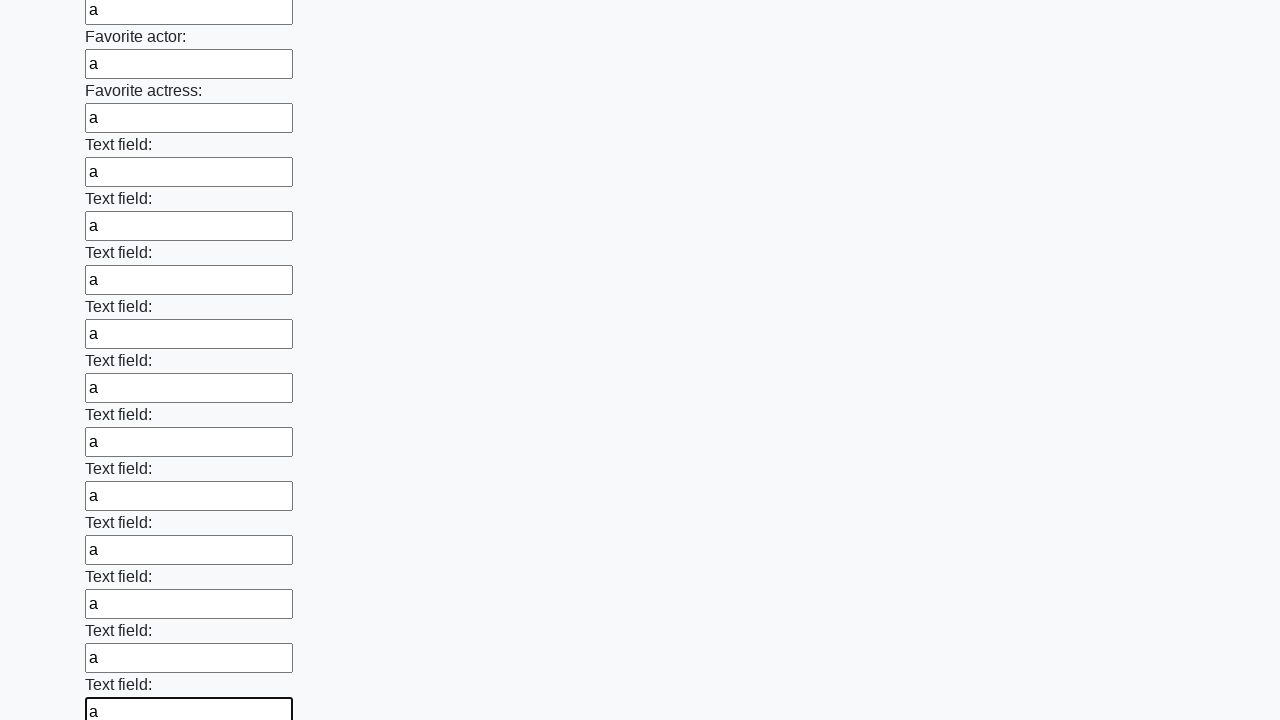

Filled a text input field with character 'a' on [type='text'] >> nth=37
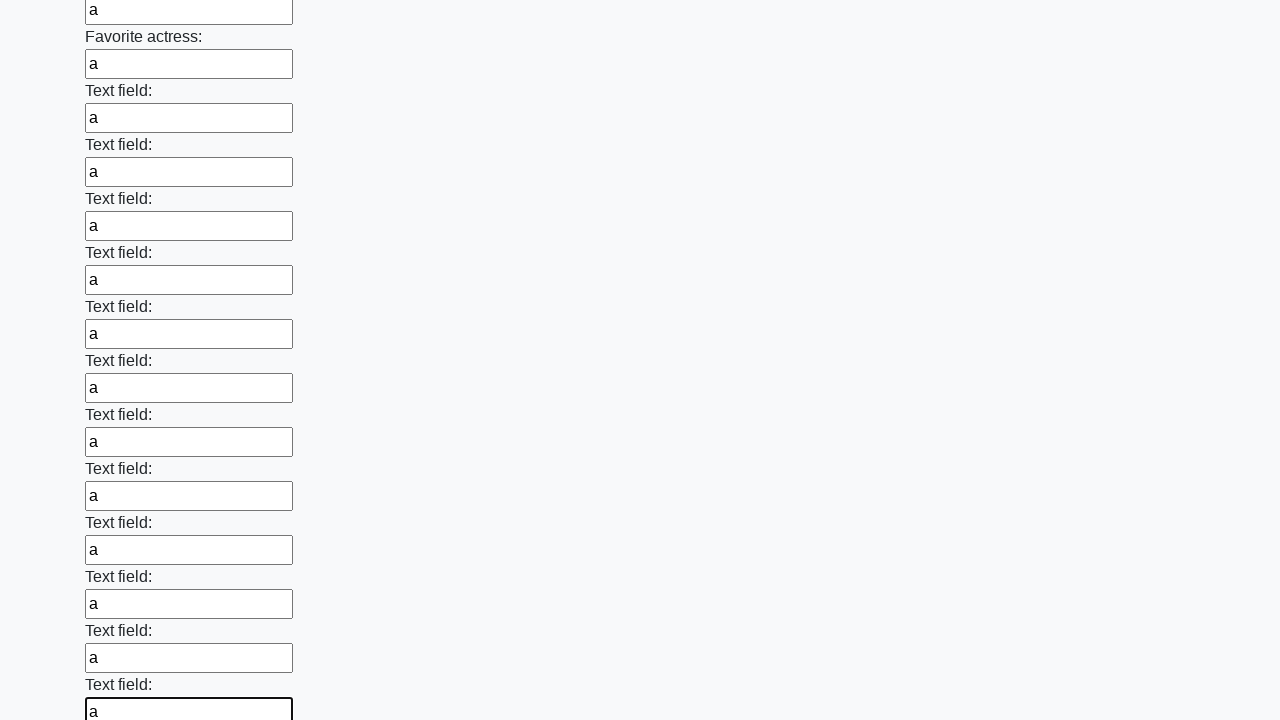

Filled a text input field with character 'a' on [type='text'] >> nth=38
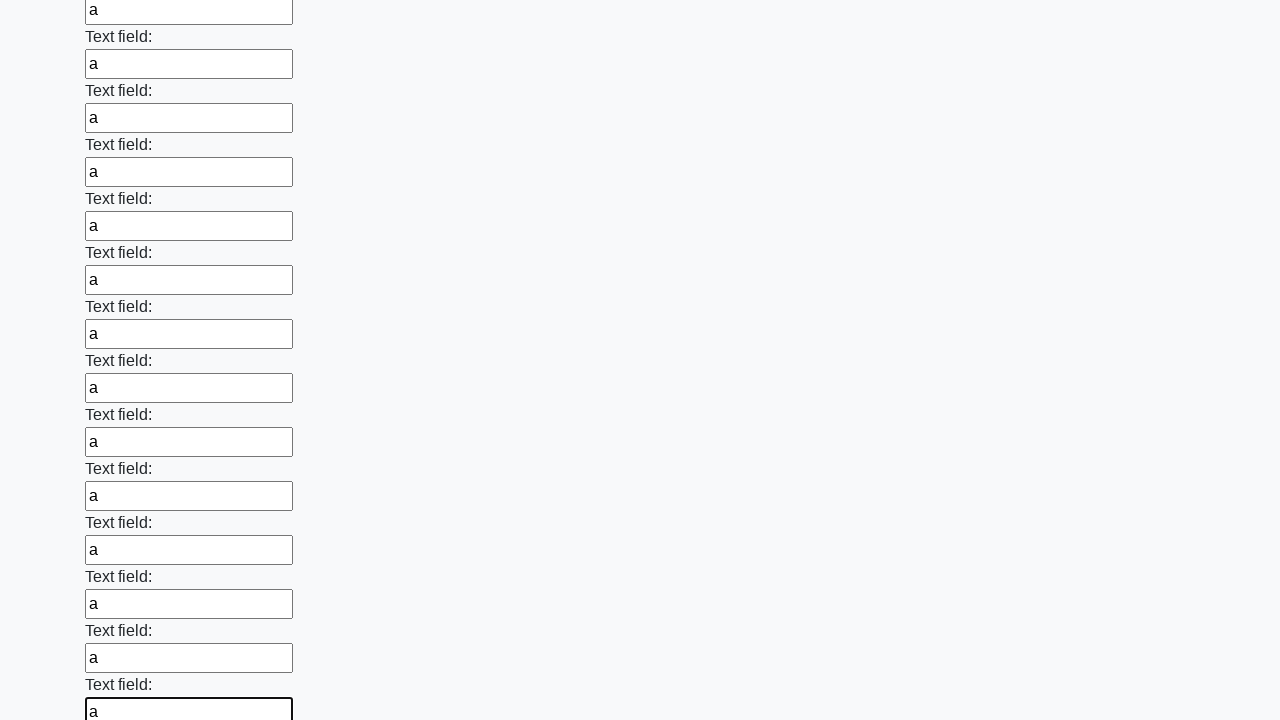

Filled a text input field with character 'a' on [type='text'] >> nth=39
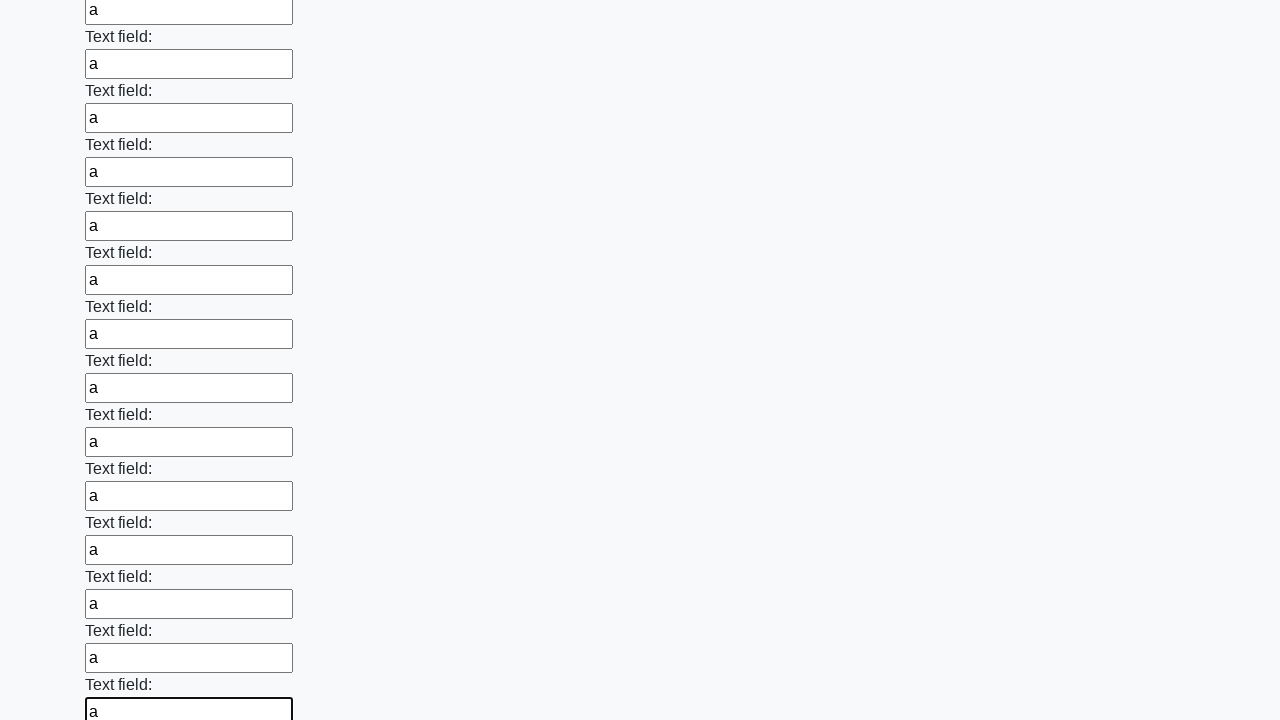

Filled a text input field with character 'a' on [type='text'] >> nth=40
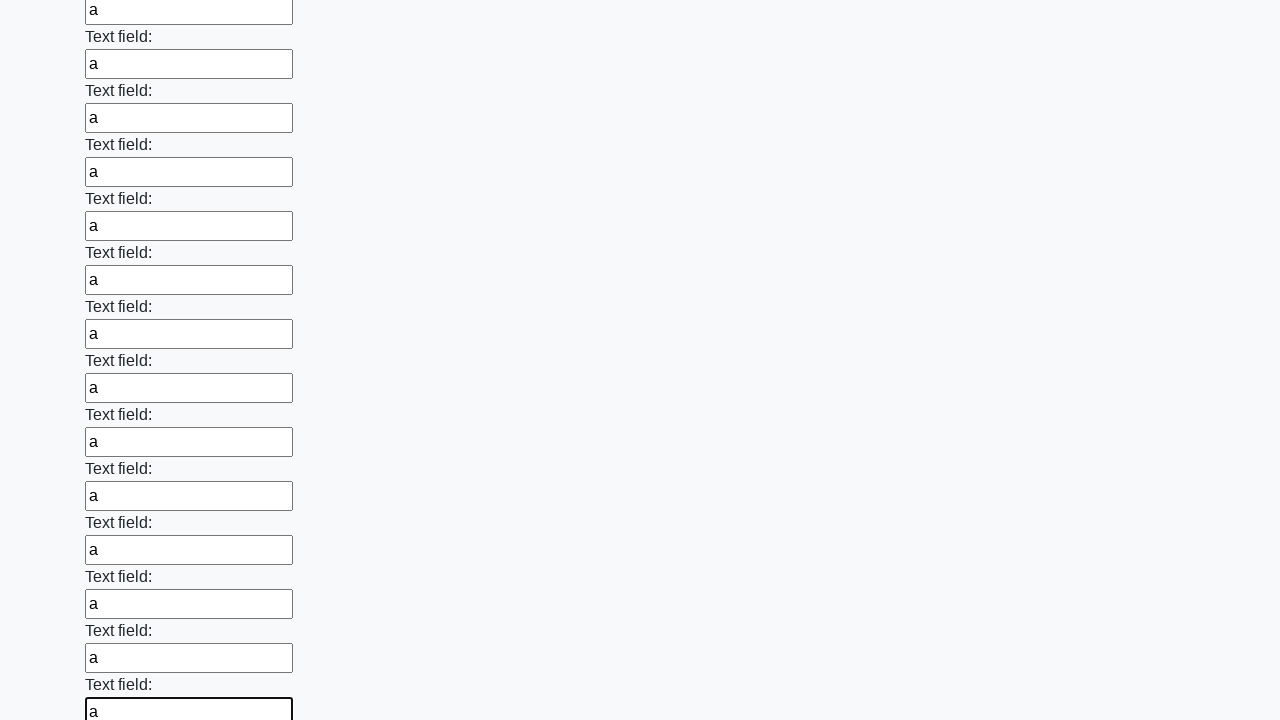

Filled a text input field with character 'a' on [type='text'] >> nth=41
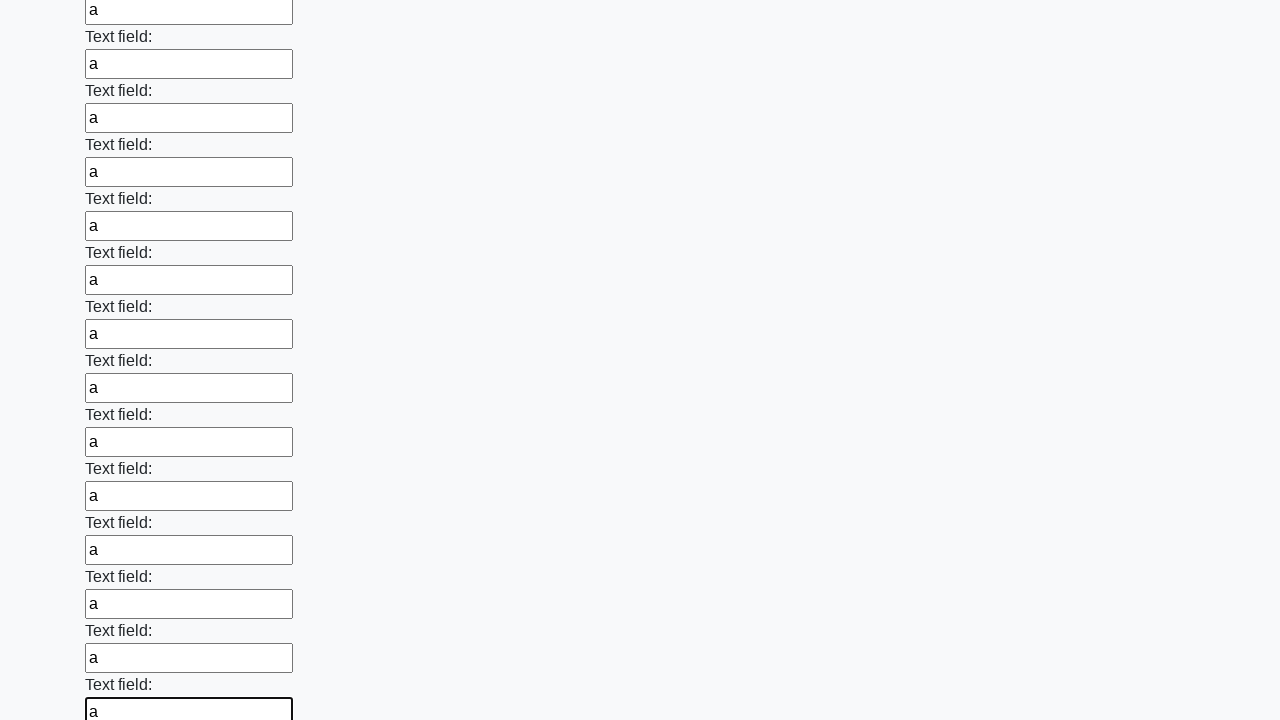

Filled a text input field with character 'a' on [type='text'] >> nth=42
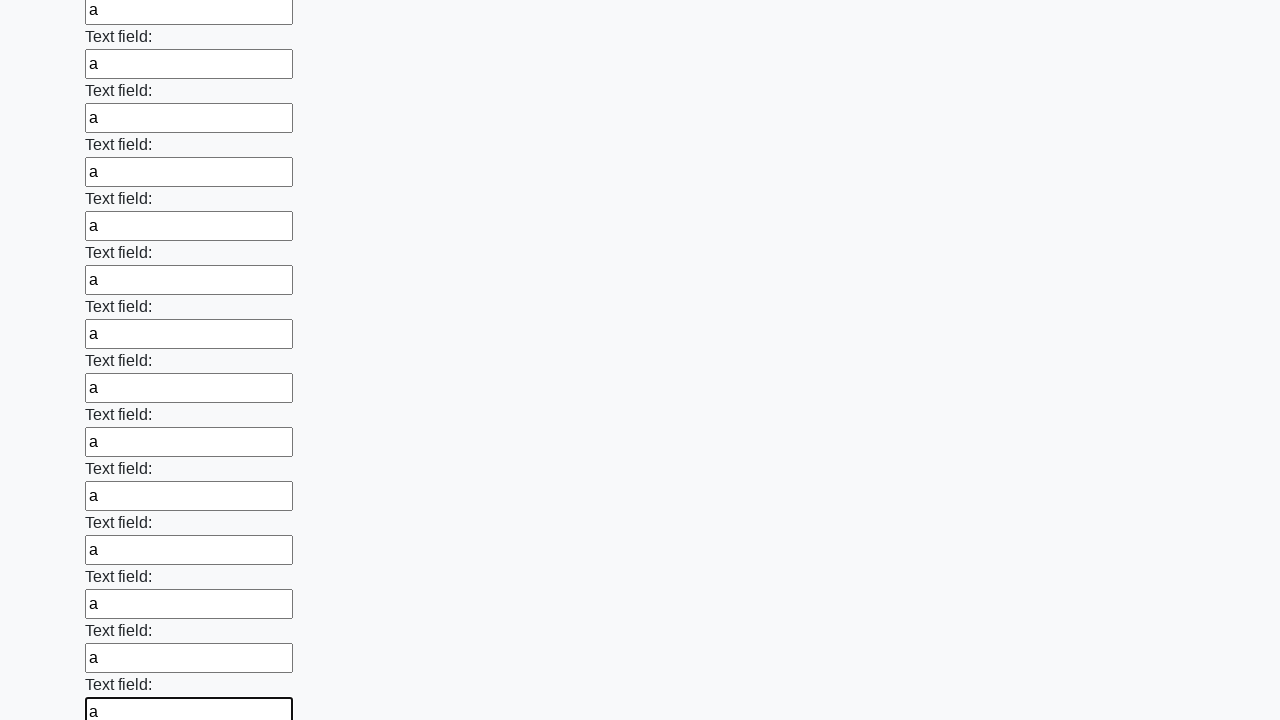

Filled a text input field with character 'a' on [type='text'] >> nth=43
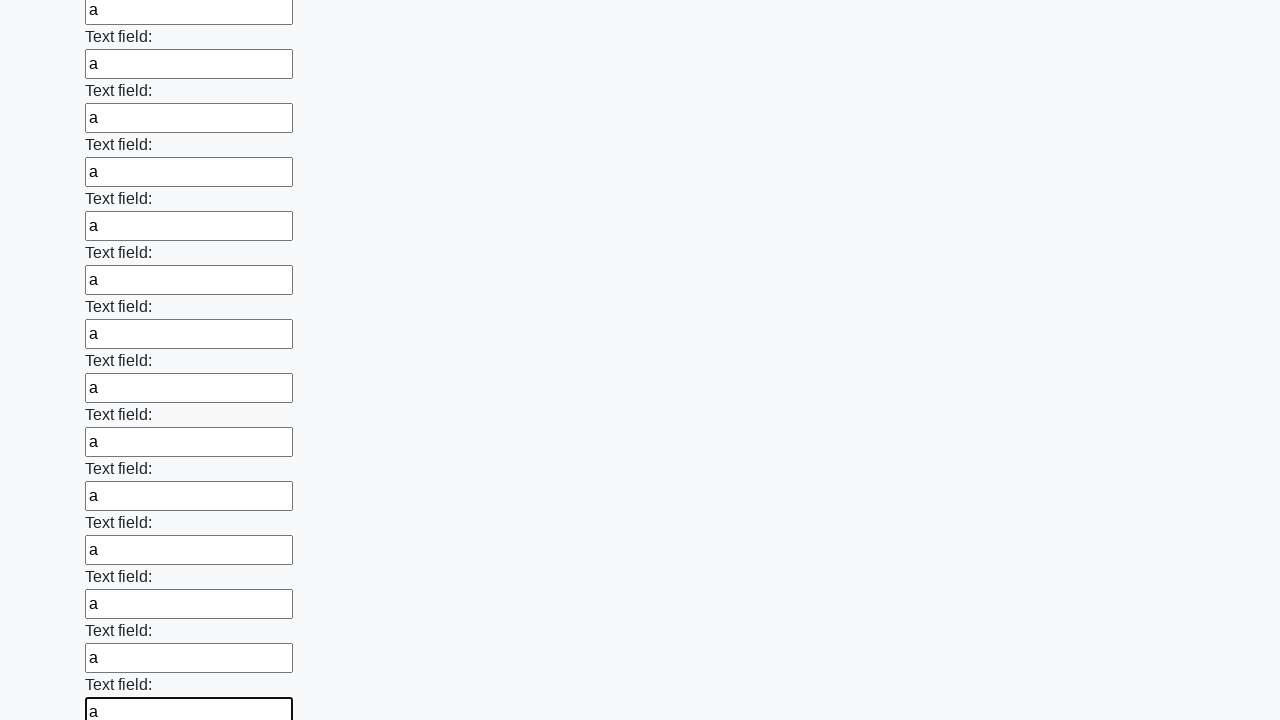

Filled a text input field with character 'a' on [type='text'] >> nth=44
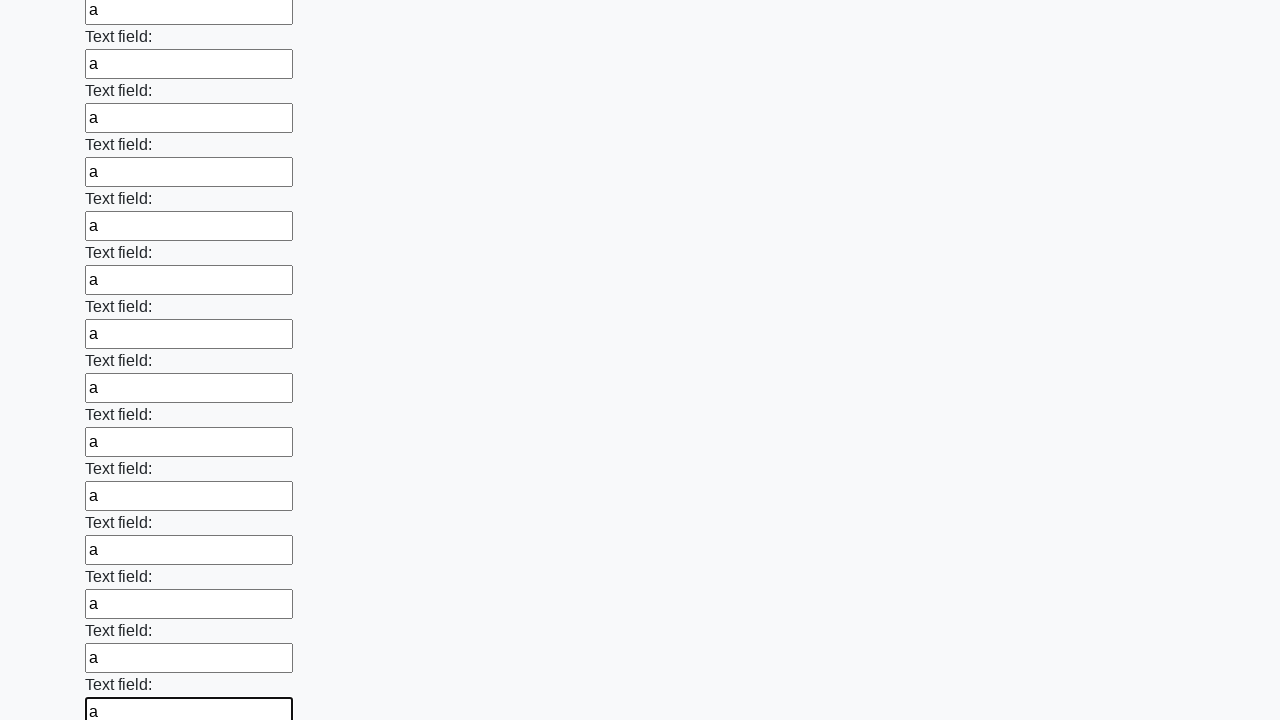

Filled a text input field with character 'a' on [type='text'] >> nth=45
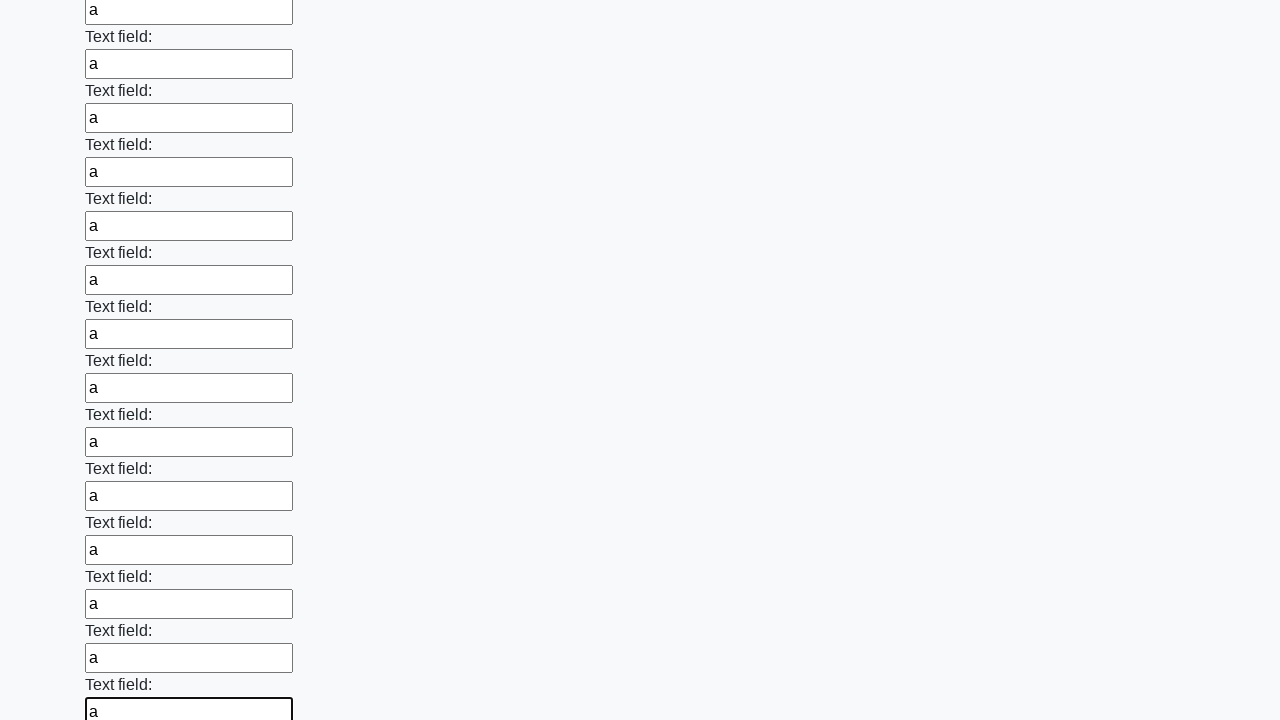

Filled a text input field with character 'a' on [type='text'] >> nth=46
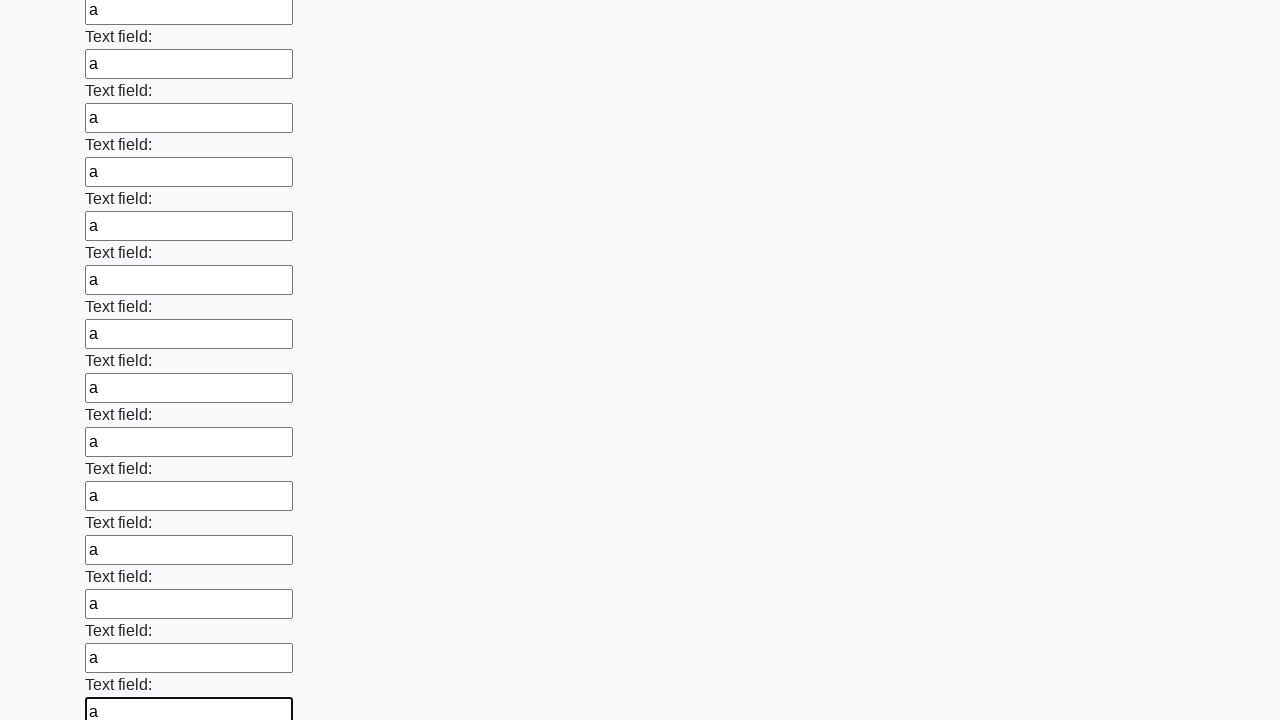

Filled a text input field with character 'a' on [type='text'] >> nth=47
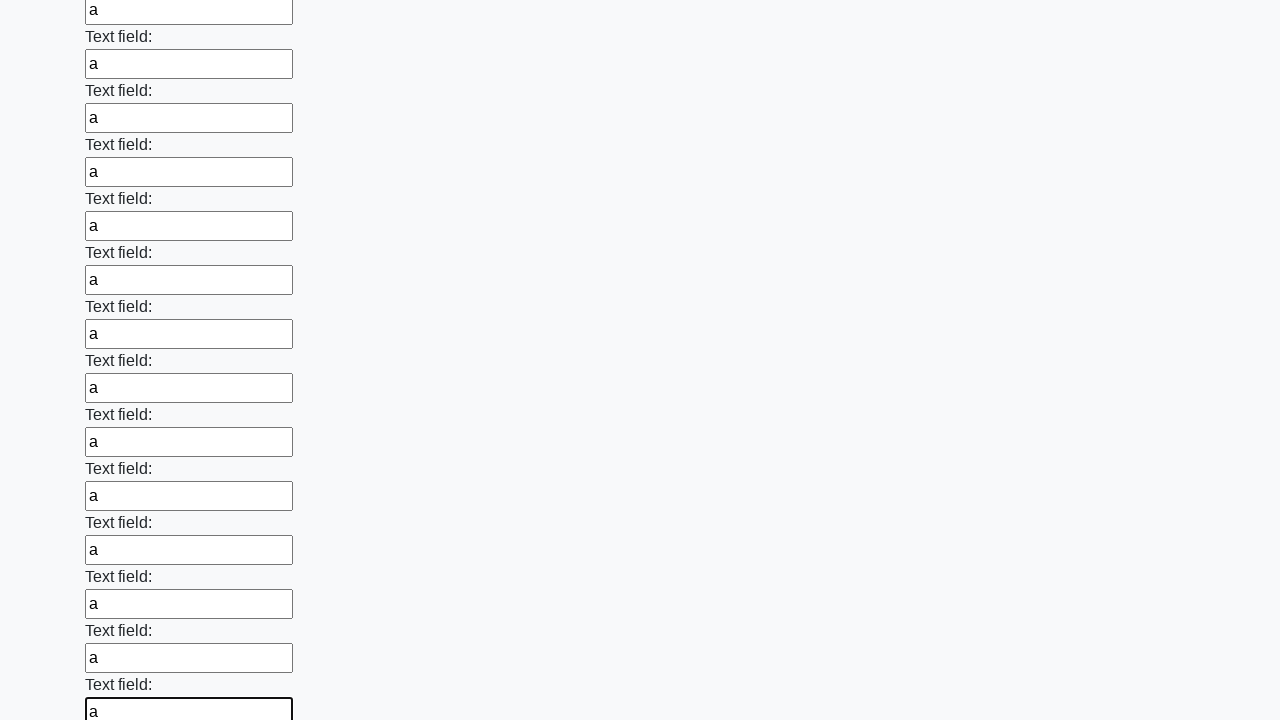

Filled a text input field with character 'a' on [type='text'] >> nth=48
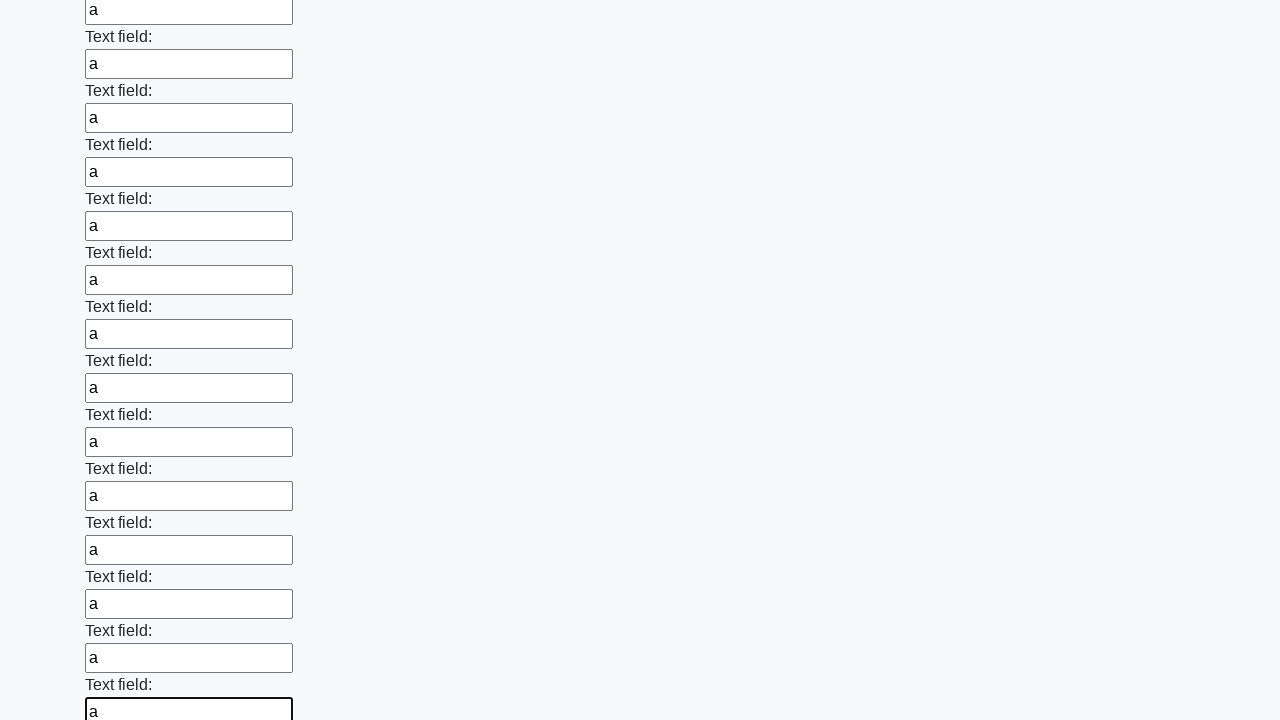

Filled a text input field with character 'a' on [type='text'] >> nth=49
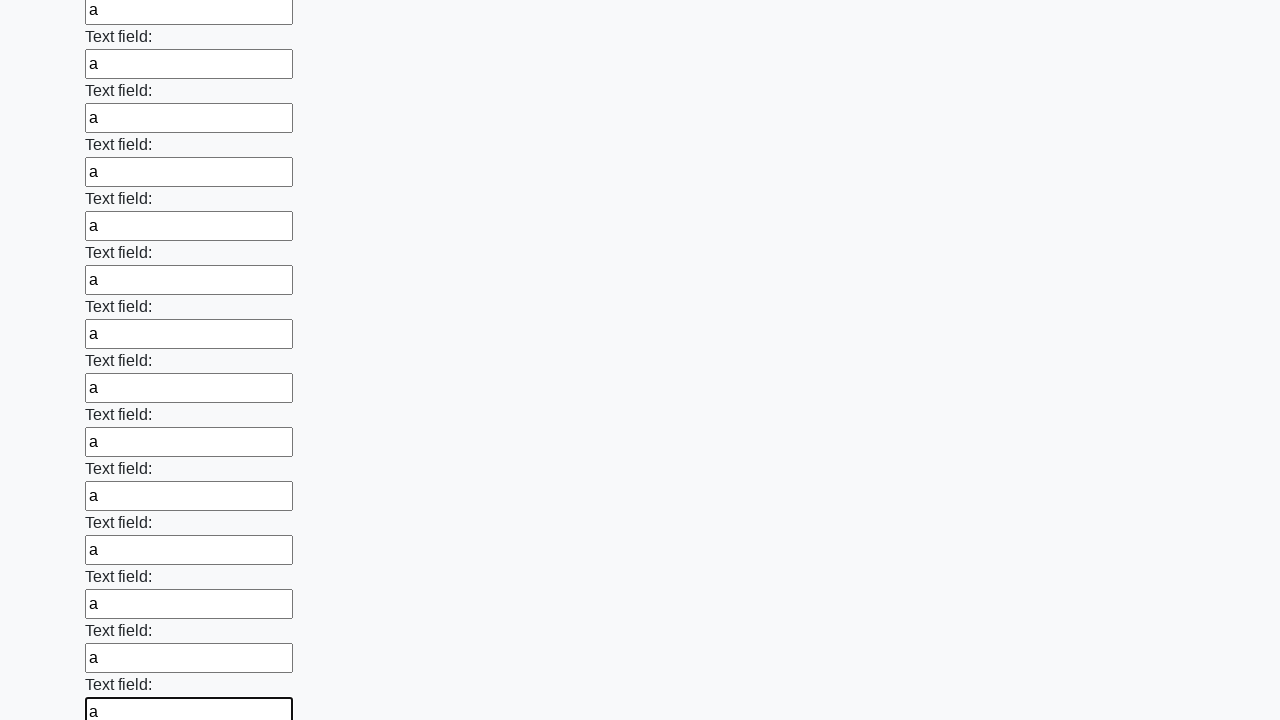

Filled a text input field with character 'a' on [type='text'] >> nth=50
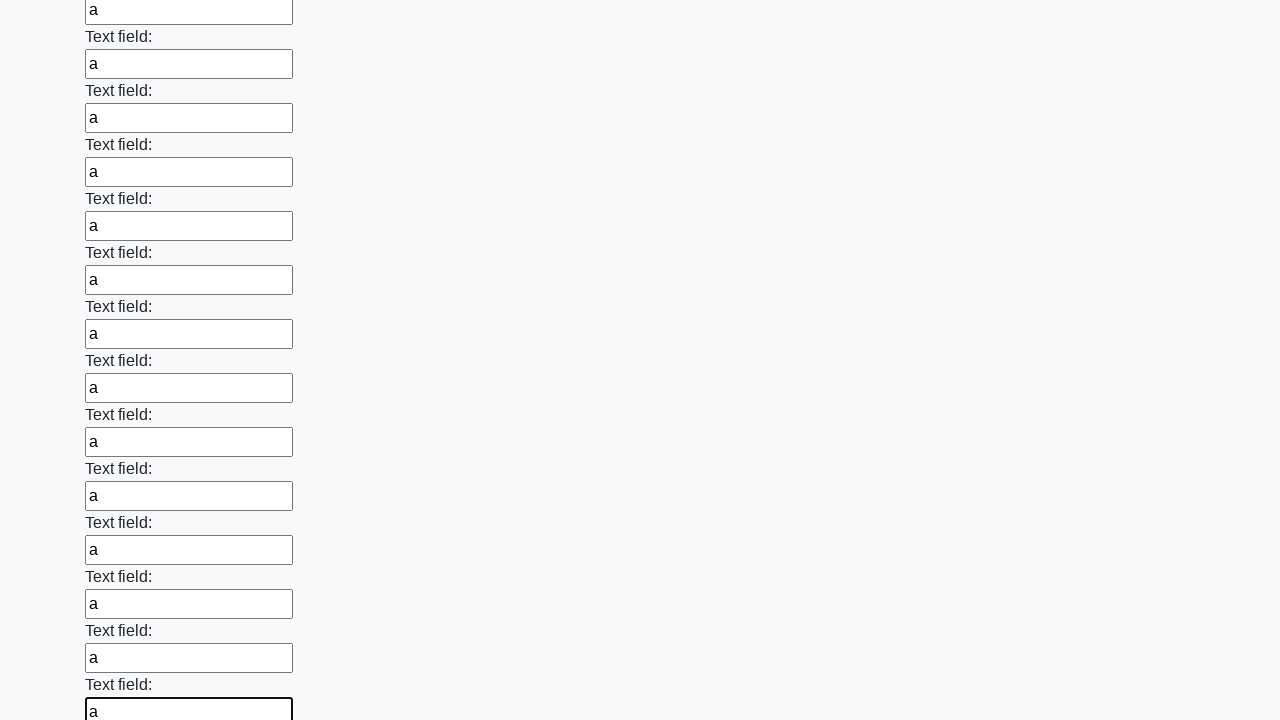

Filled a text input field with character 'a' on [type='text'] >> nth=51
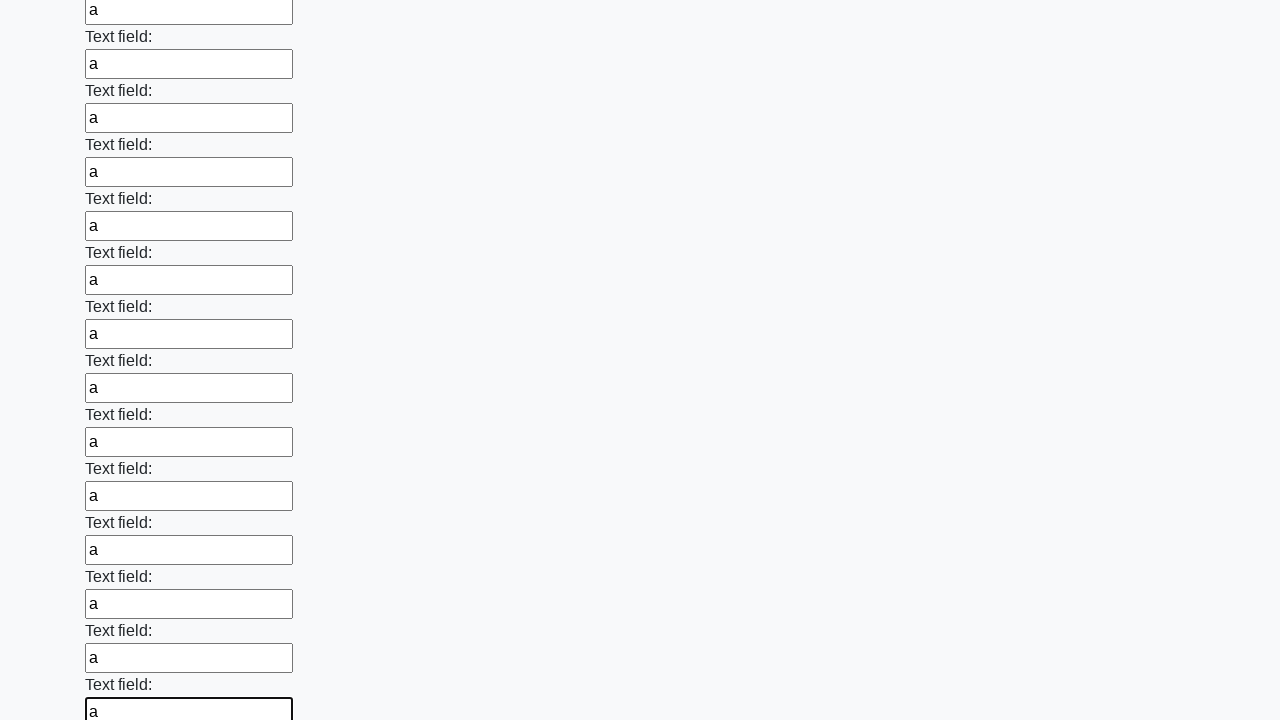

Filled a text input field with character 'a' on [type='text'] >> nth=52
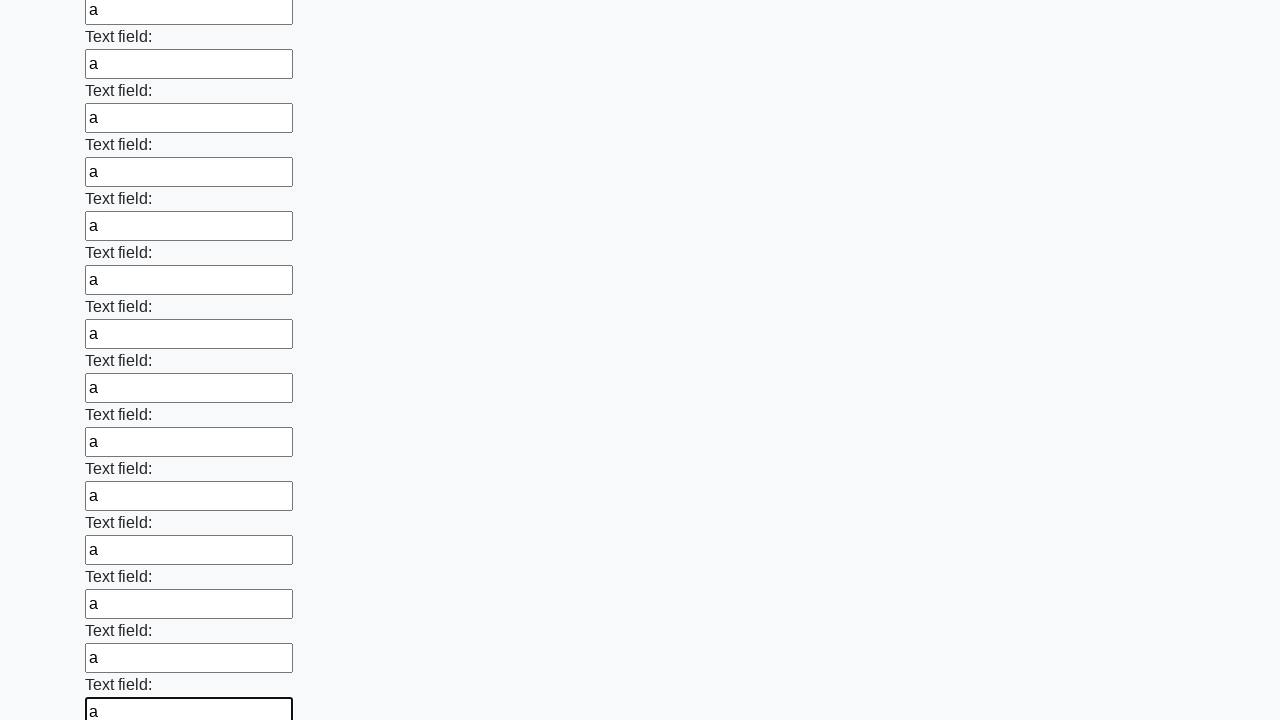

Filled a text input field with character 'a' on [type='text'] >> nth=53
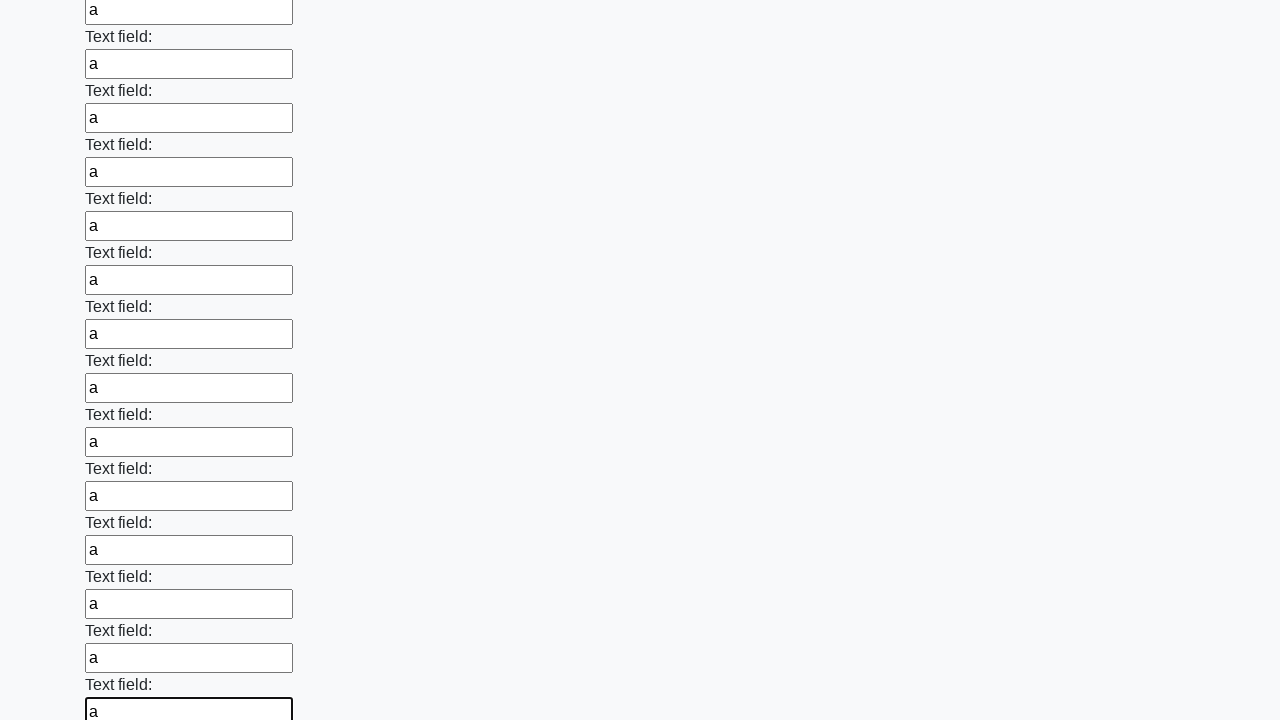

Filled a text input field with character 'a' on [type='text'] >> nth=54
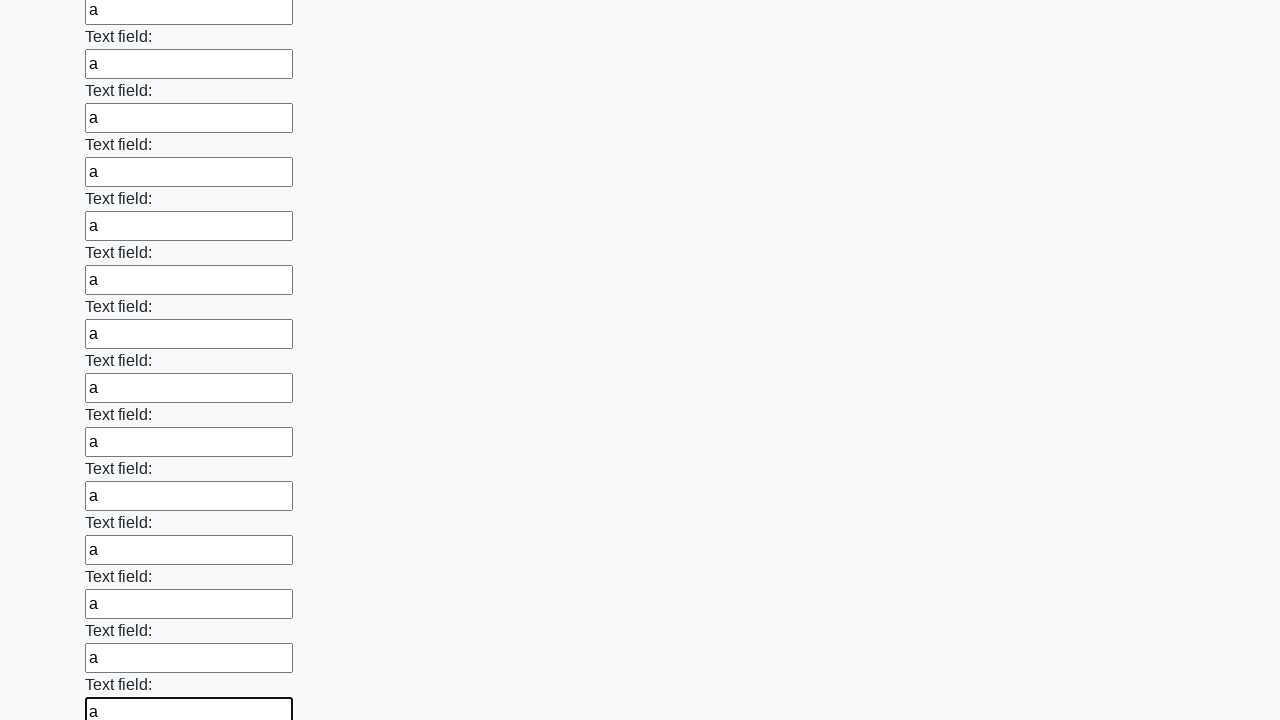

Filled a text input field with character 'a' on [type='text'] >> nth=55
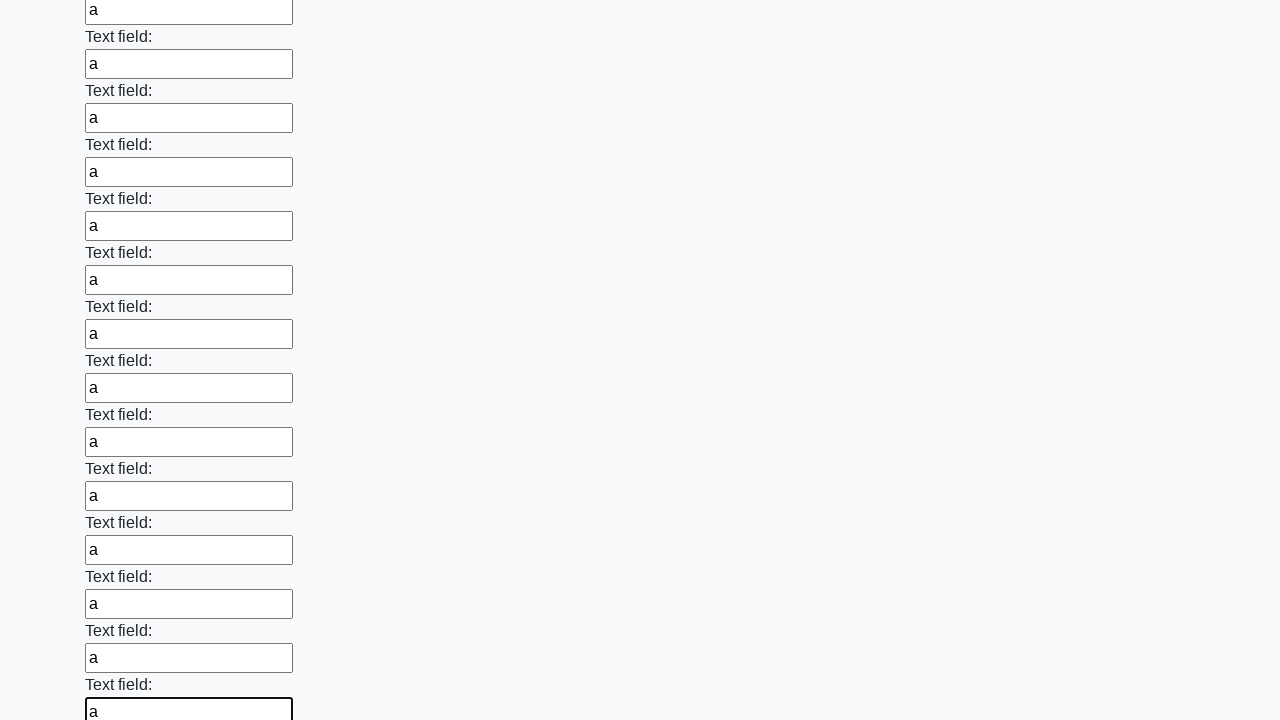

Filled a text input field with character 'a' on [type='text'] >> nth=56
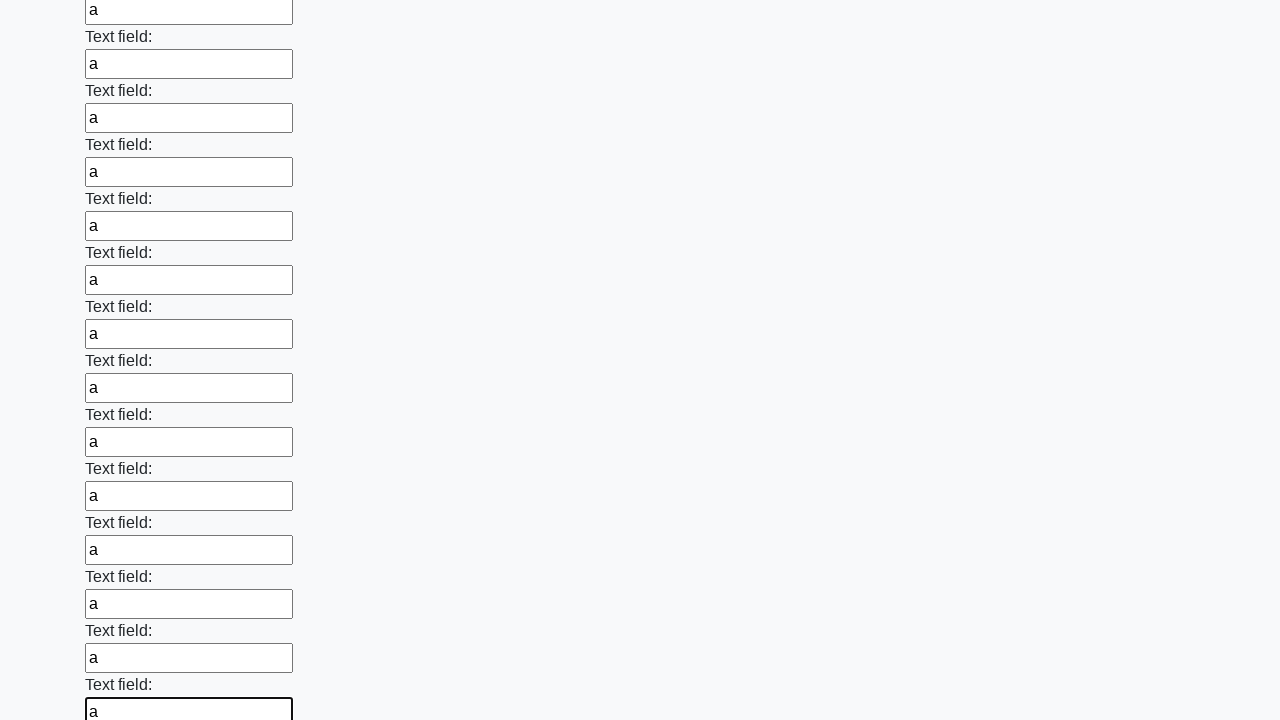

Filled a text input field with character 'a' on [type='text'] >> nth=57
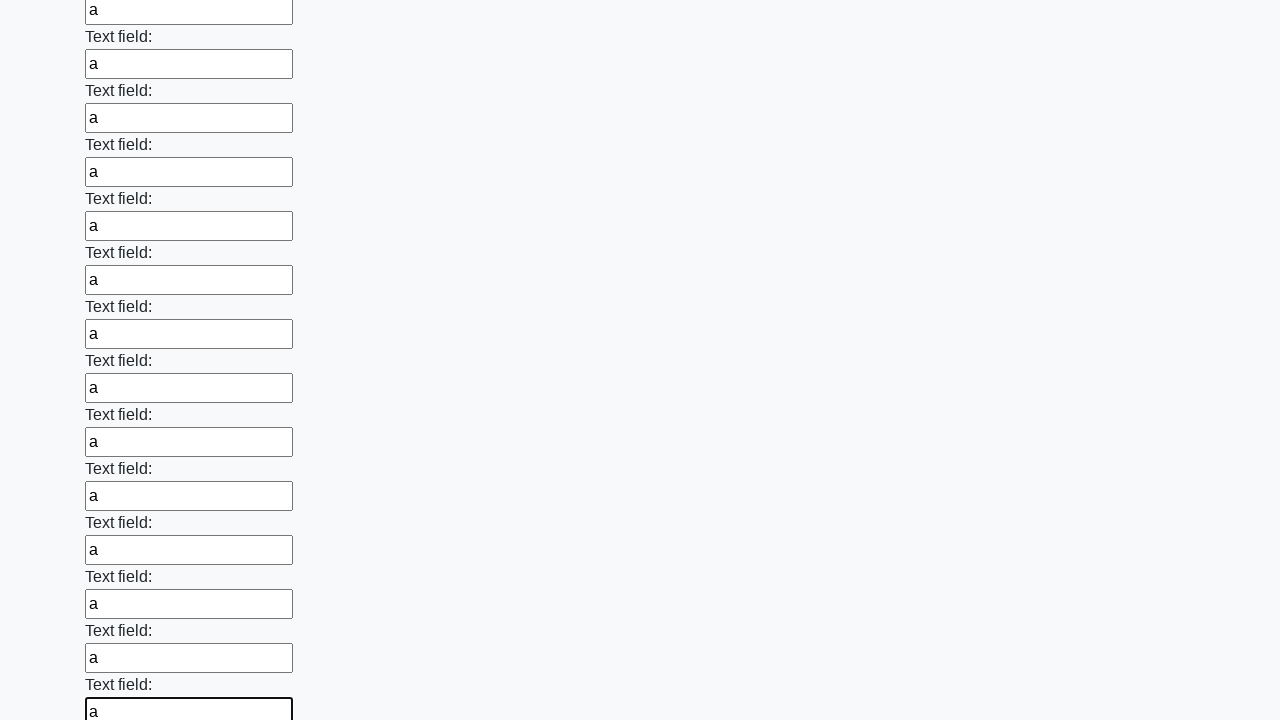

Filled a text input field with character 'a' on [type='text'] >> nth=58
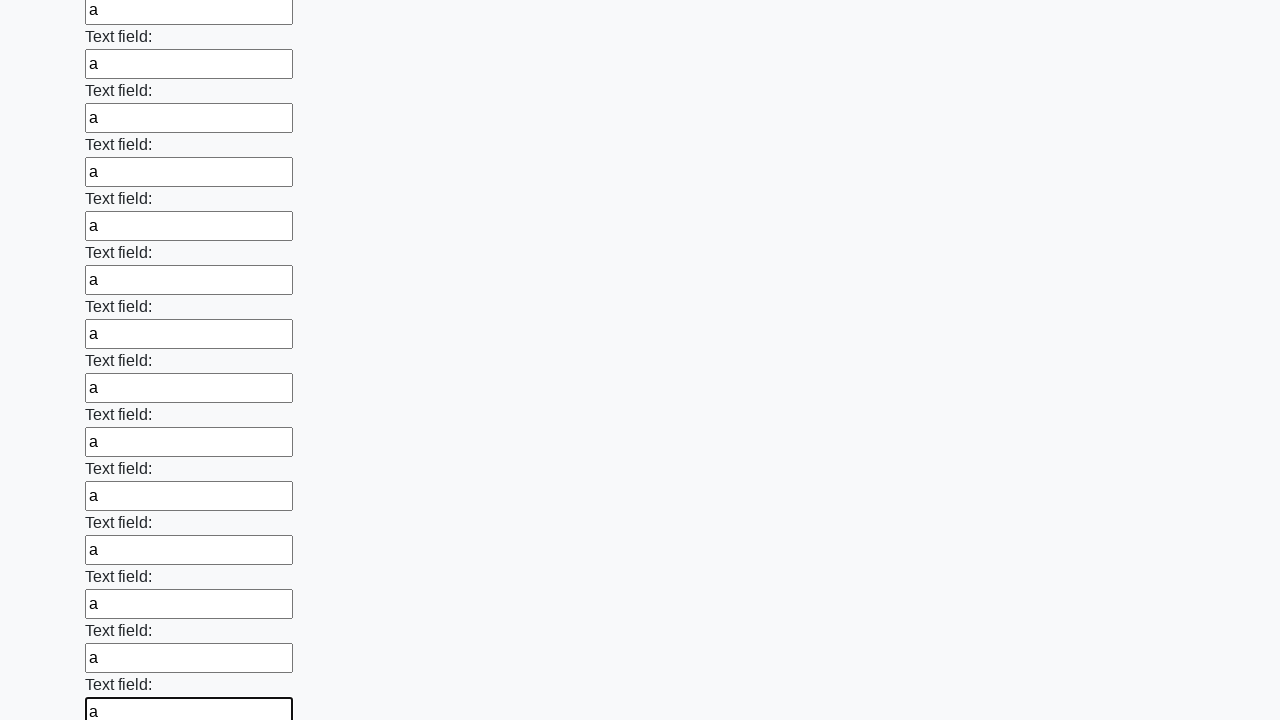

Filled a text input field with character 'a' on [type='text'] >> nth=59
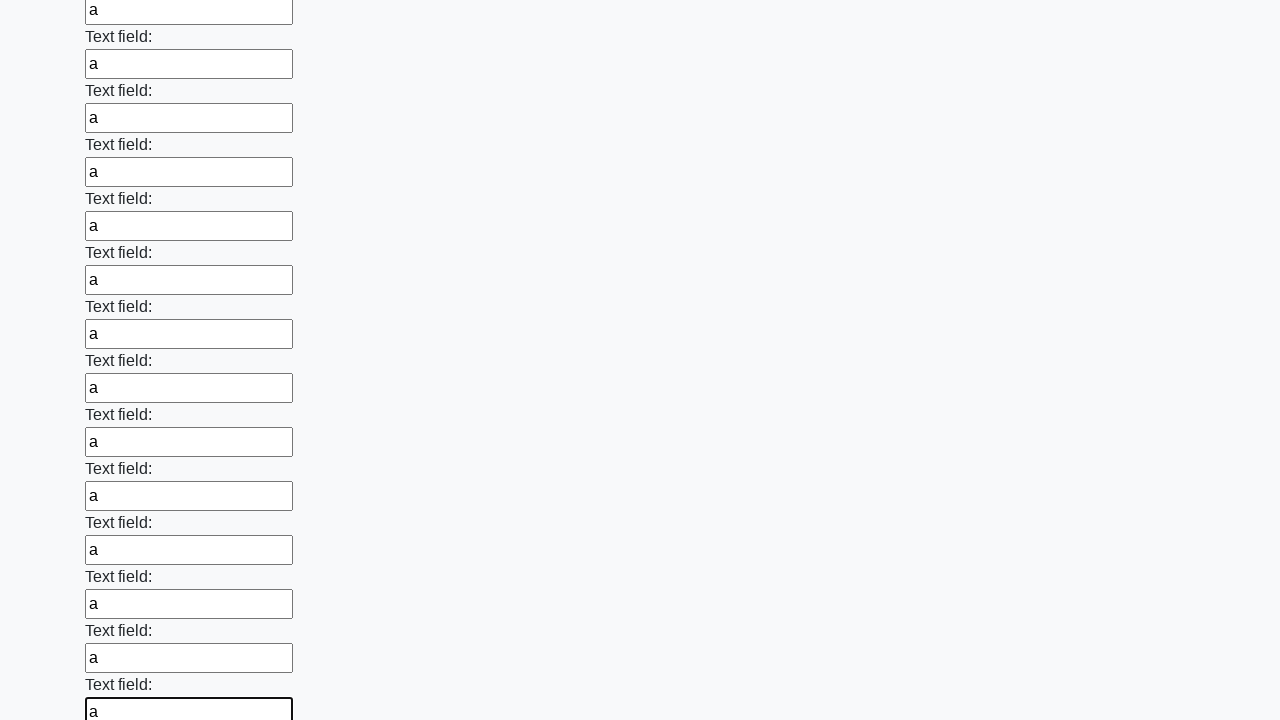

Filled a text input field with character 'a' on [type='text'] >> nth=60
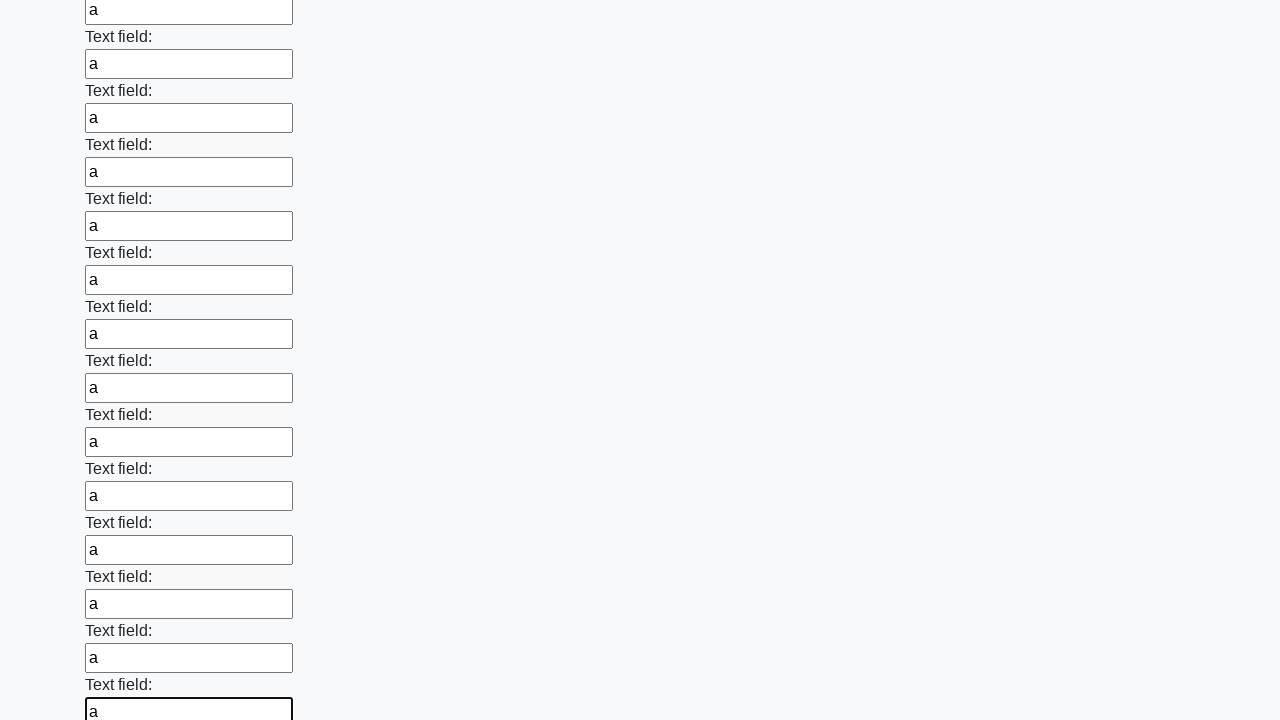

Filled a text input field with character 'a' on [type='text'] >> nth=61
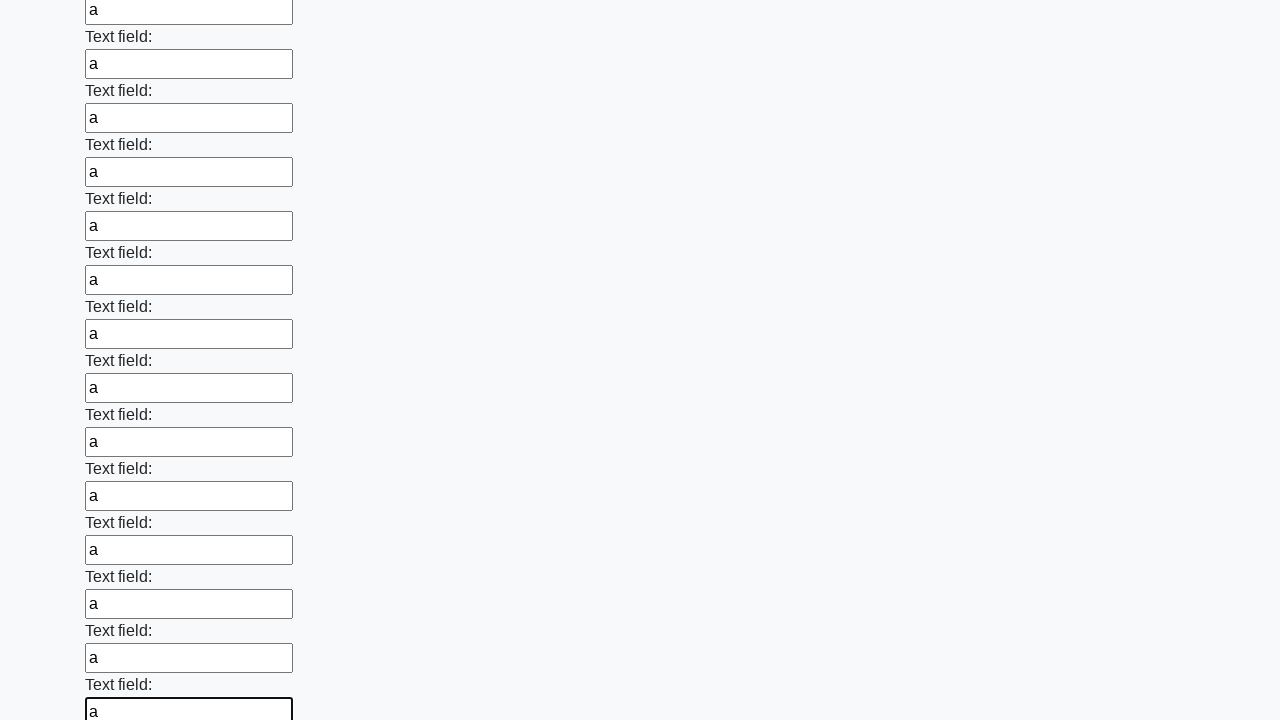

Filled a text input field with character 'a' on [type='text'] >> nth=62
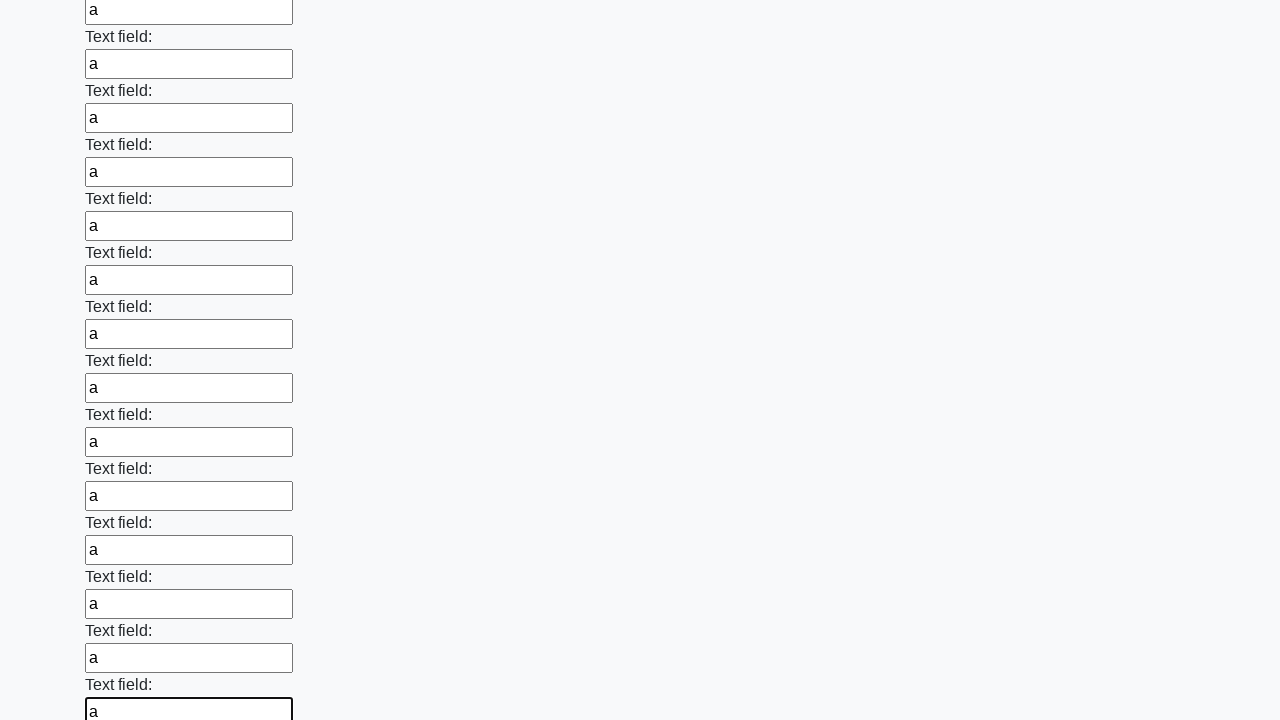

Filled a text input field with character 'a' on [type='text'] >> nth=63
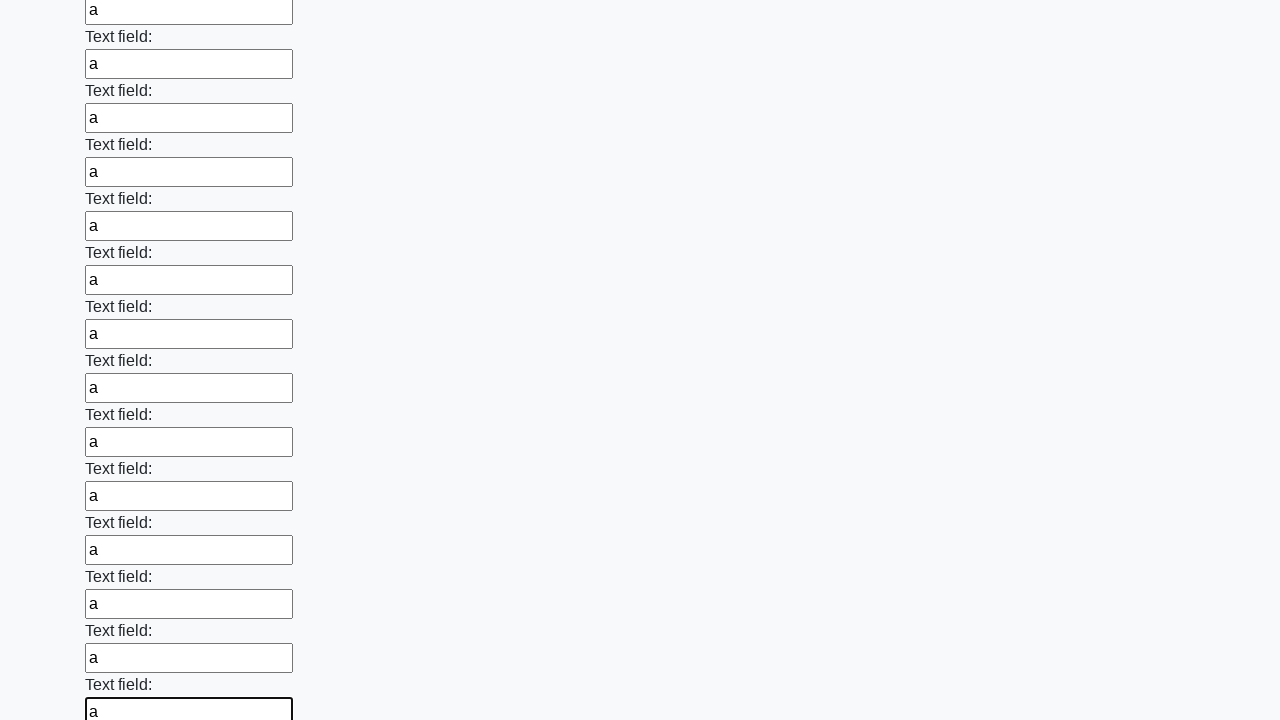

Filled a text input field with character 'a' on [type='text'] >> nth=64
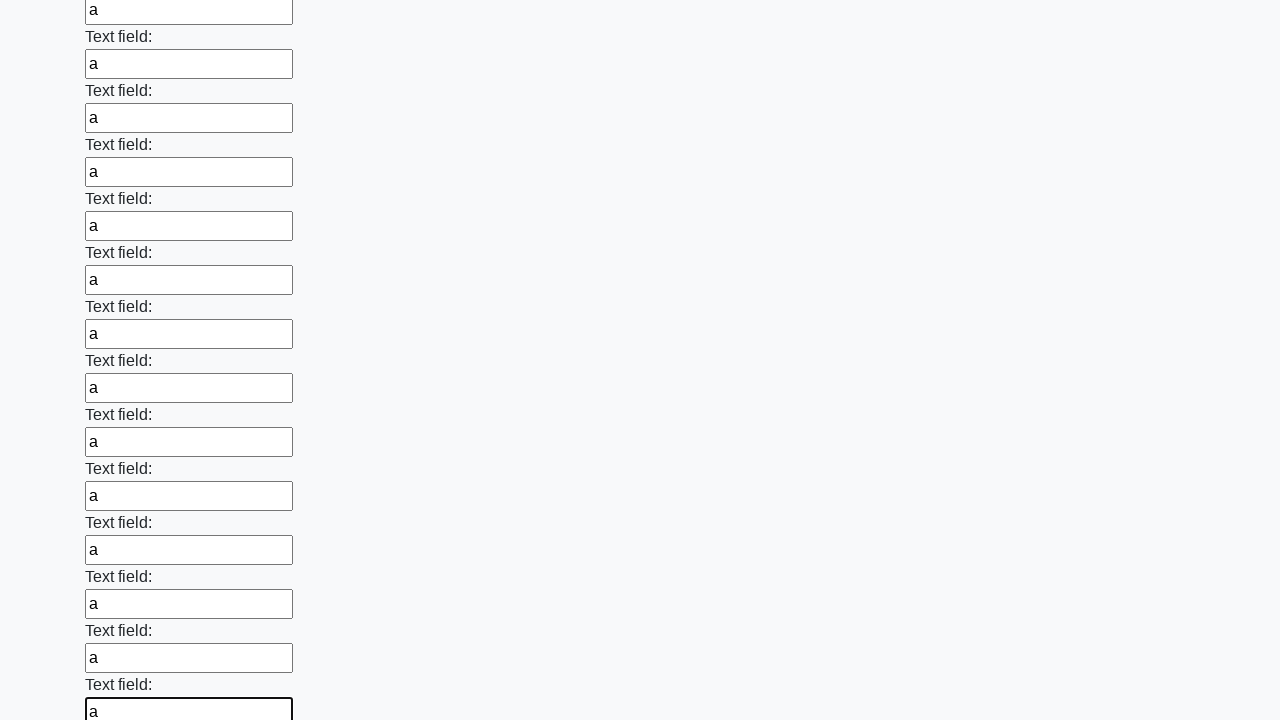

Filled a text input field with character 'a' on [type='text'] >> nth=65
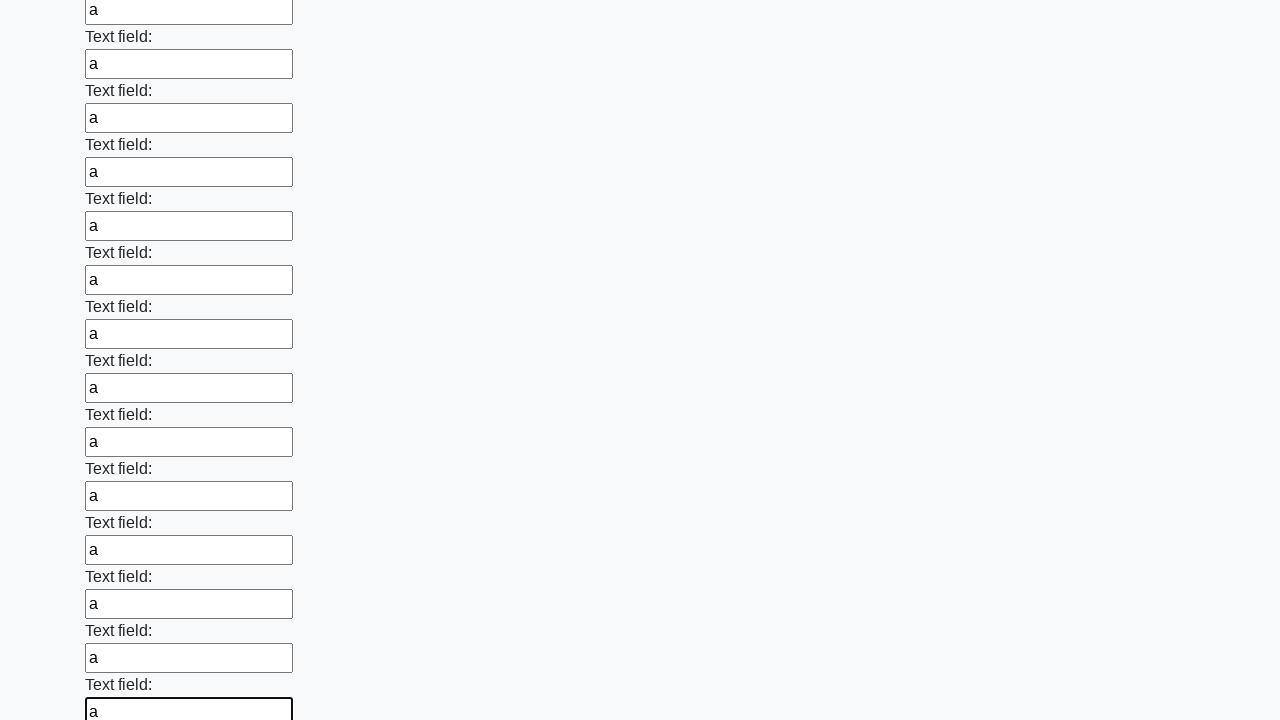

Filled a text input field with character 'a' on [type='text'] >> nth=66
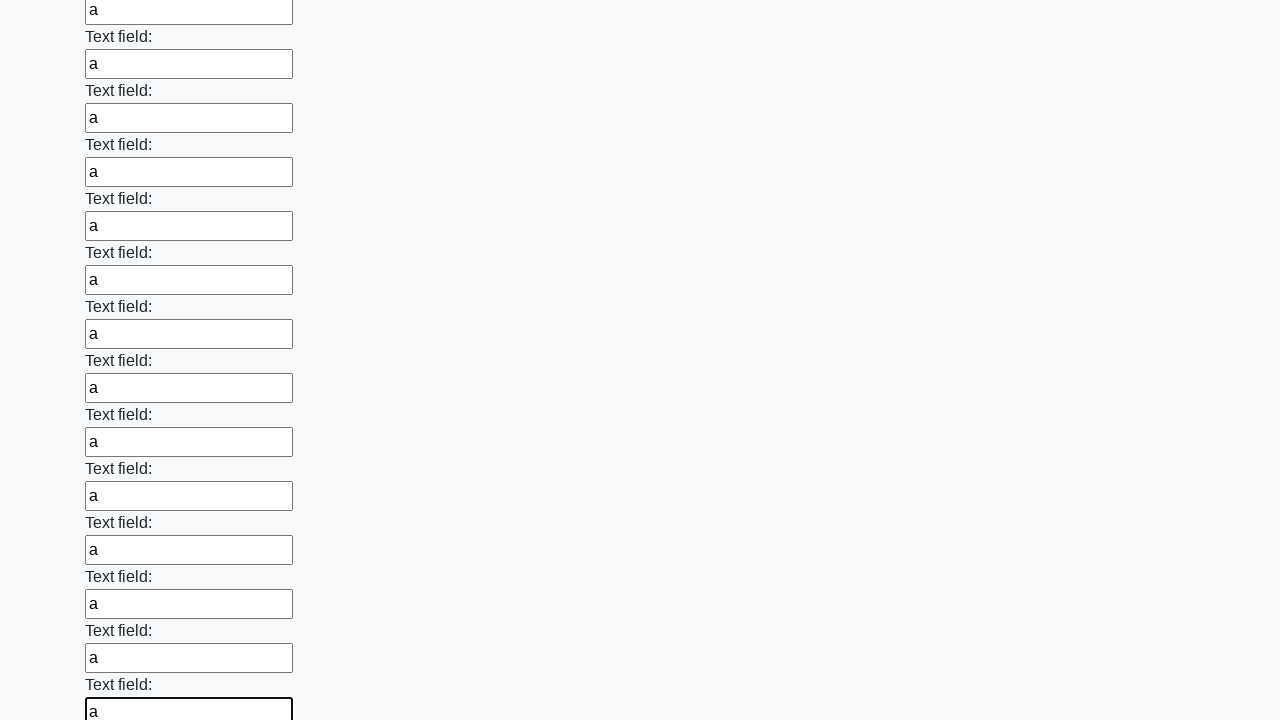

Filled a text input field with character 'a' on [type='text'] >> nth=67
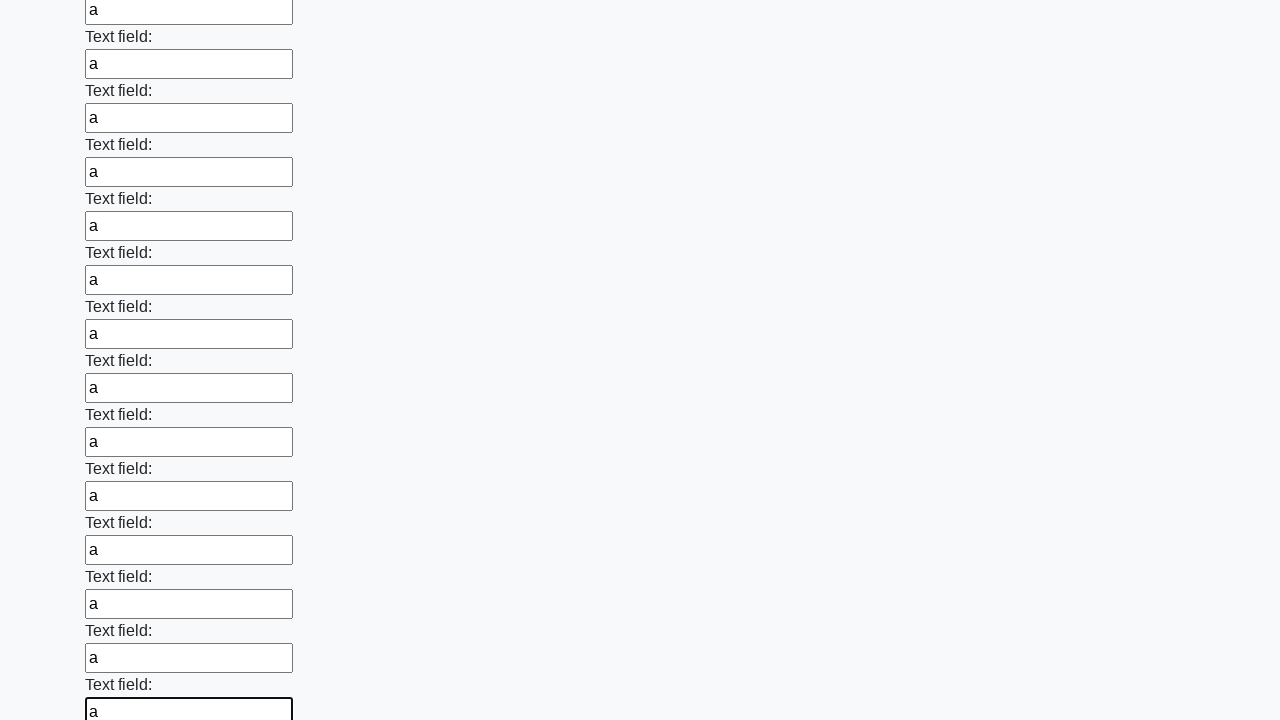

Filled a text input field with character 'a' on [type='text'] >> nth=68
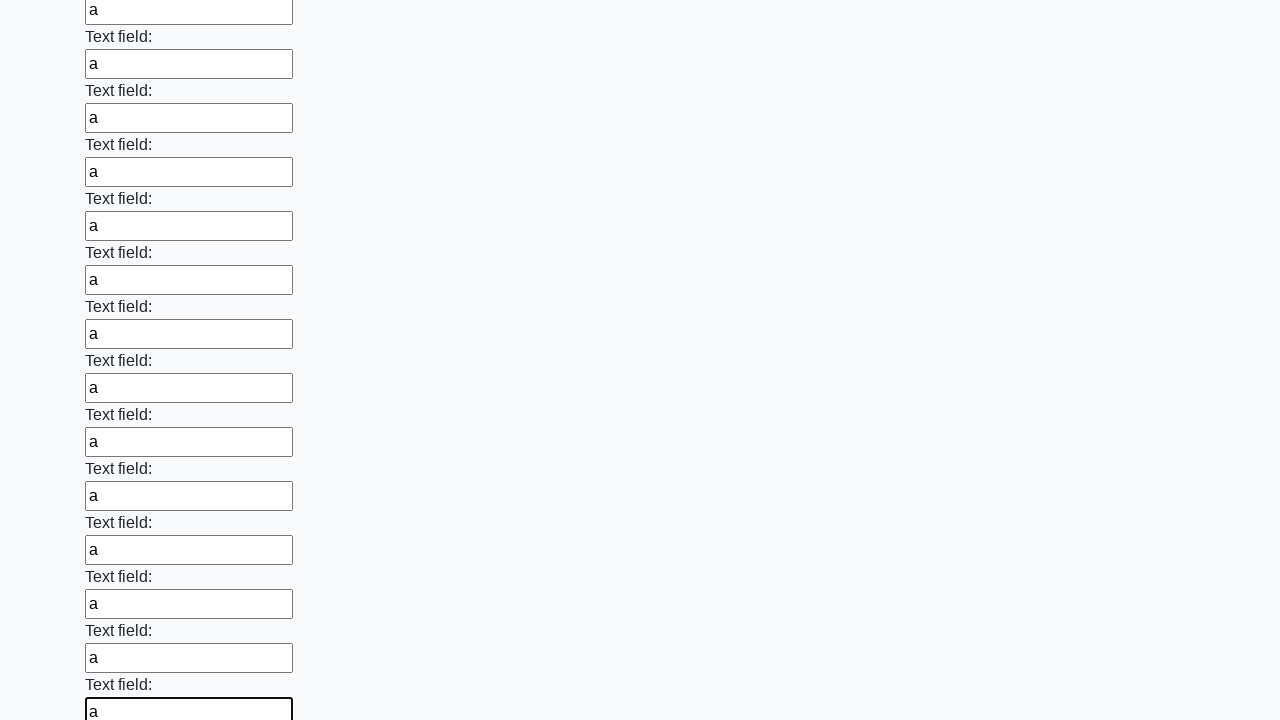

Filled a text input field with character 'a' on [type='text'] >> nth=69
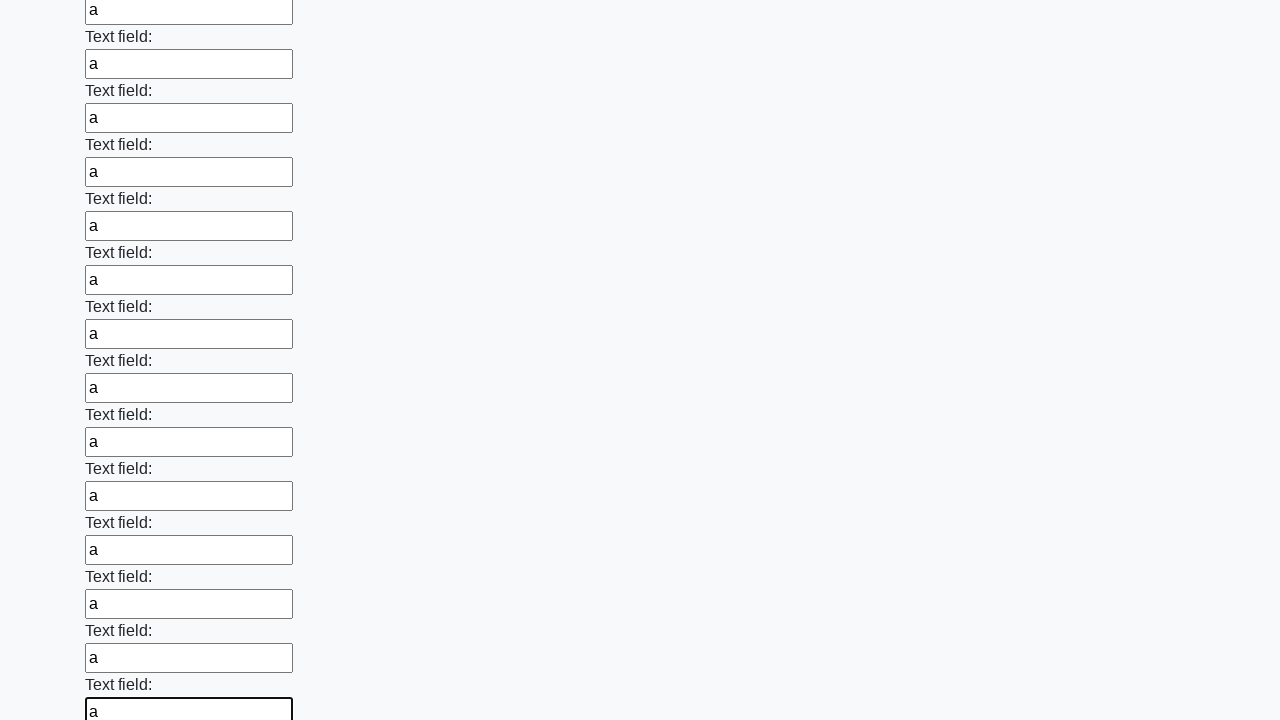

Filled a text input field with character 'a' on [type='text'] >> nth=70
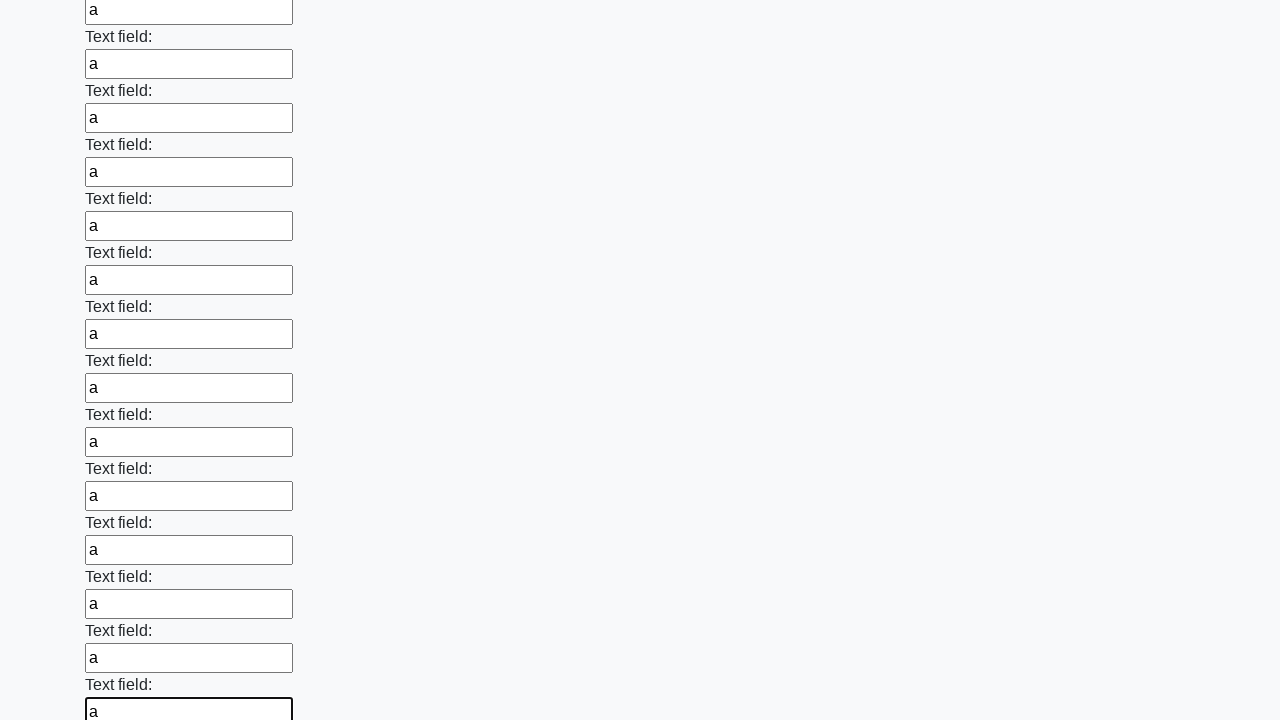

Filled a text input field with character 'a' on [type='text'] >> nth=71
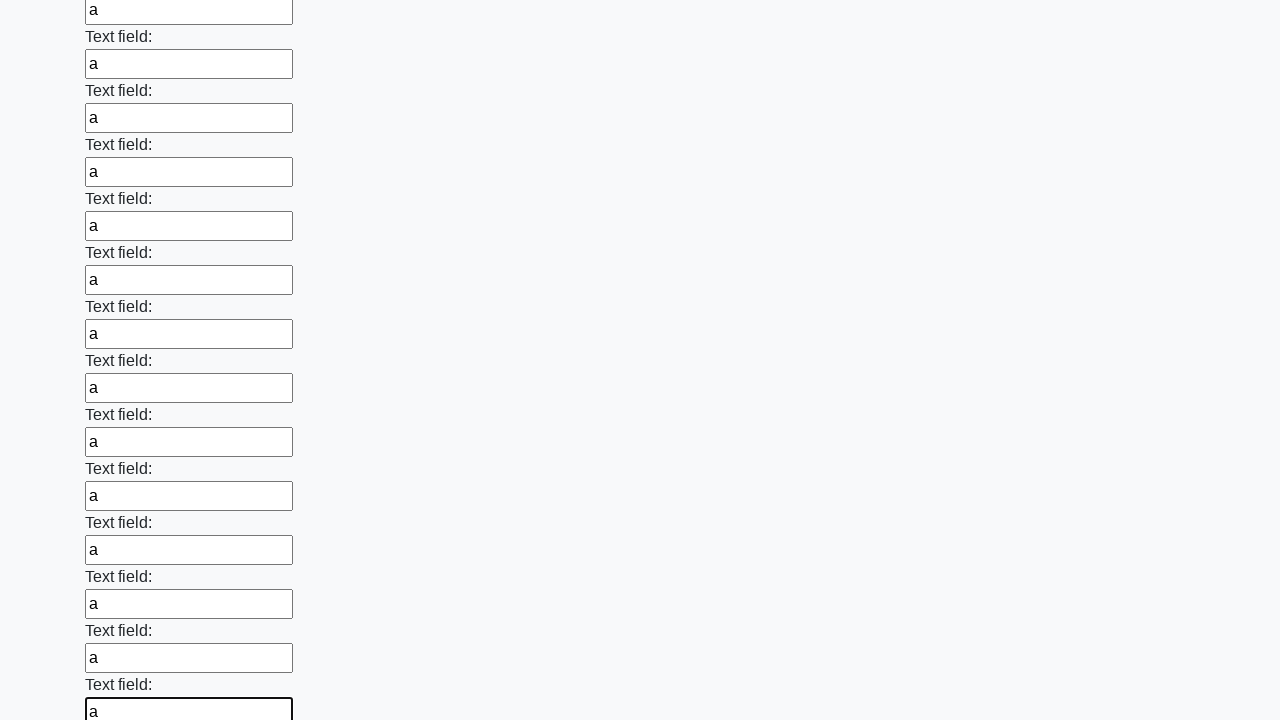

Filled a text input field with character 'a' on [type='text'] >> nth=72
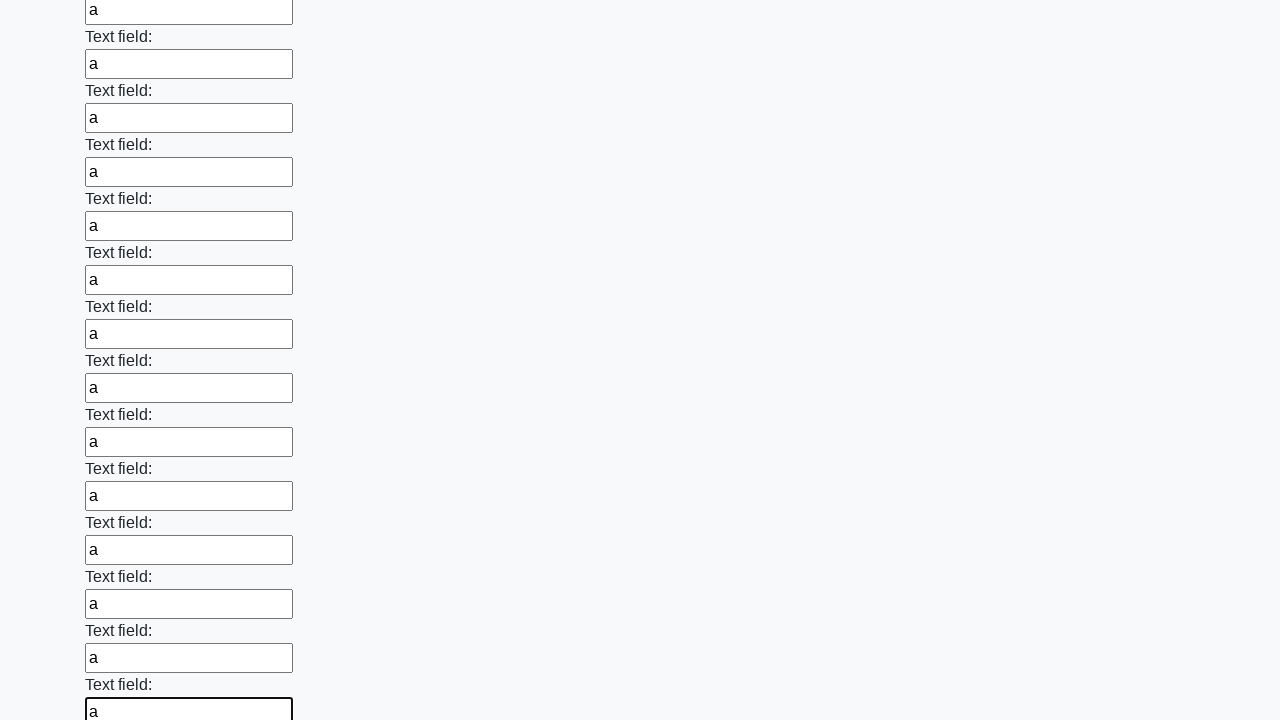

Filled a text input field with character 'a' on [type='text'] >> nth=73
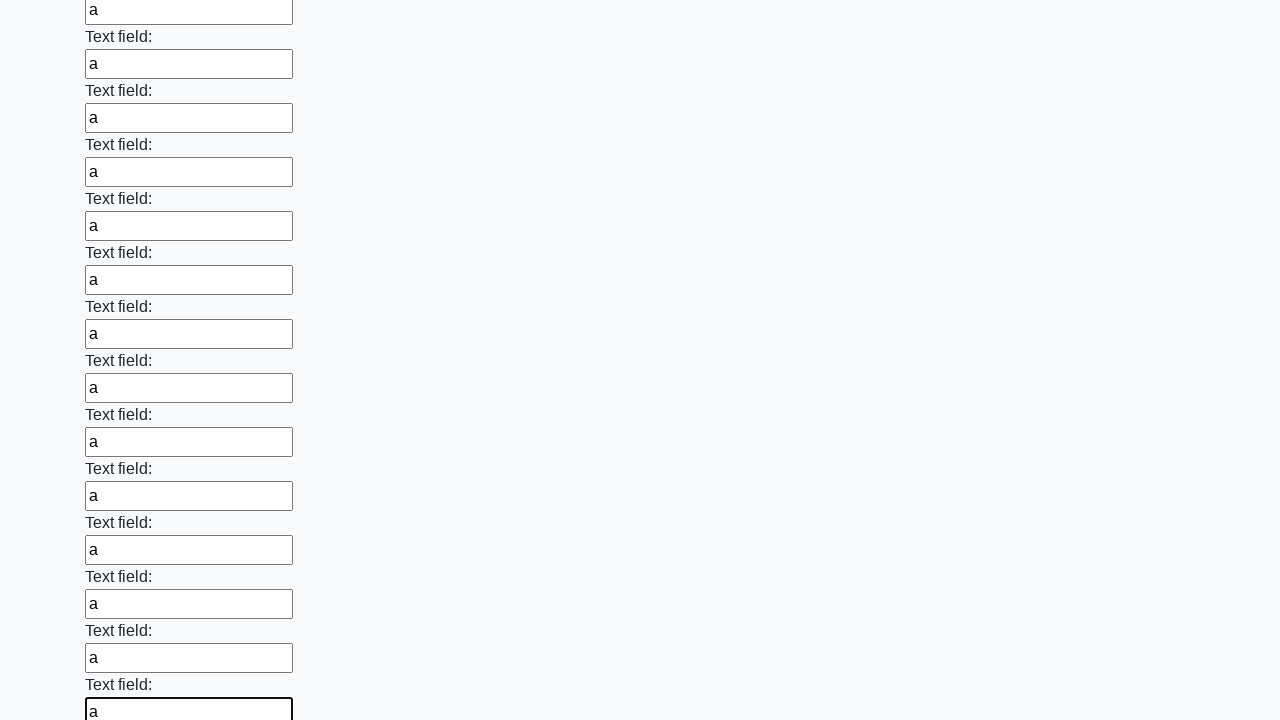

Filled a text input field with character 'a' on [type='text'] >> nth=74
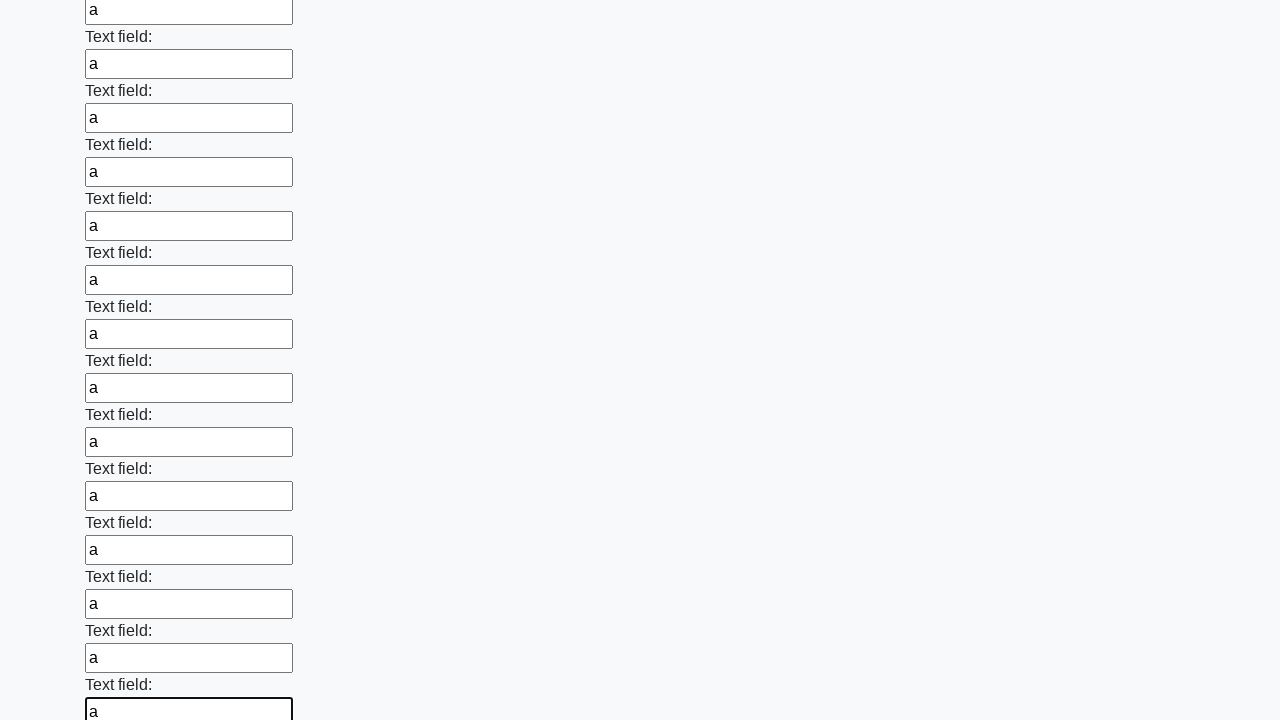

Filled a text input field with character 'a' on [type='text'] >> nth=75
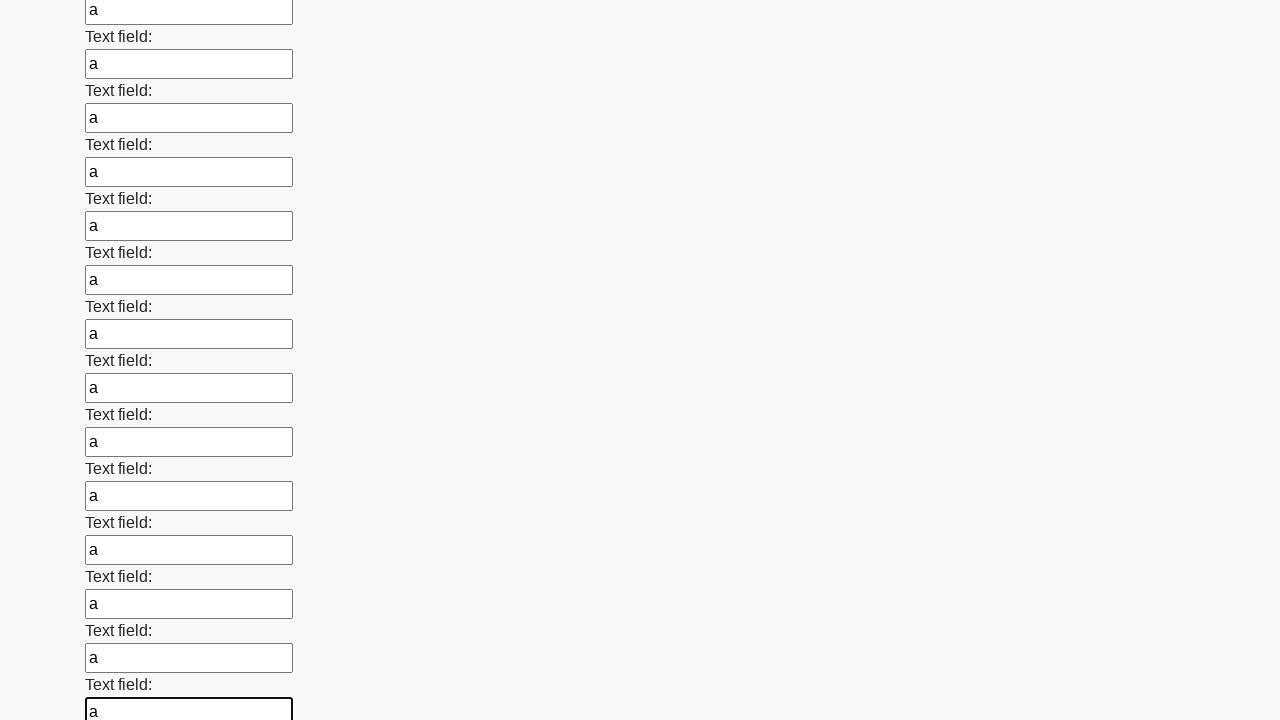

Filled a text input field with character 'a' on [type='text'] >> nth=76
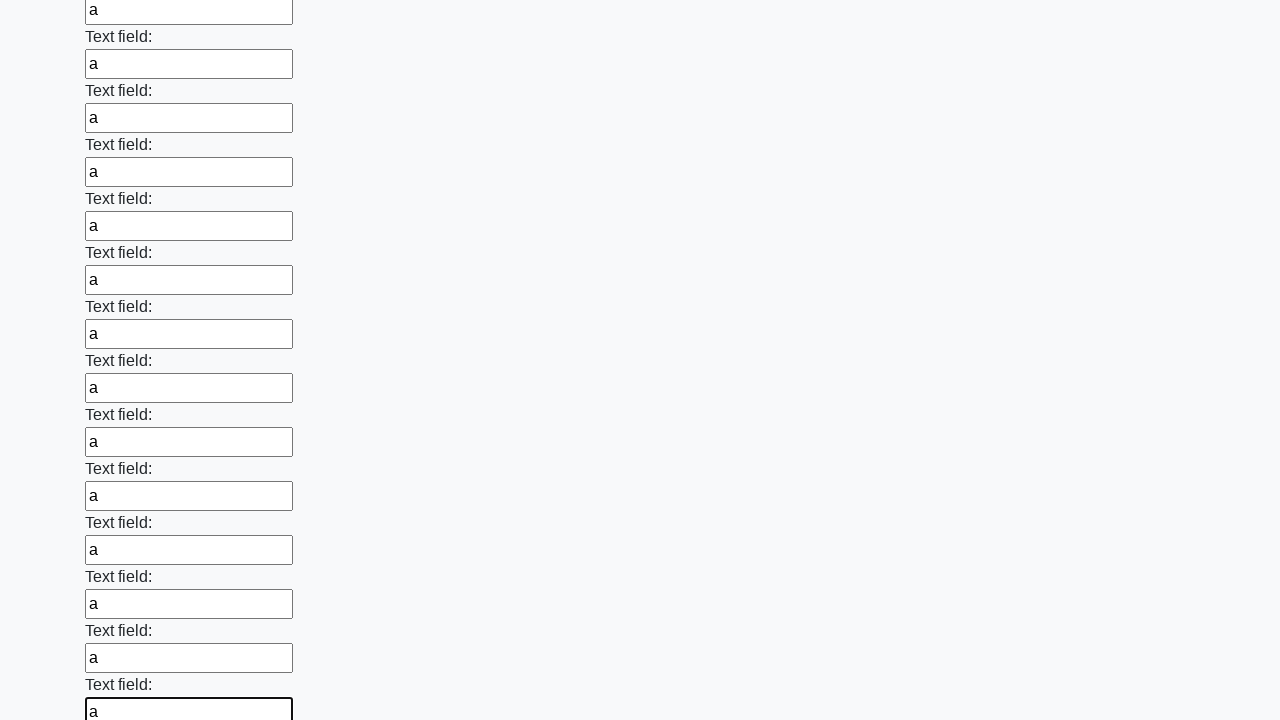

Filled a text input field with character 'a' on [type='text'] >> nth=77
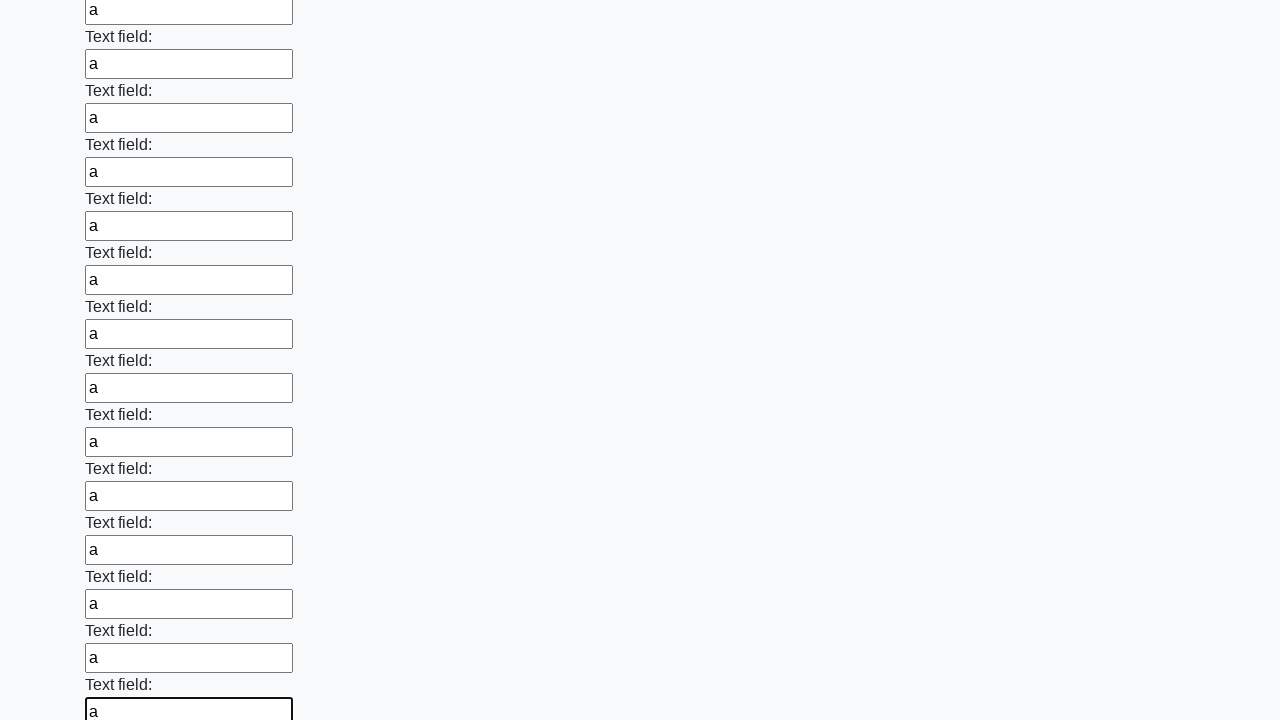

Filled a text input field with character 'a' on [type='text'] >> nth=78
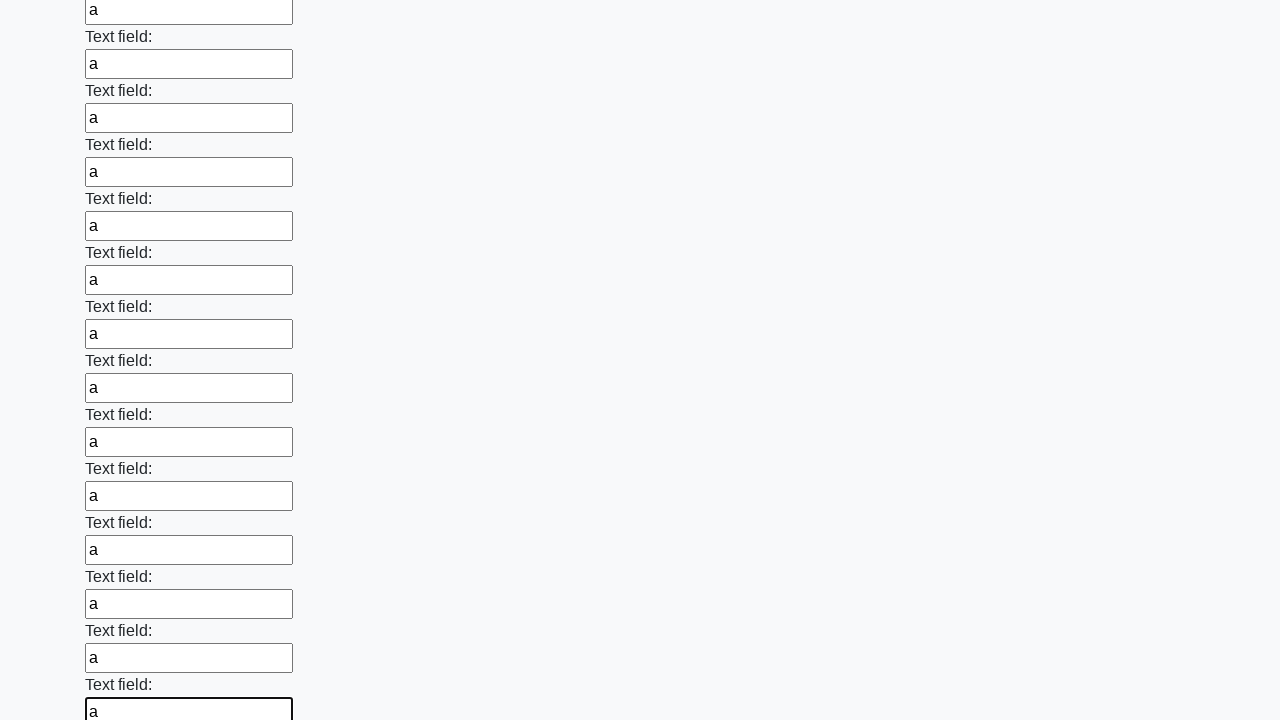

Filled a text input field with character 'a' on [type='text'] >> nth=79
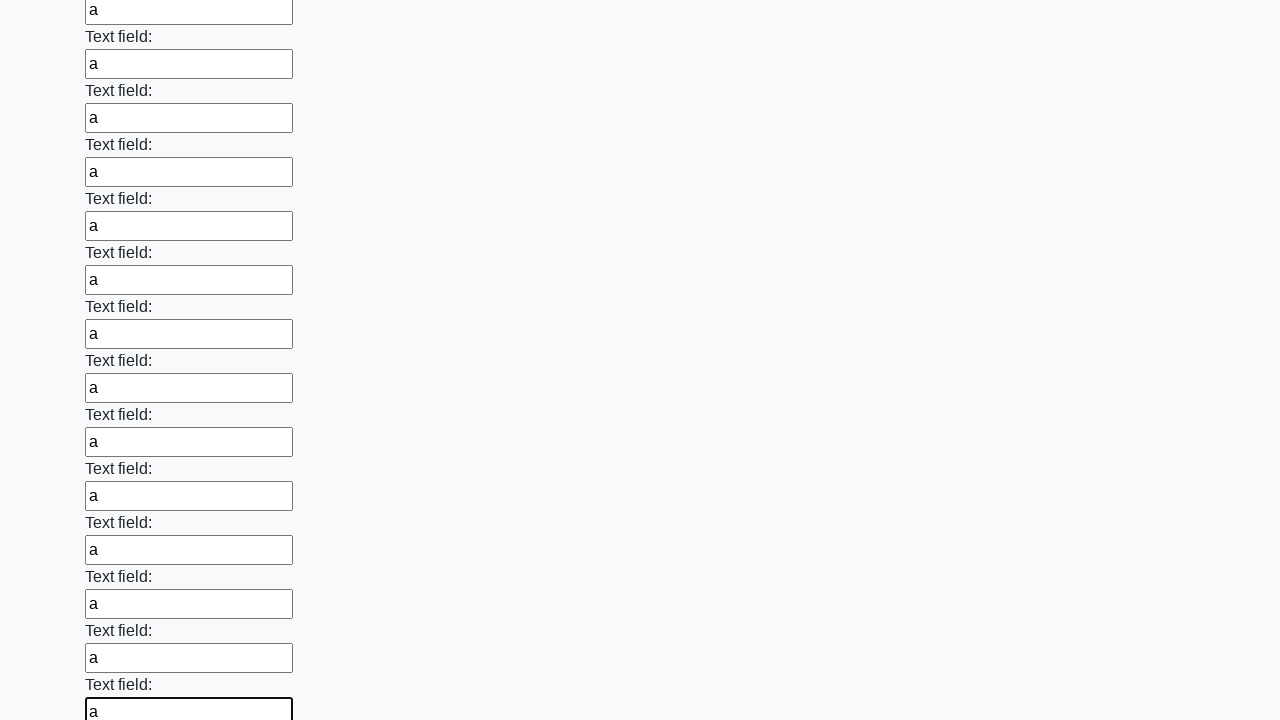

Filled a text input field with character 'a' on [type='text'] >> nth=80
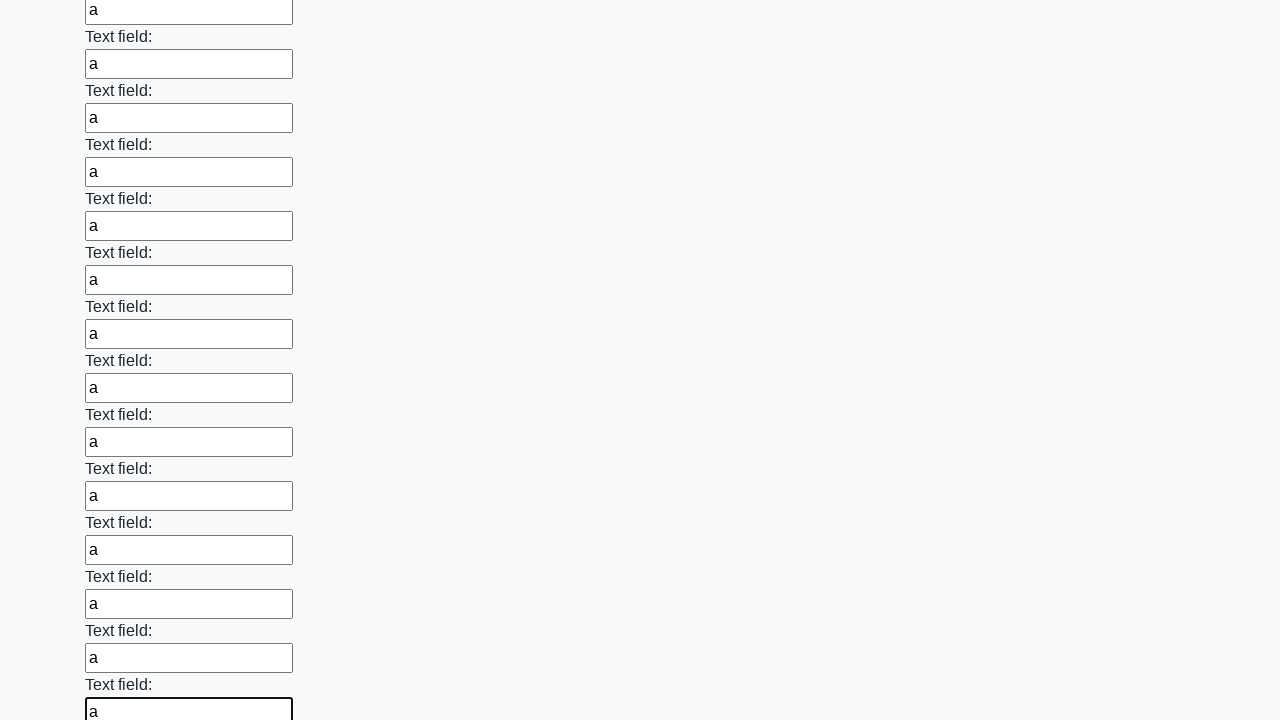

Filled a text input field with character 'a' on [type='text'] >> nth=81
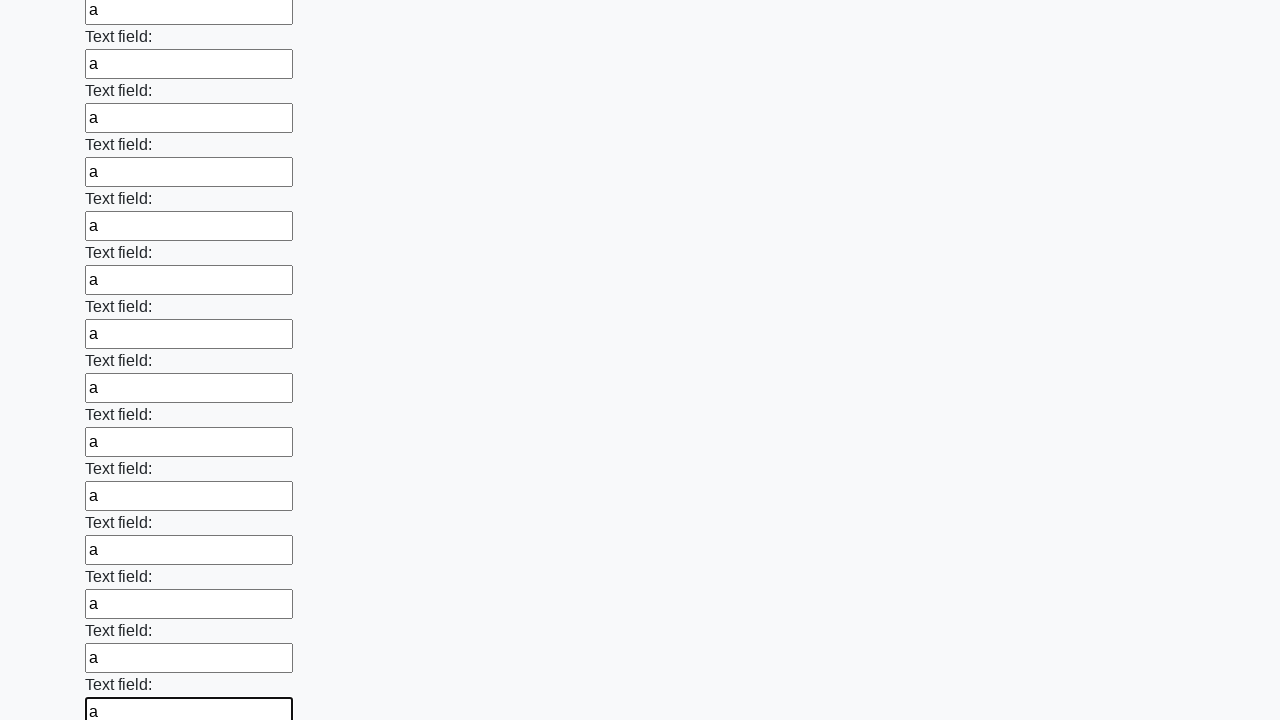

Filled a text input field with character 'a' on [type='text'] >> nth=82
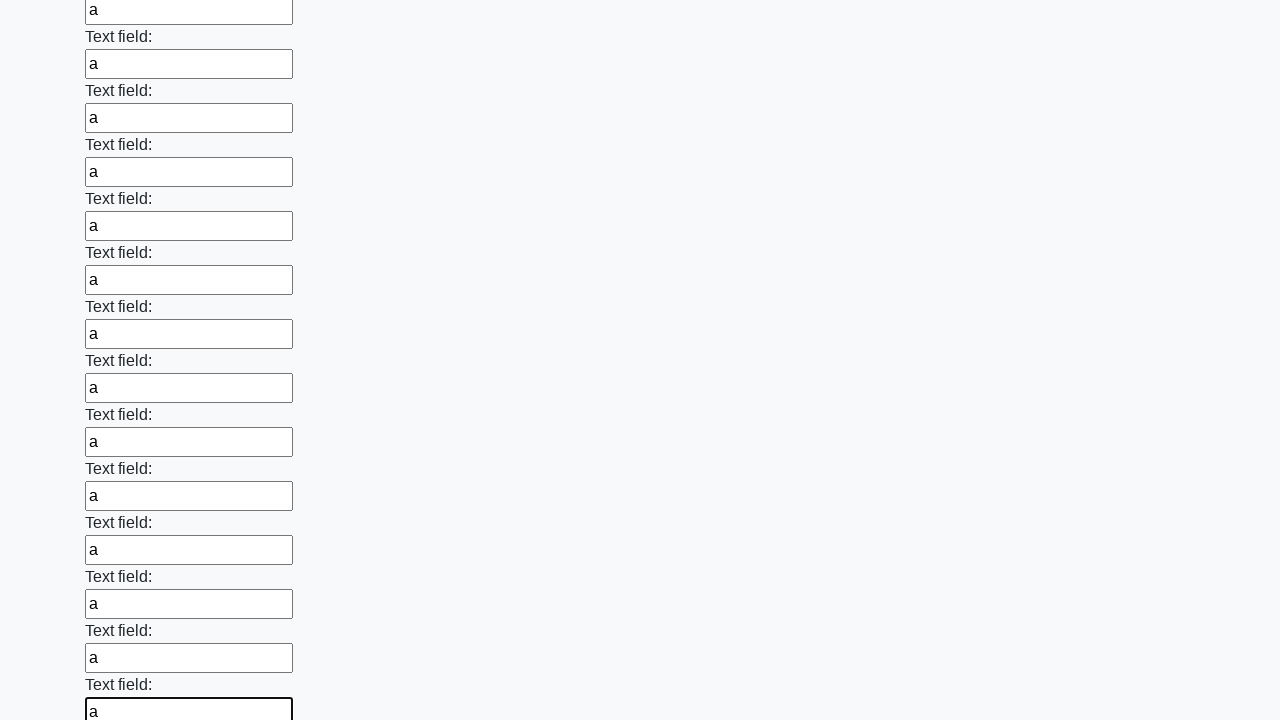

Filled a text input field with character 'a' on [type='text'] >> nth=83
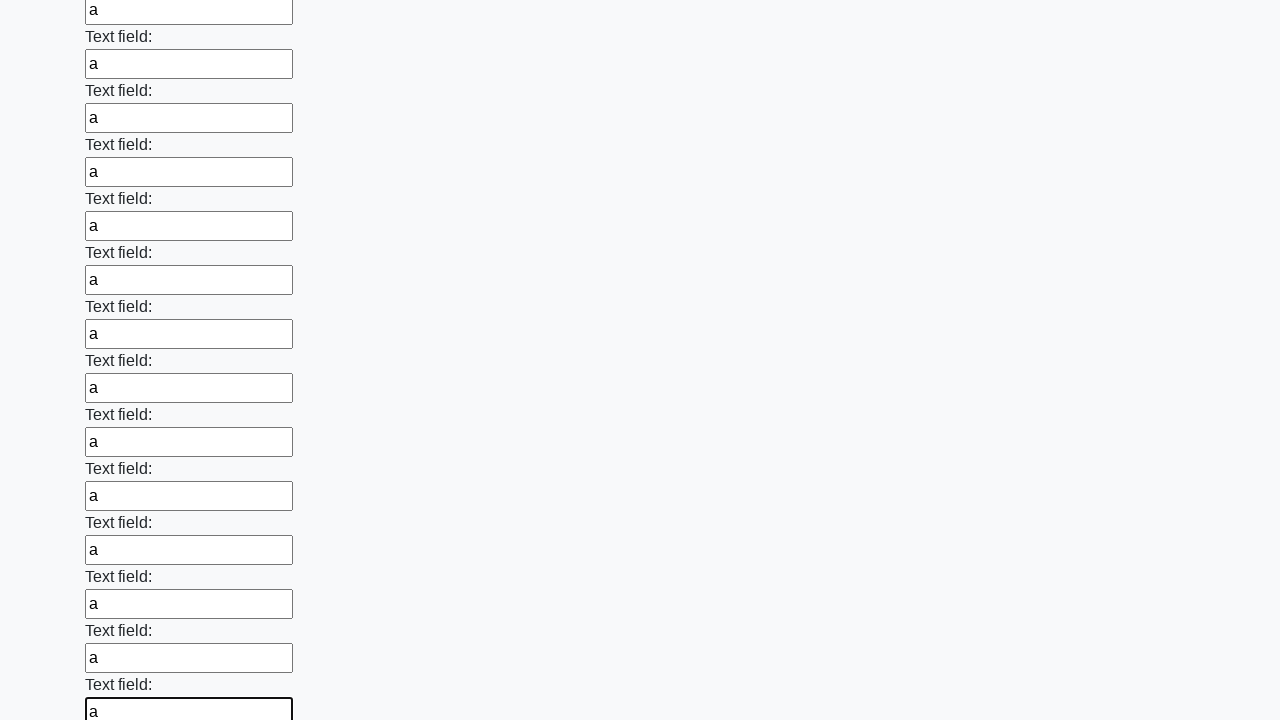

Filled a text input field with character 'a' on [type='text'] >> nth=84
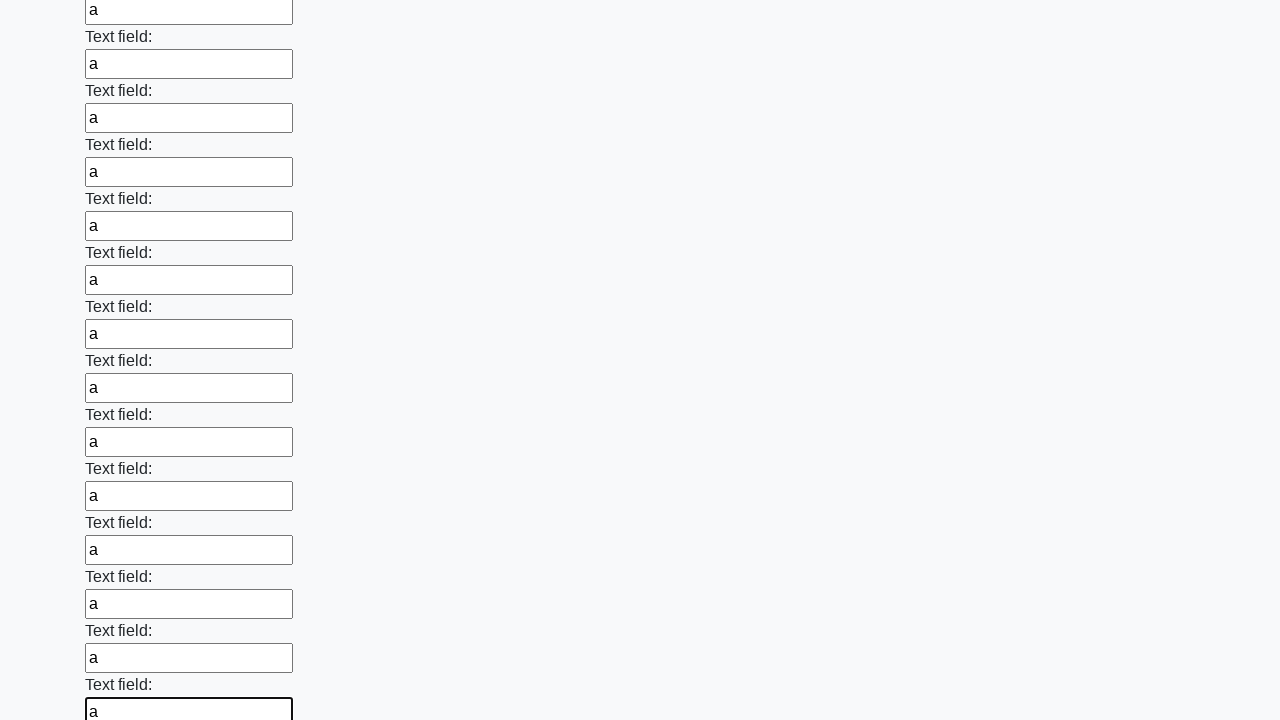

Filled a text input field with character 'a' on [type='text'] >> nth=85
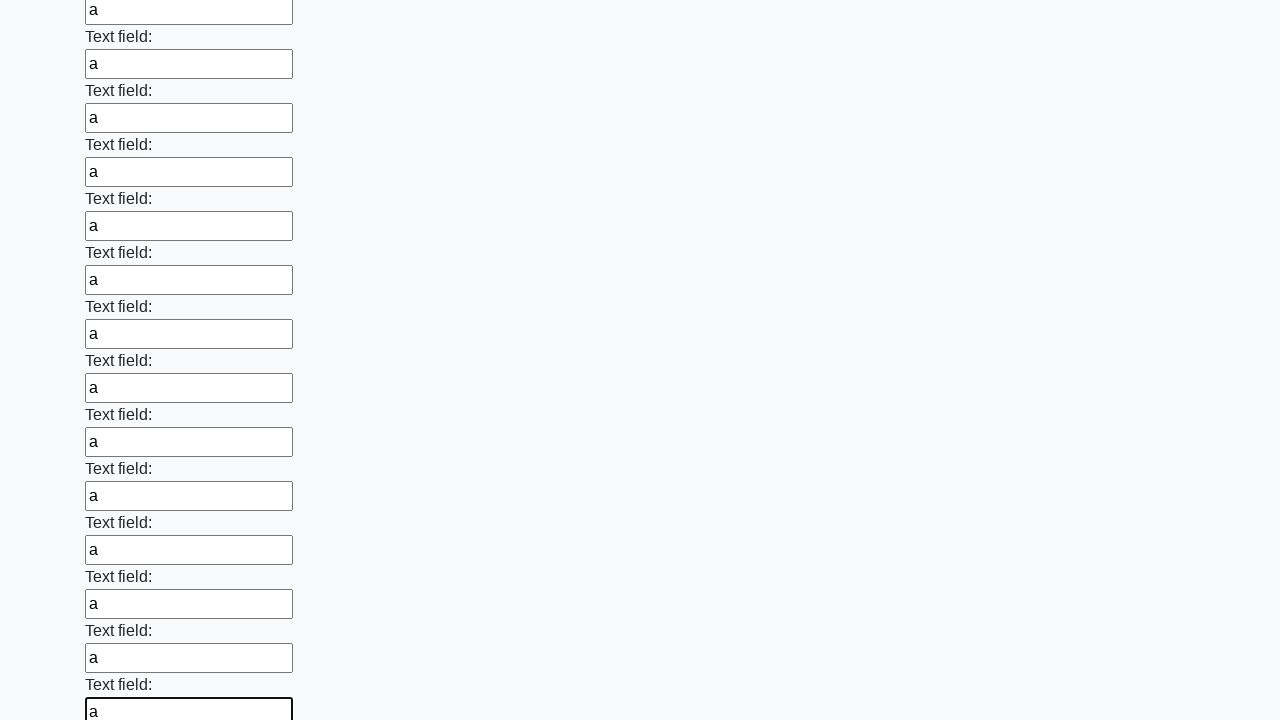

Filled a text input field with character 'a' on [type='text'] >> nth=86
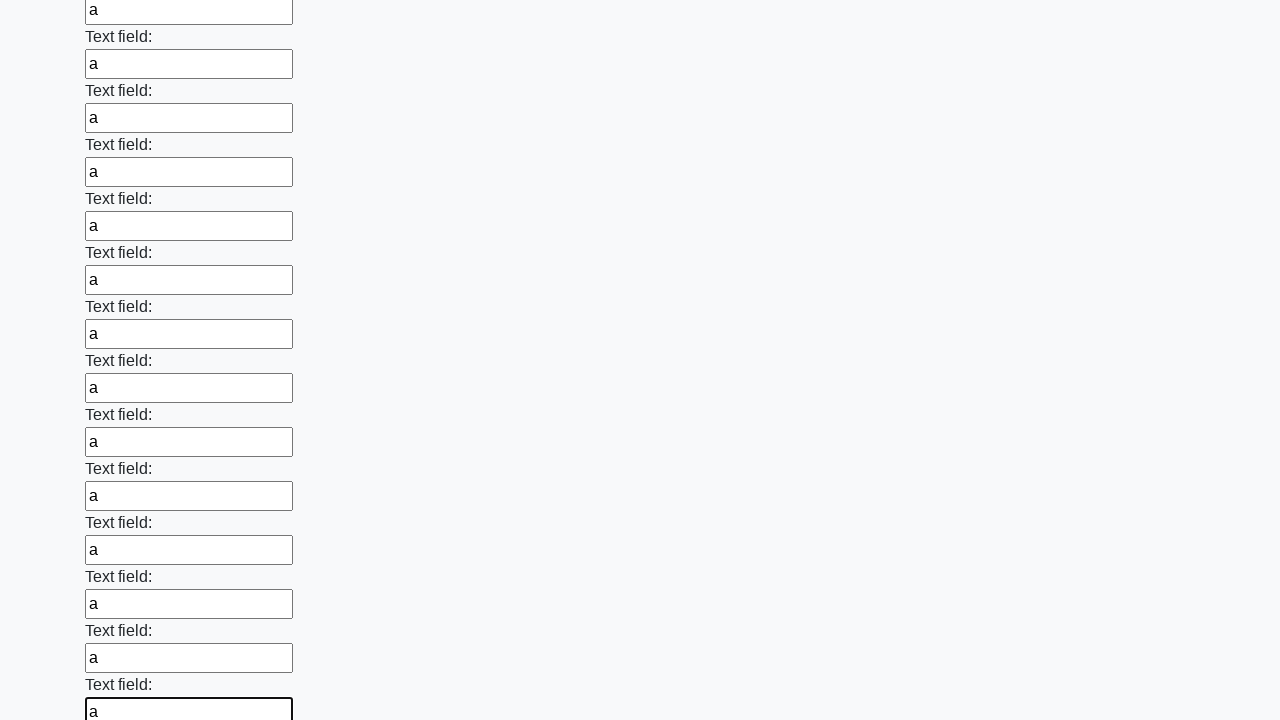

Filled a text input field with character 'a' on [type='text'] >> nth=87
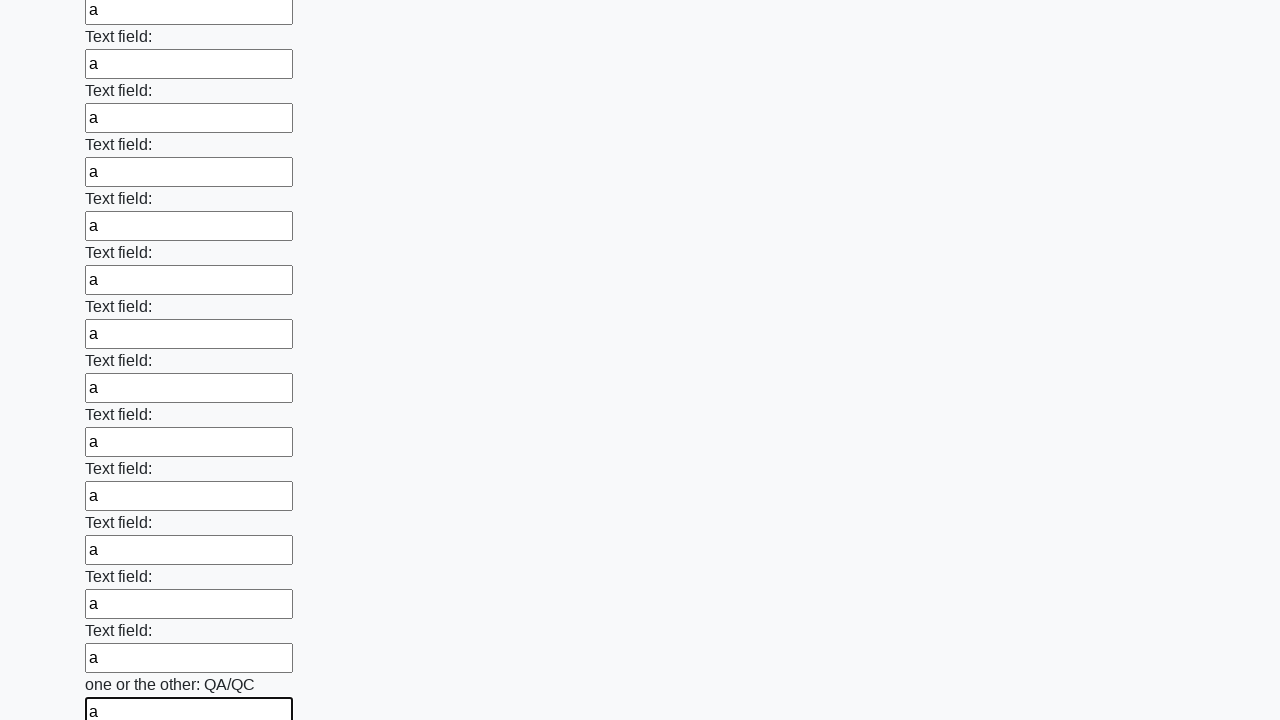

Filled a text input field with character 'a' on [type='text'] >> nth=88
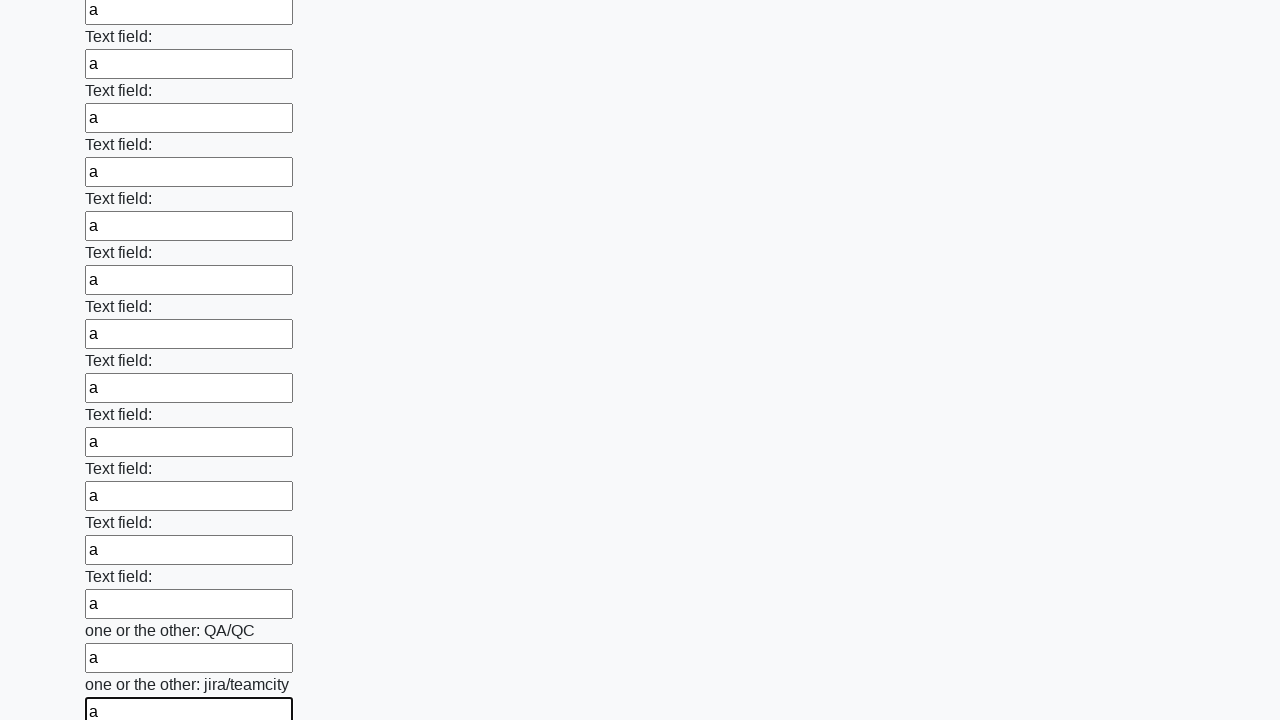

Filled a text input field with character 'a' on [type='text'] >> nth=89
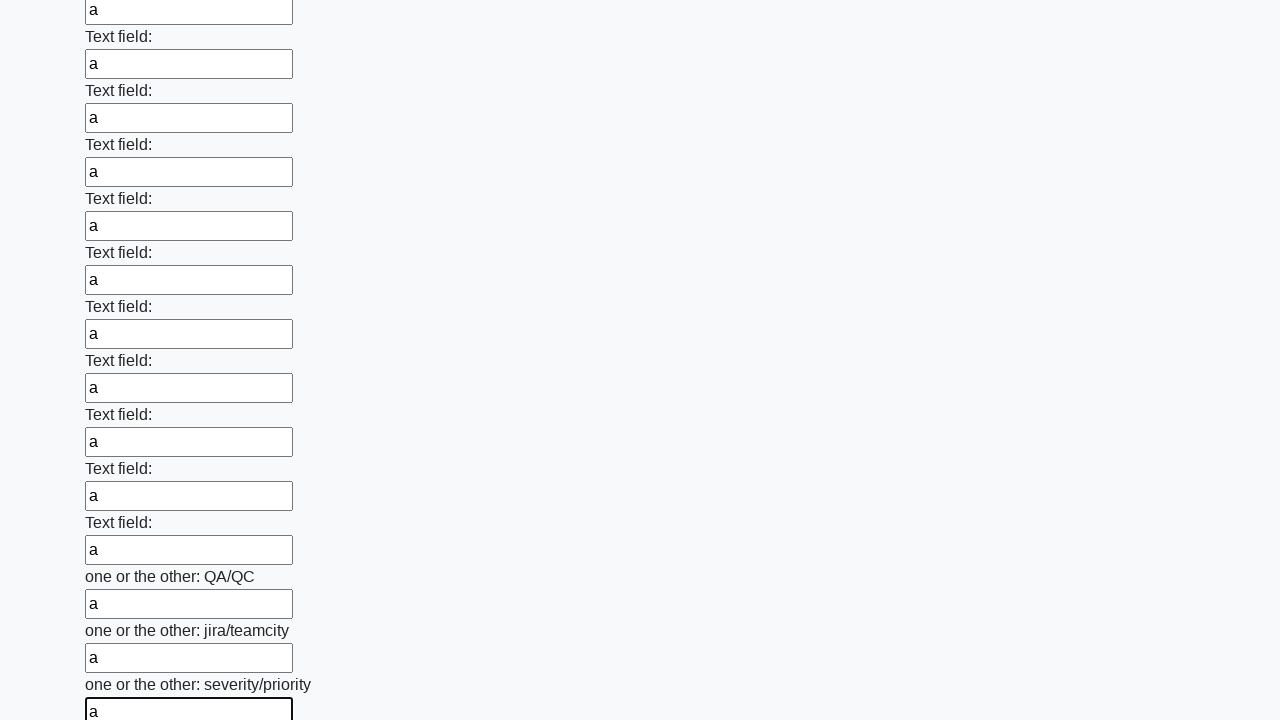

Filled a text input field with character 'a' on [type='text'] >> nth=90
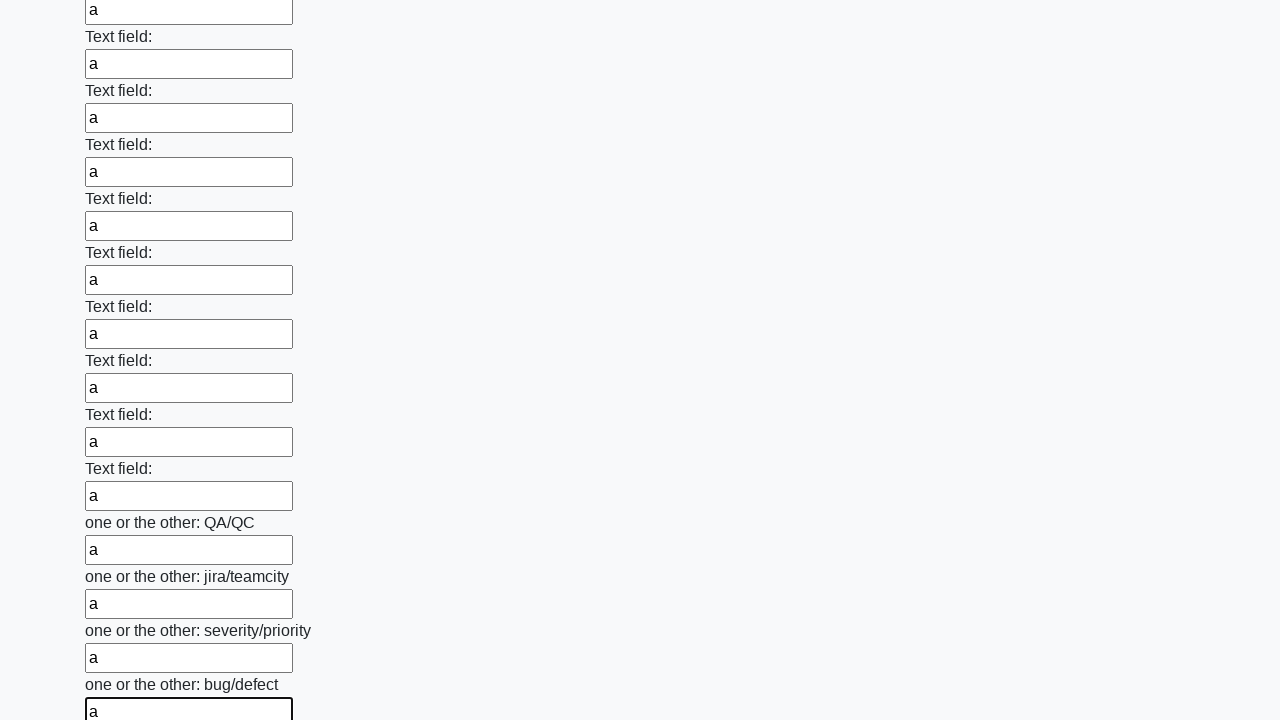

Filled a text input field with character 'a' on [type='text'] >> nth=91
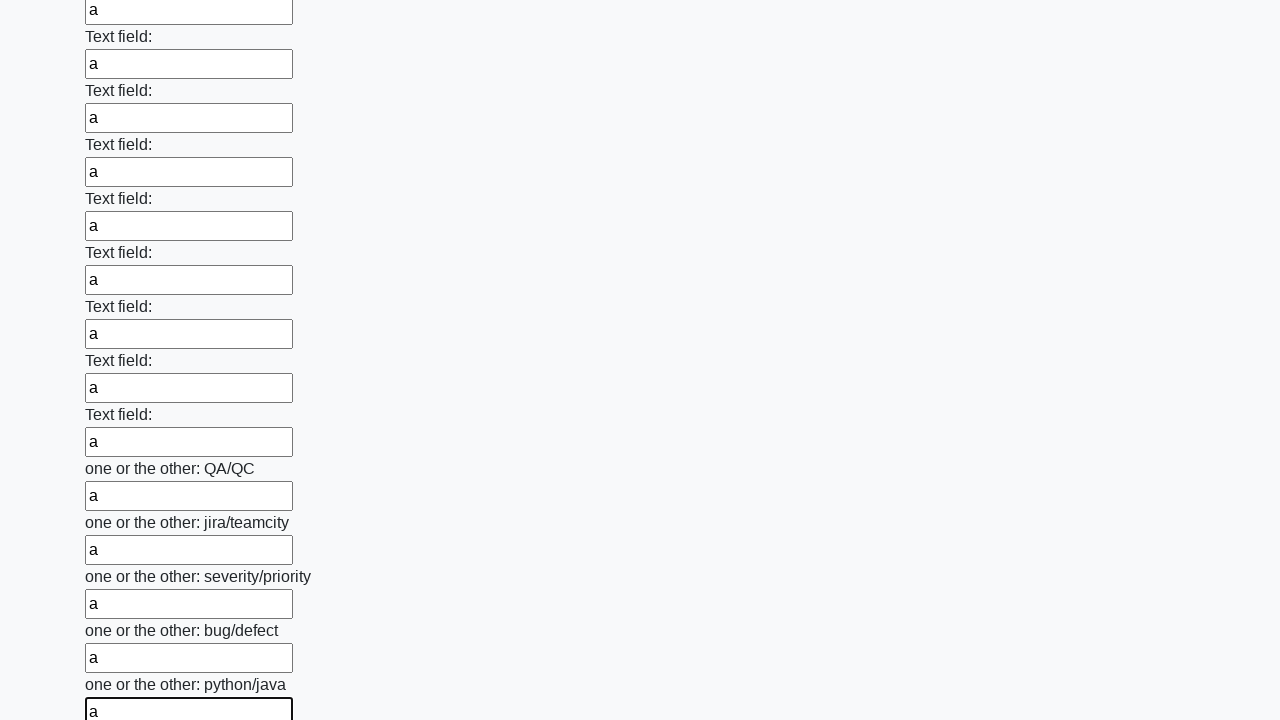

Filled a text input field with character 'a' on [type='text'] >> nth=92
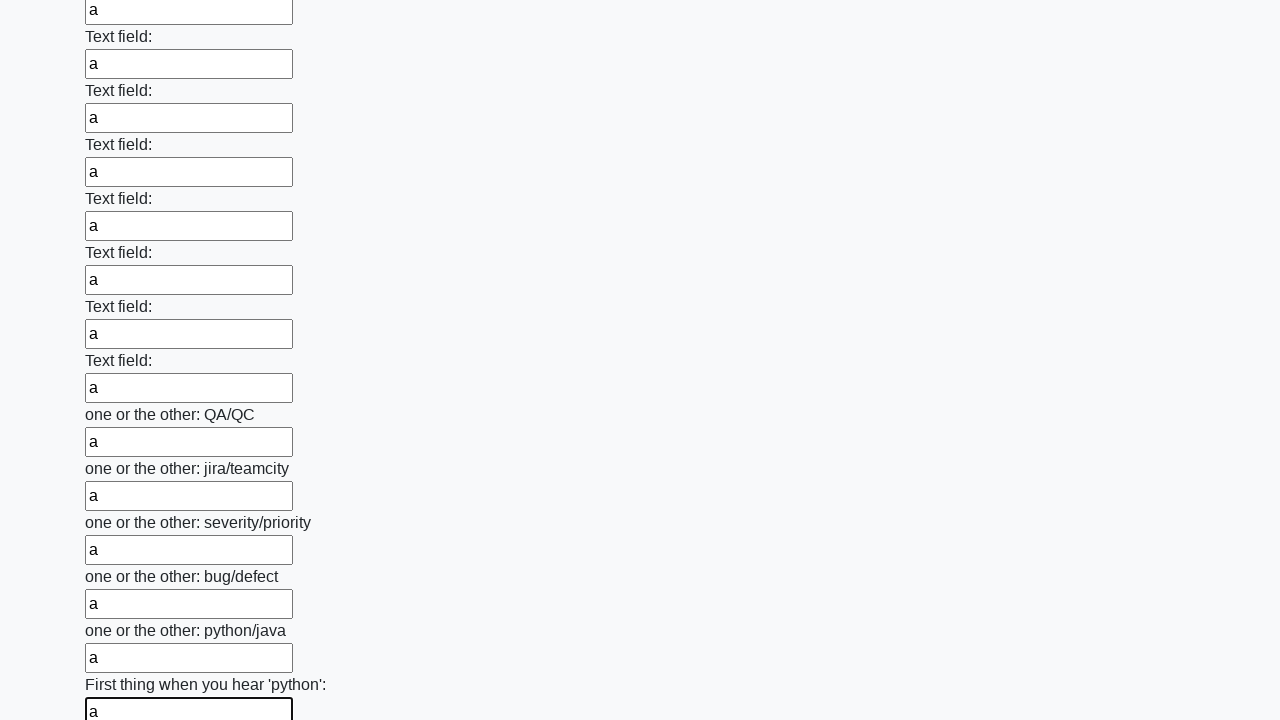

Filled a text input field with character 'a' on [type='text'] >> nth=93
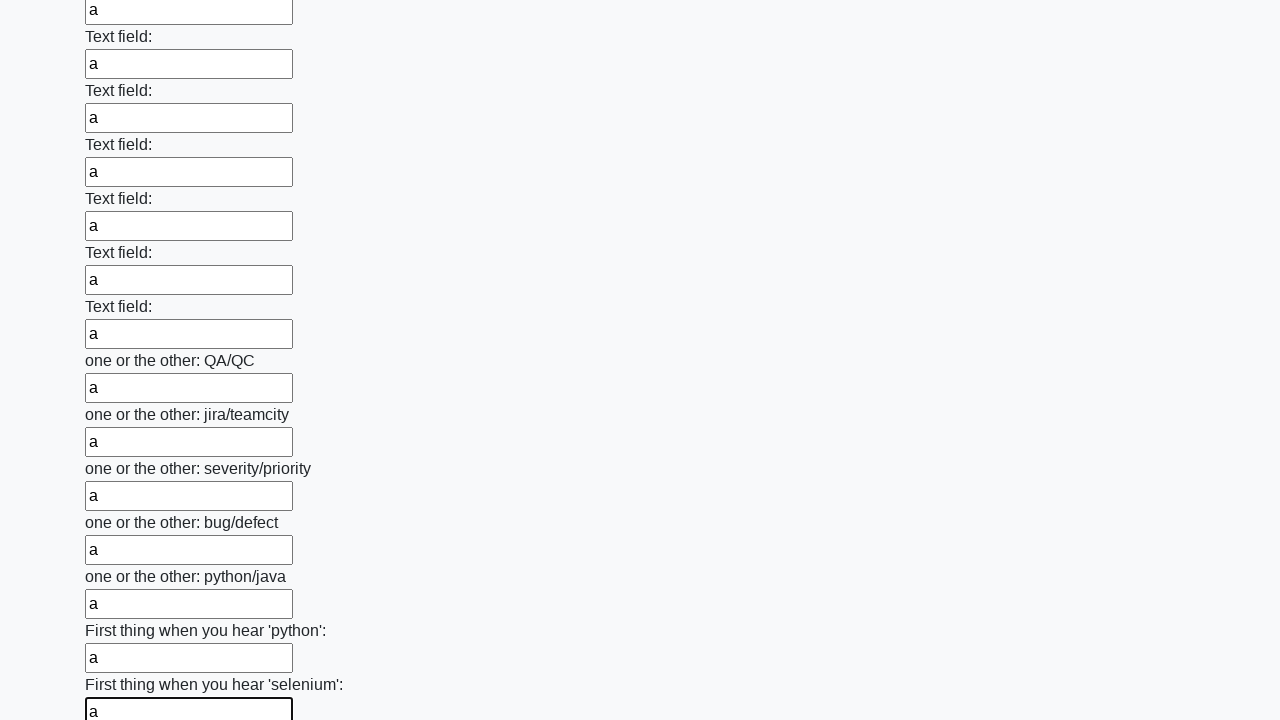

Filled a text input field with character 'a' on [type='text'] >> nth=94
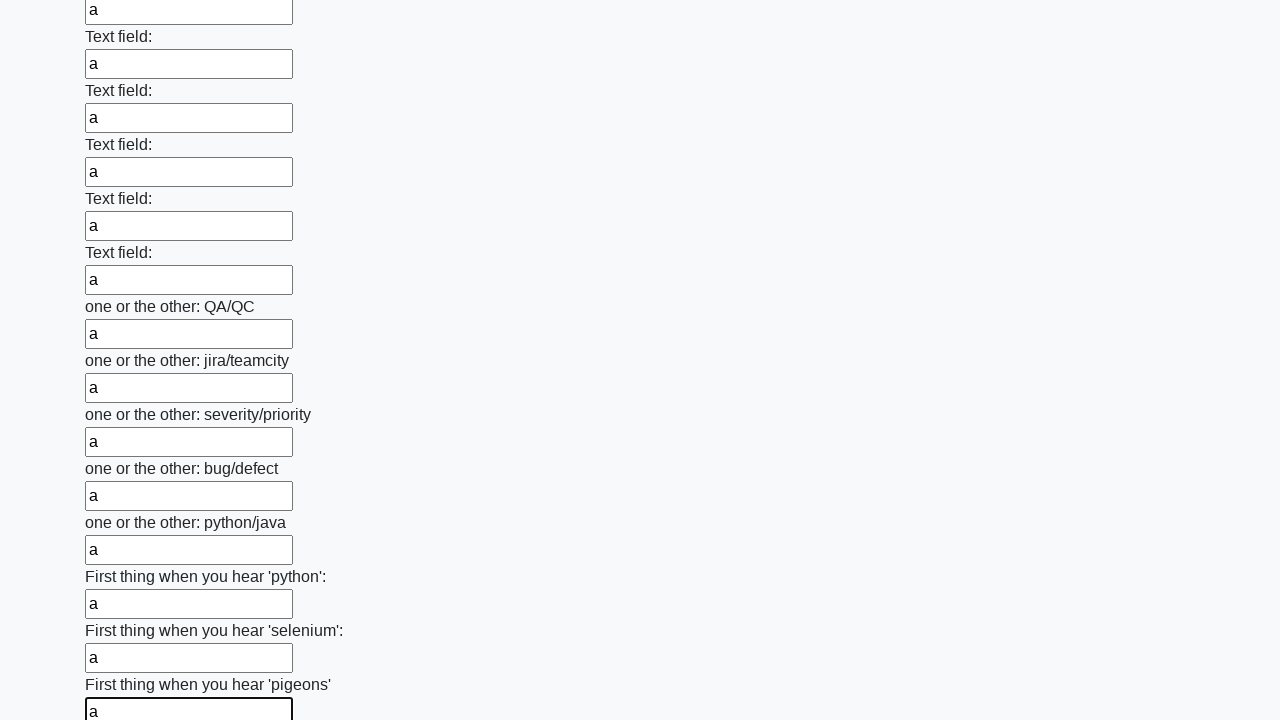

Filled a text input field with character 'a' on [type='text'] >> nth=95
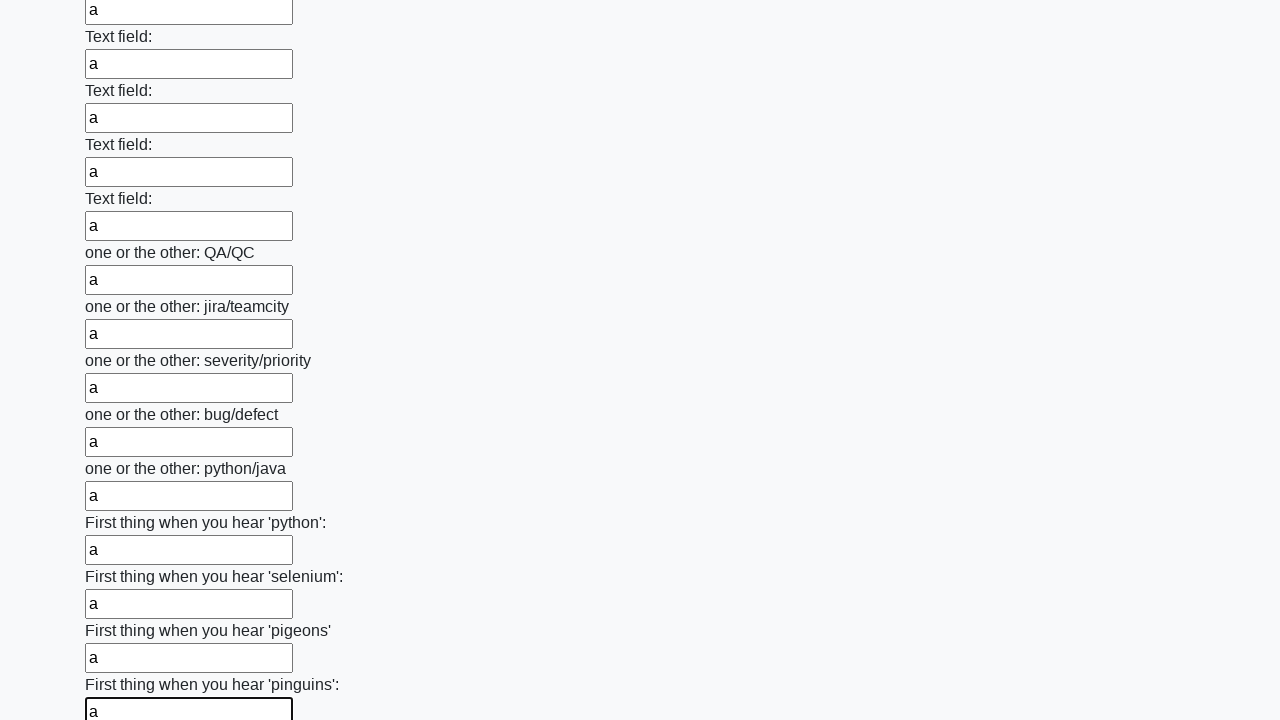

Filled a text input field with character 'a' on [type='text'] >> nth=96
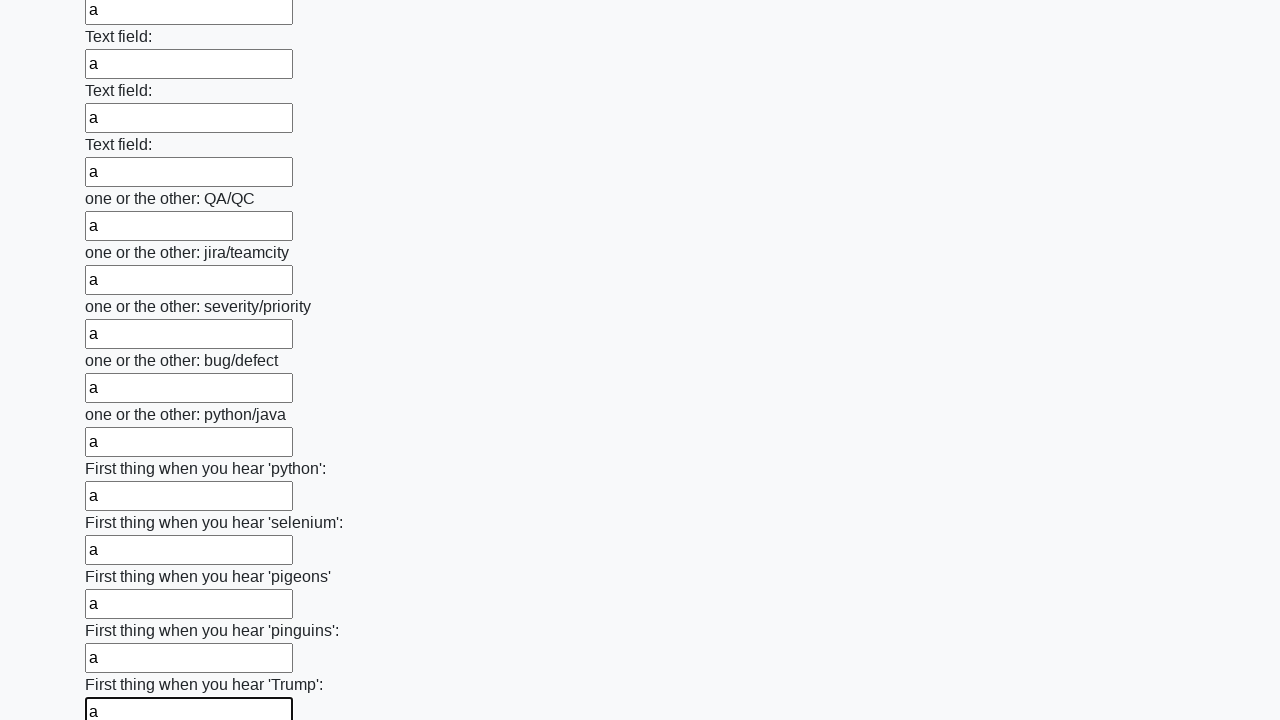

Filled a text input field with character 'a' on [type='text'] >> nth=97
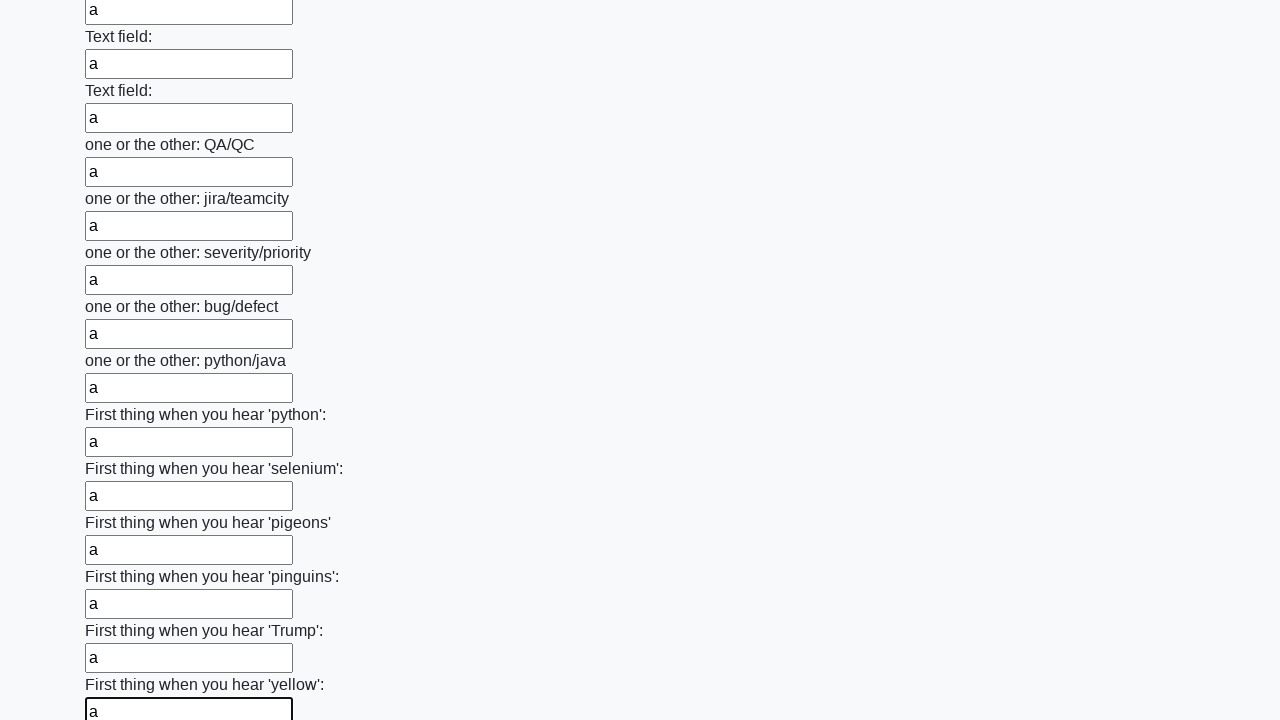

Filled a text input field with character 'a' on [type='text'] >> nth=98
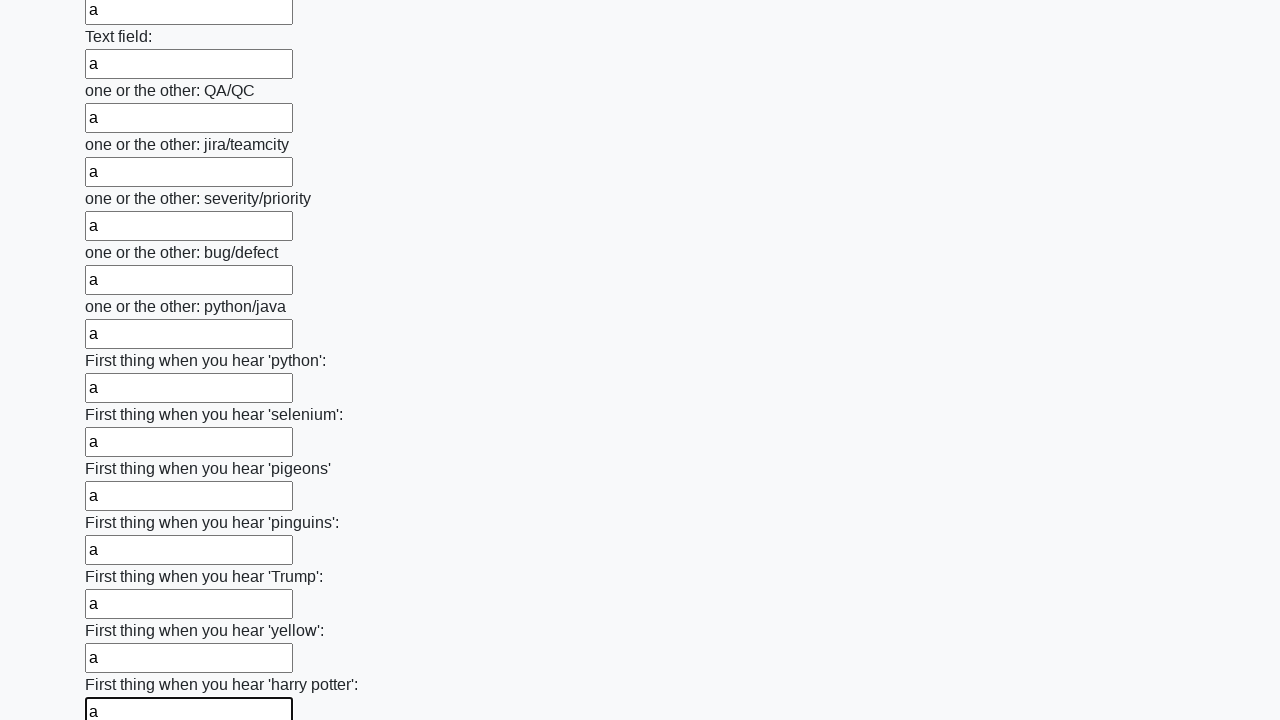

Filled a text input field with character 'a' on [type='text'] >> nth=99
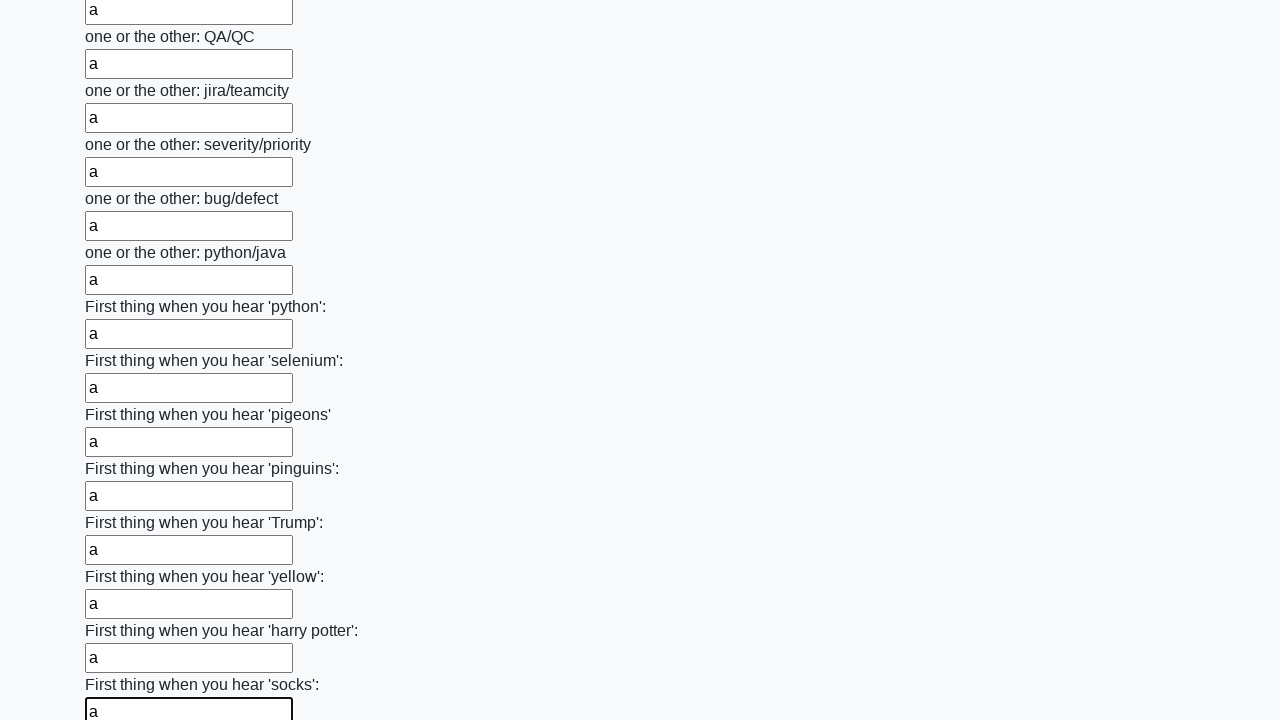

Clicked the submit button to complete the form submission at (123, 611) on button.btn
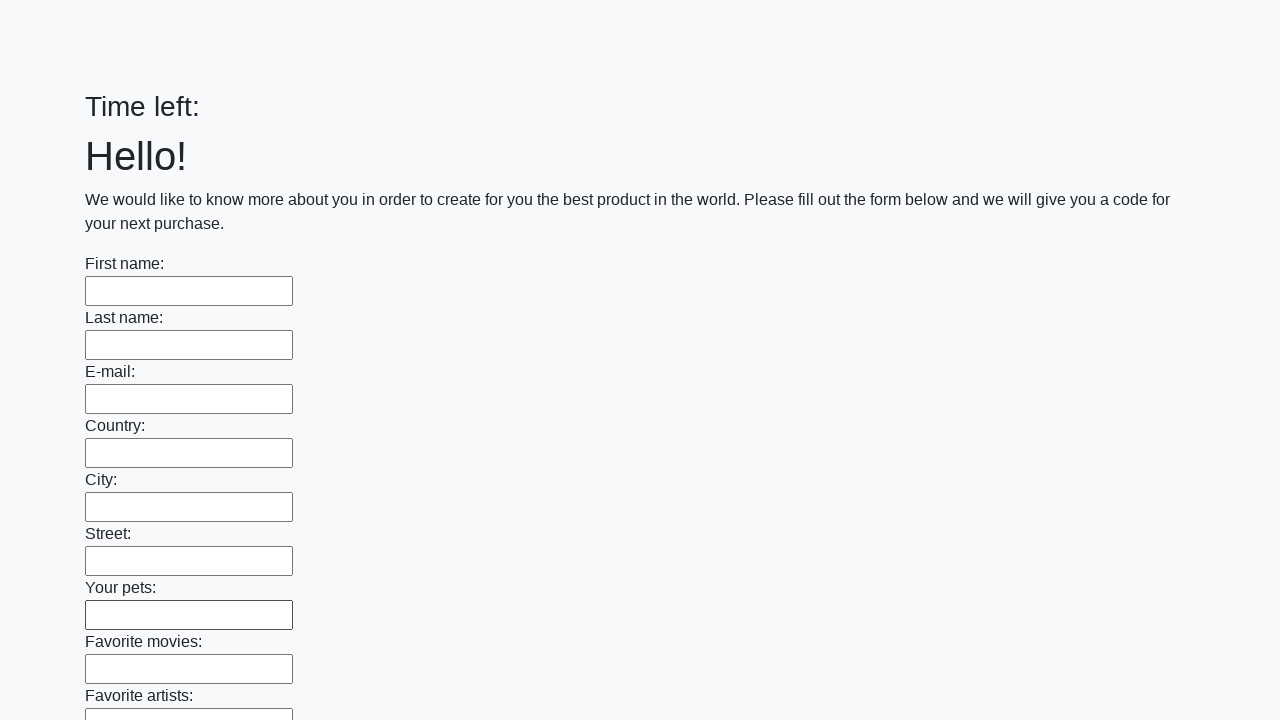

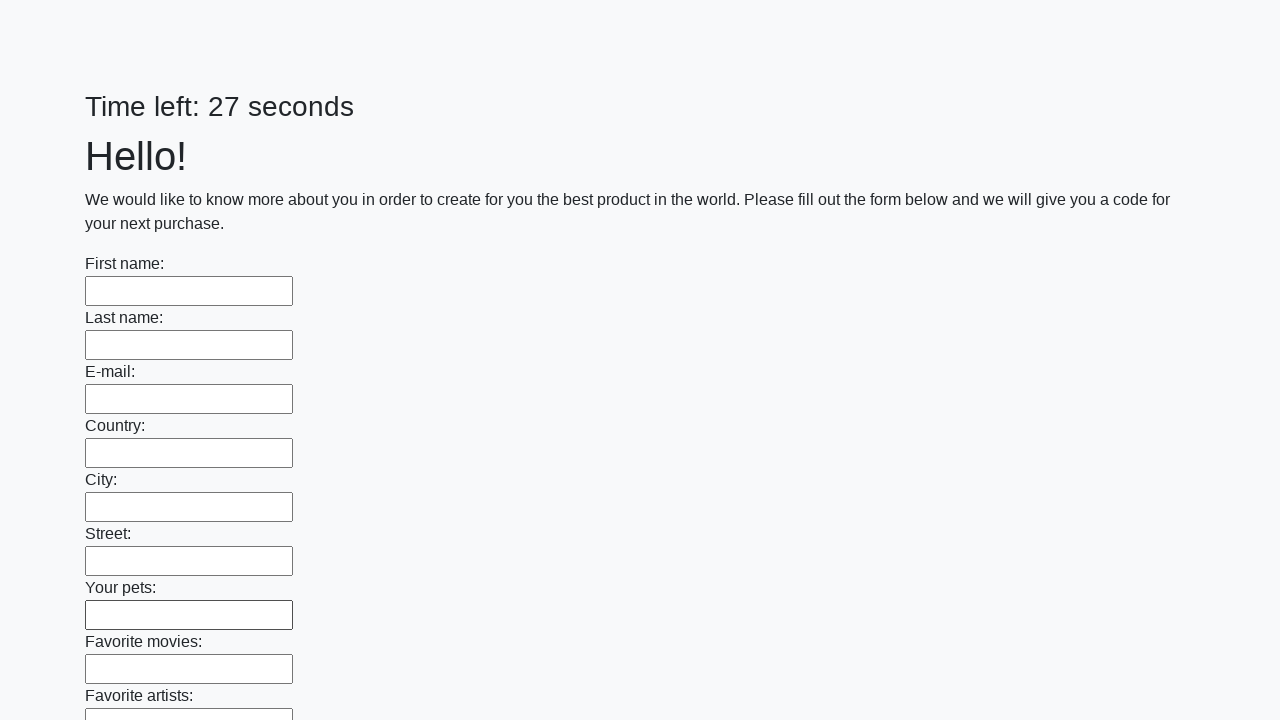